Tests filling a large form by entering the same text into all input fields and clicking the submit button

Starting URL: http://suninjuly.github.io/huge_form.html

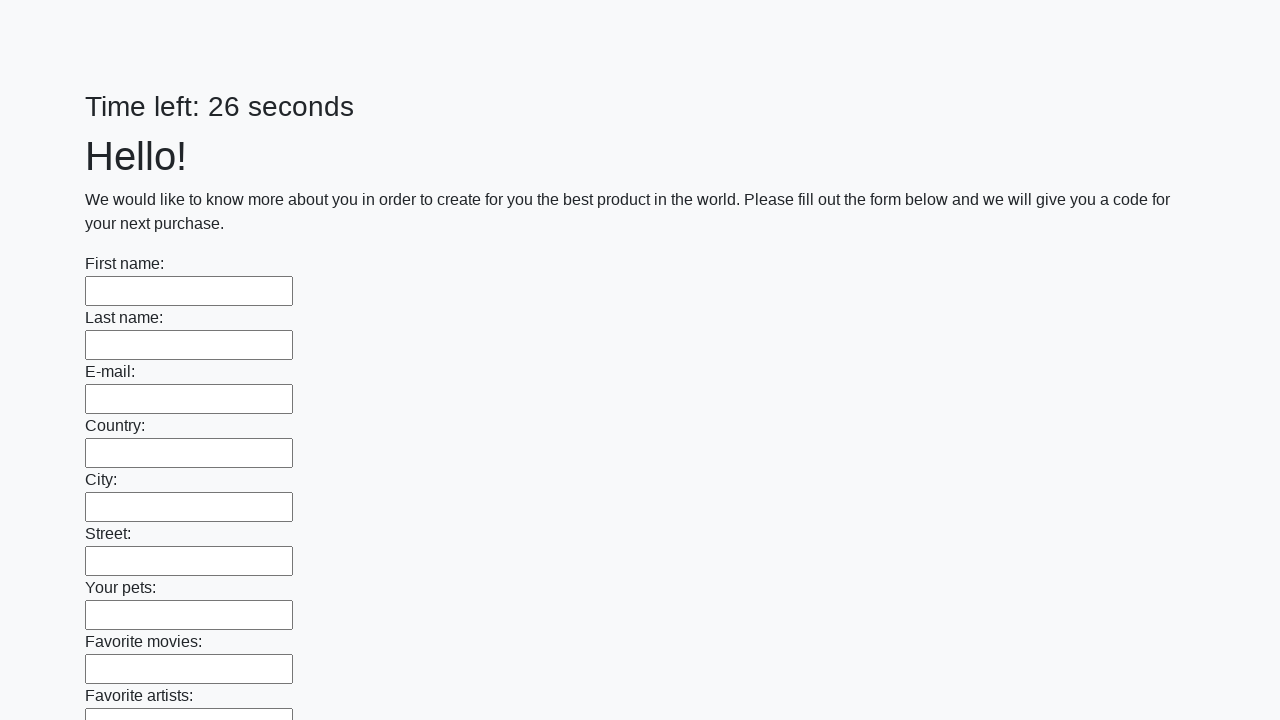

Located all input fields on the form
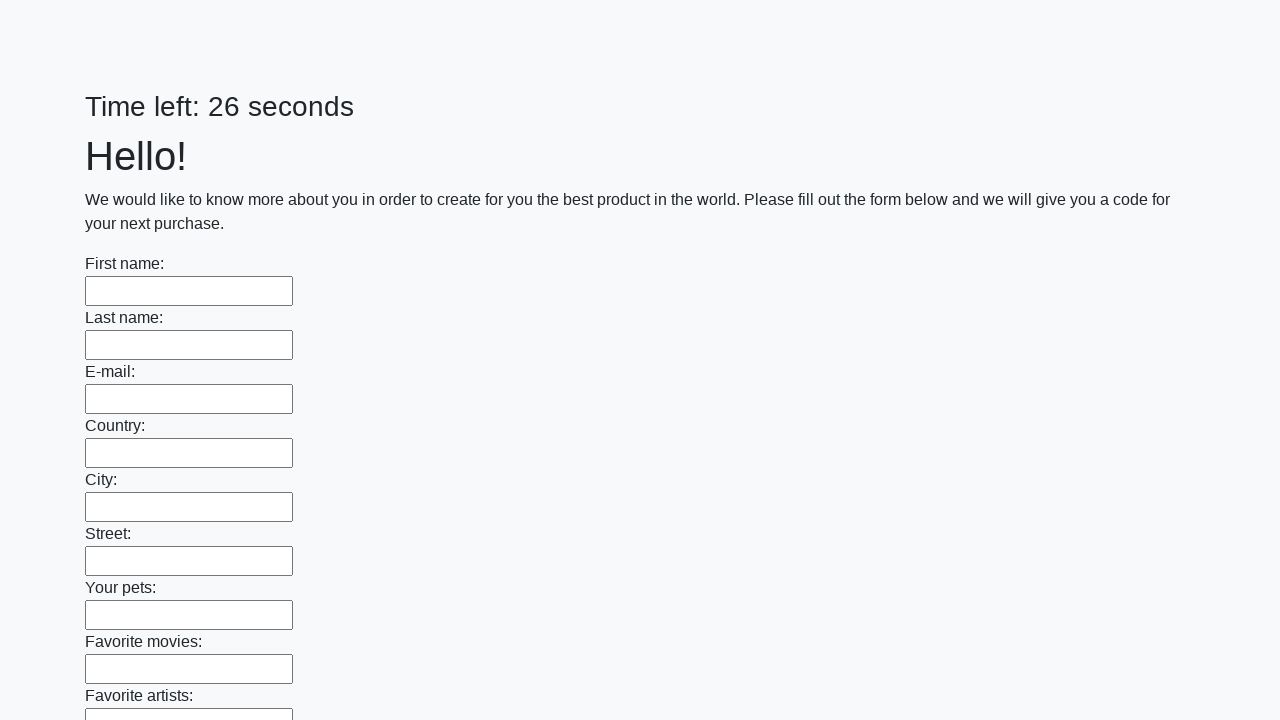

Filled an input field with 'Head of space program' on input >> nth=0
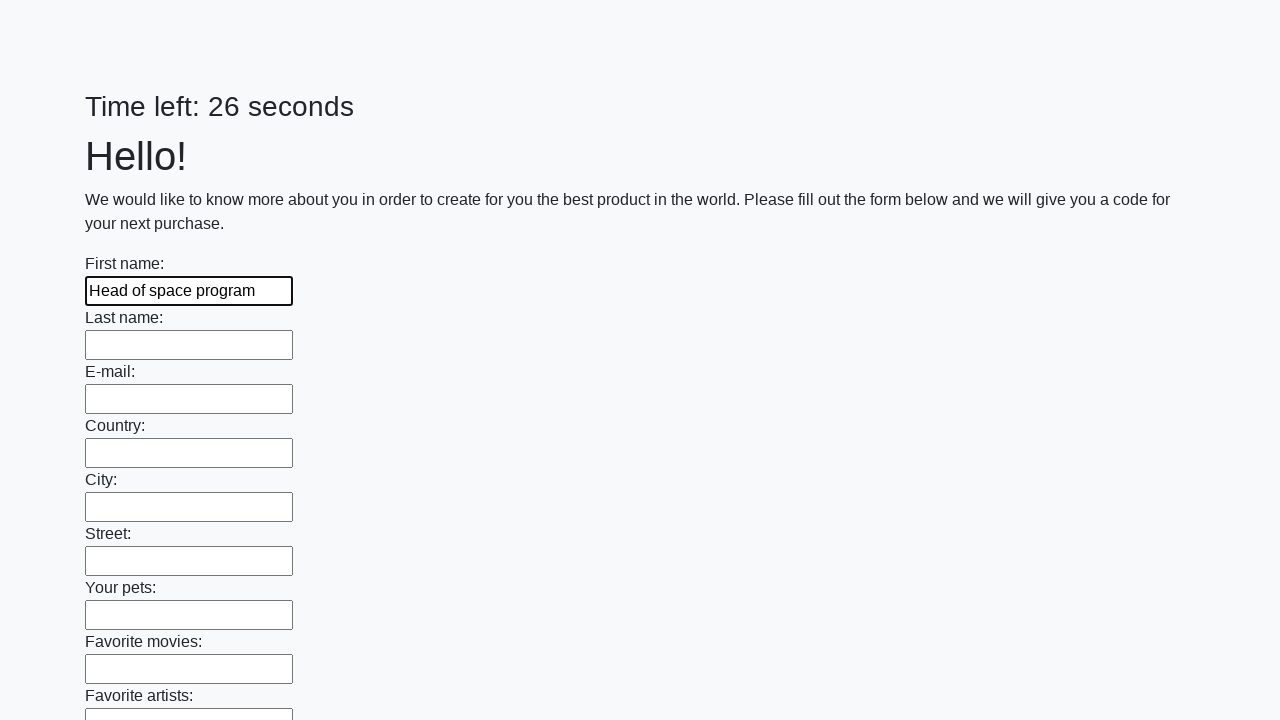

Filled an input field with 'Head of space program' on input >> nth=1
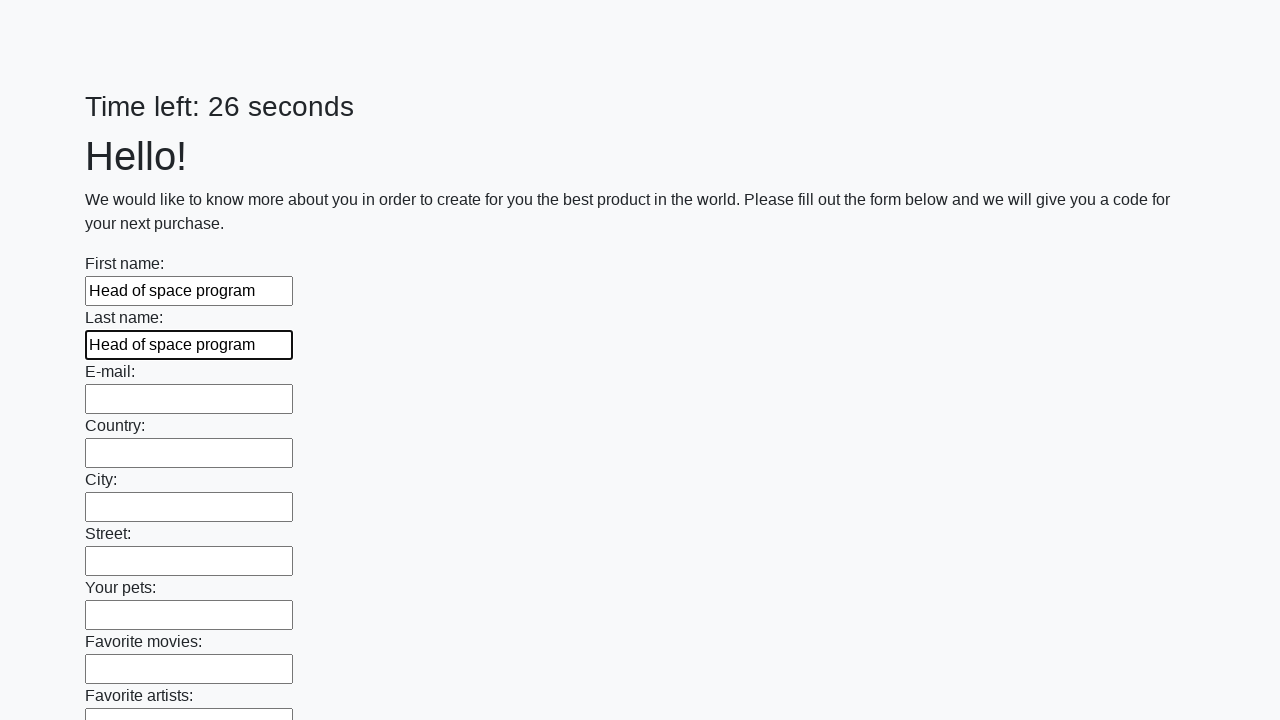

Filled an input field with 'Head of space program' on input >> nth=2
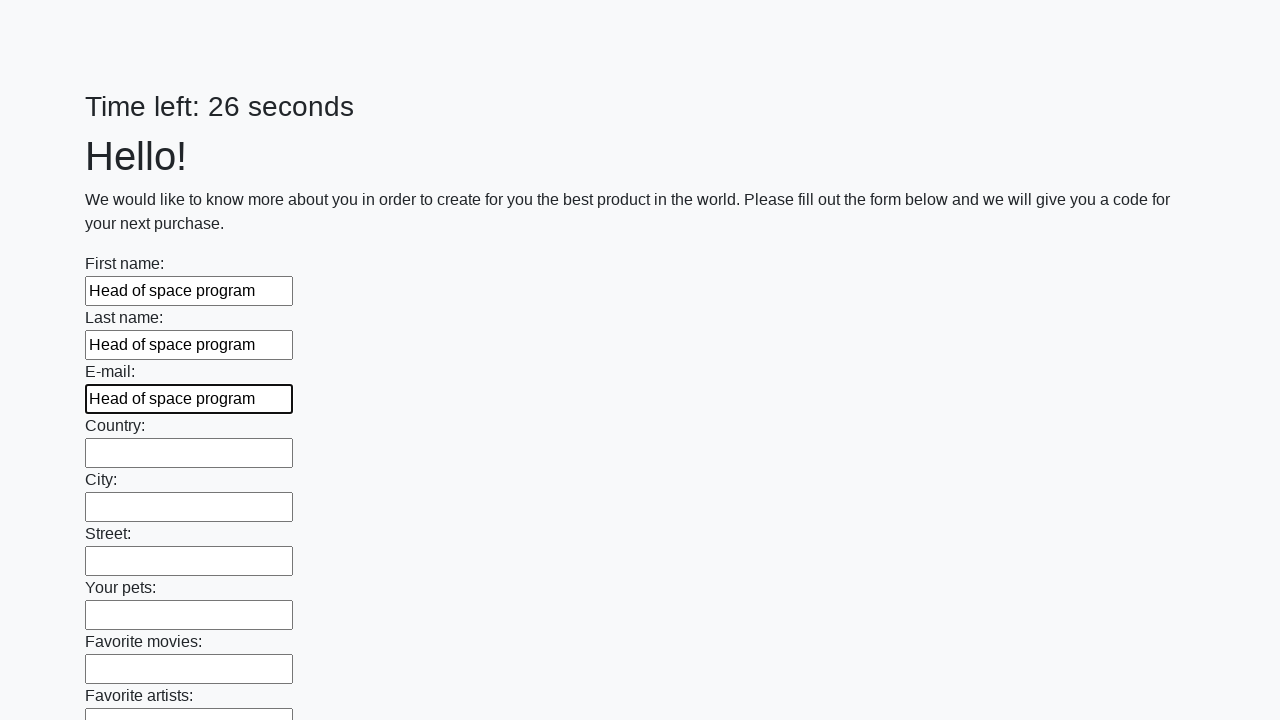

Filled an input field with 'Head of space program' on input >> nth=3
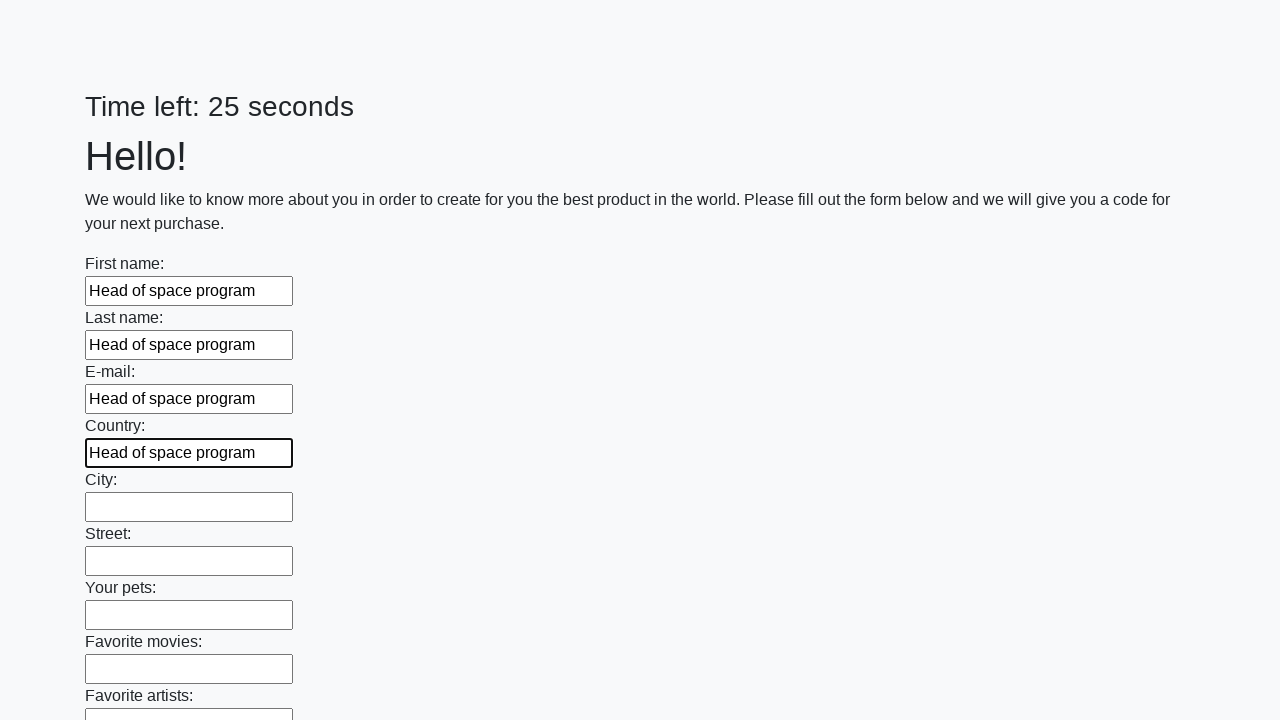

Filled an input field with 'Head of space program' on input >> nth=4
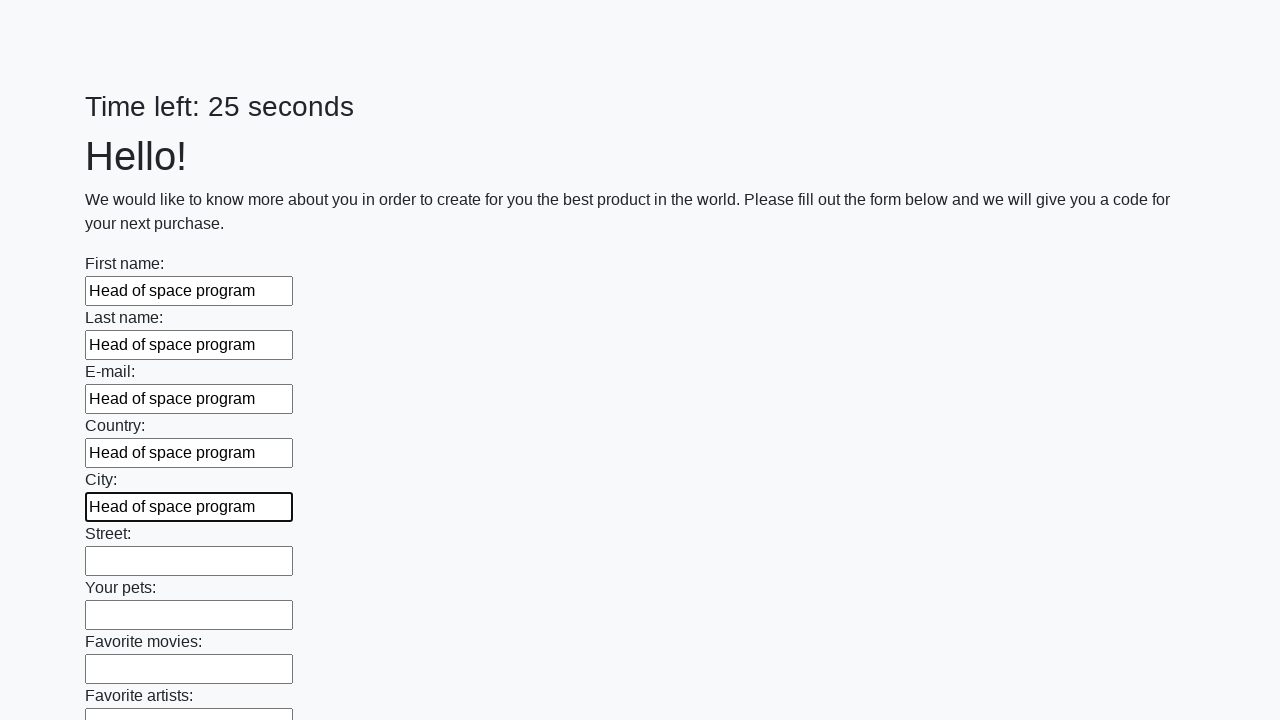

Filled an input field with 'Head of space program' on input >> nth=5
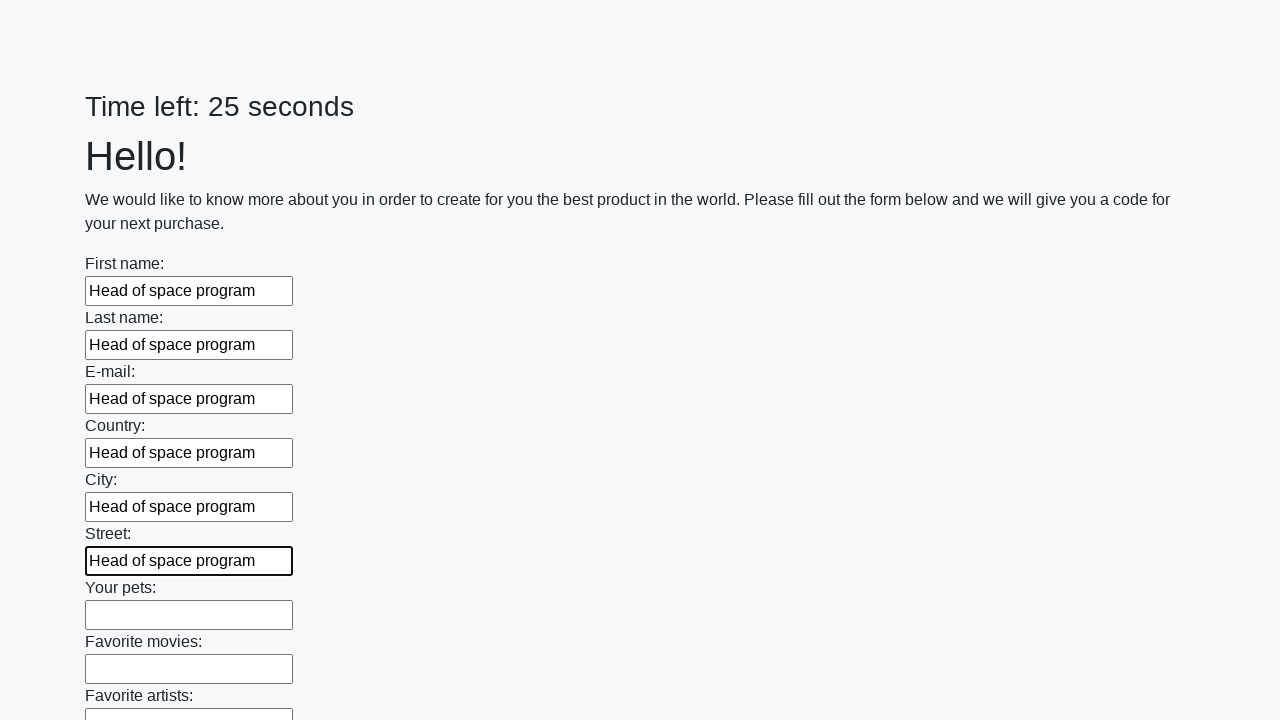

Filled an input field with 'Head of space program' on input >> nth=6
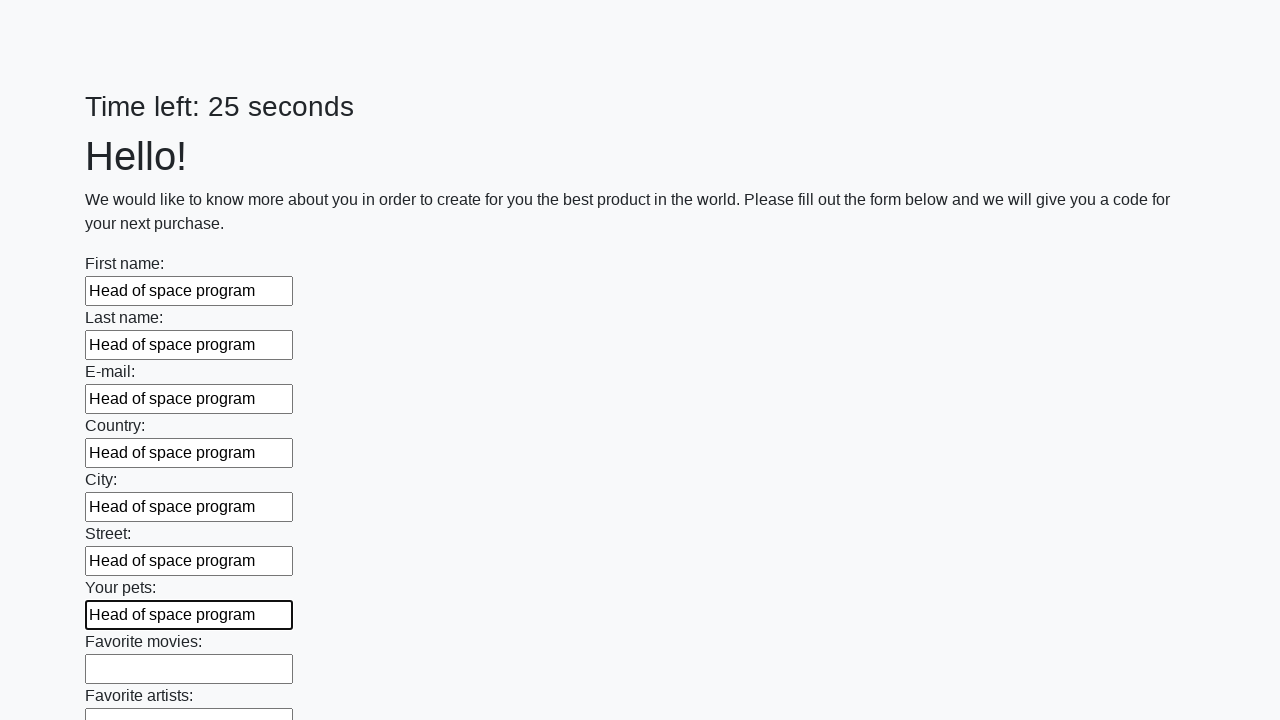

Filled an input field with 'Head of space program' on input >> nth=7
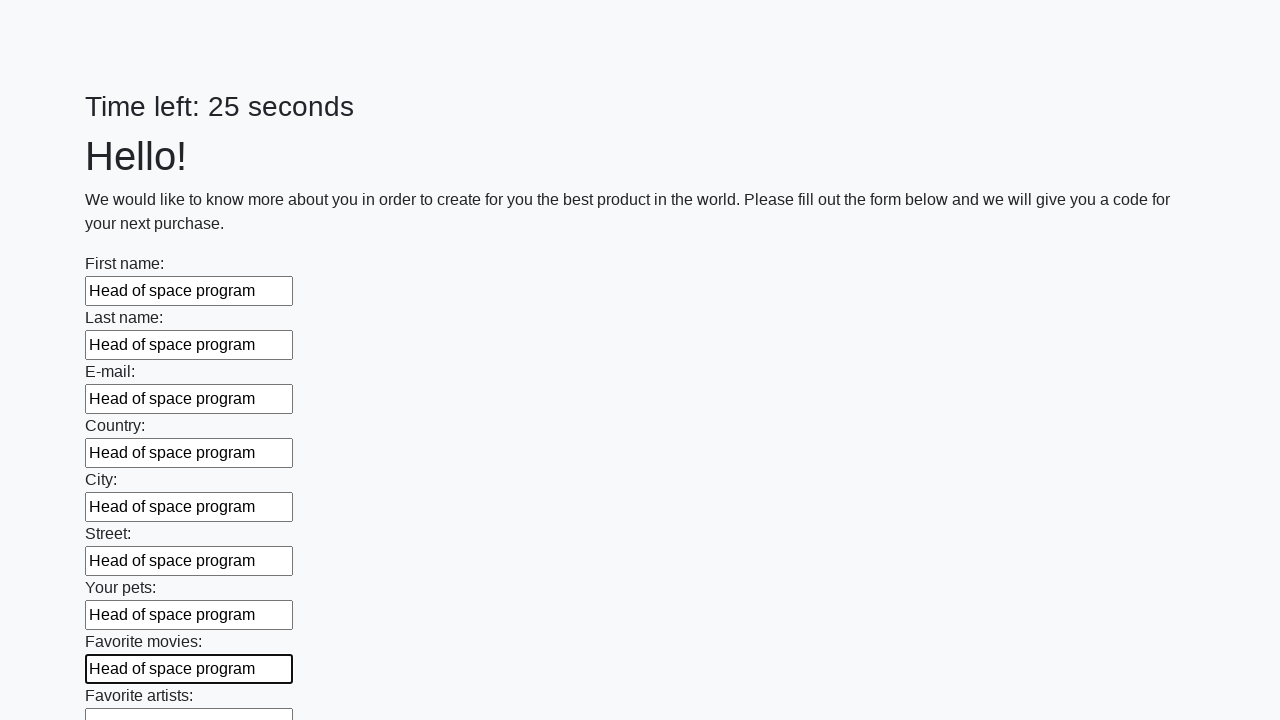

Filled an input field with 'Head of space program' on input >> nth=8
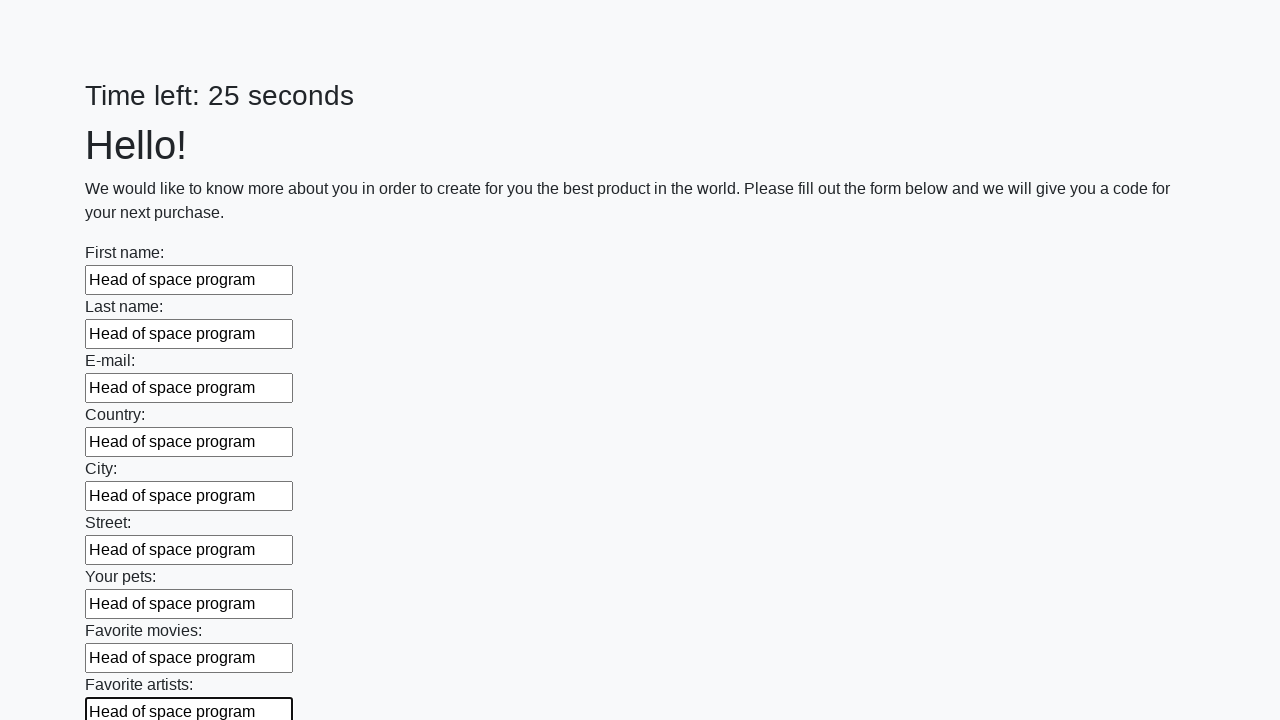

Filled an input field with 'Head of space program' on input >> nth=9
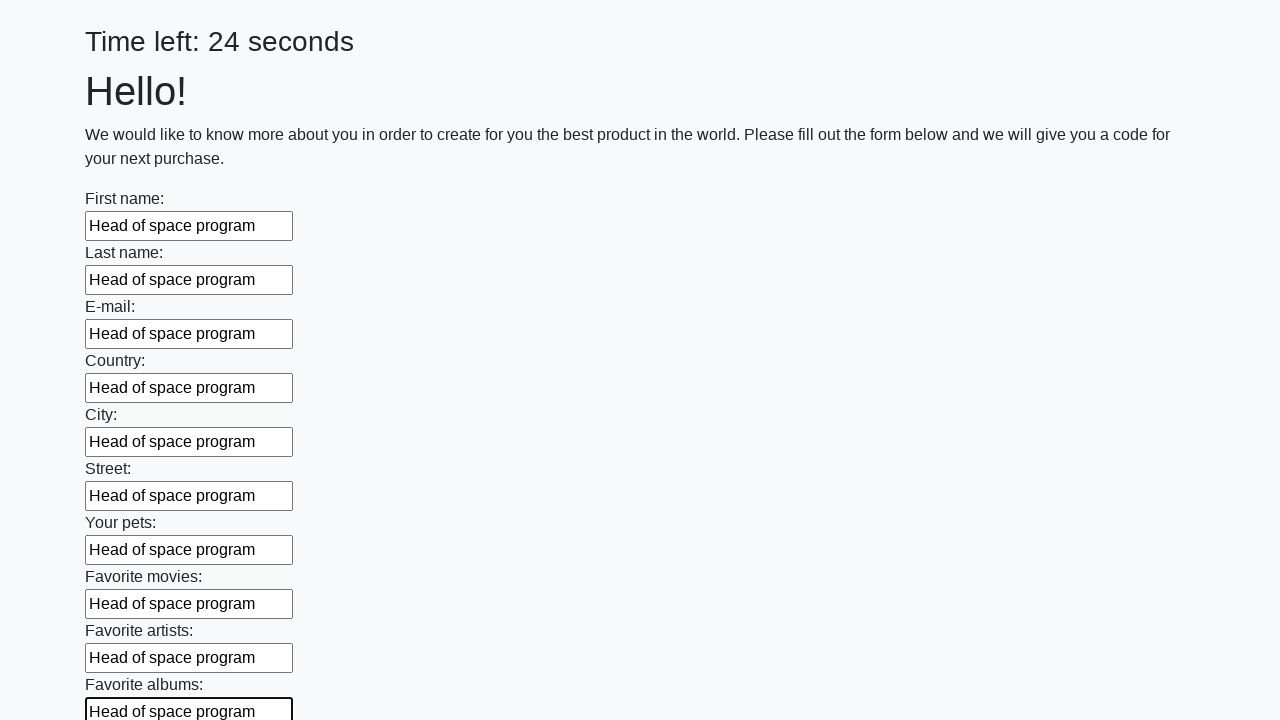

Filled an input field with 'Head of space program' on input >> nth=10
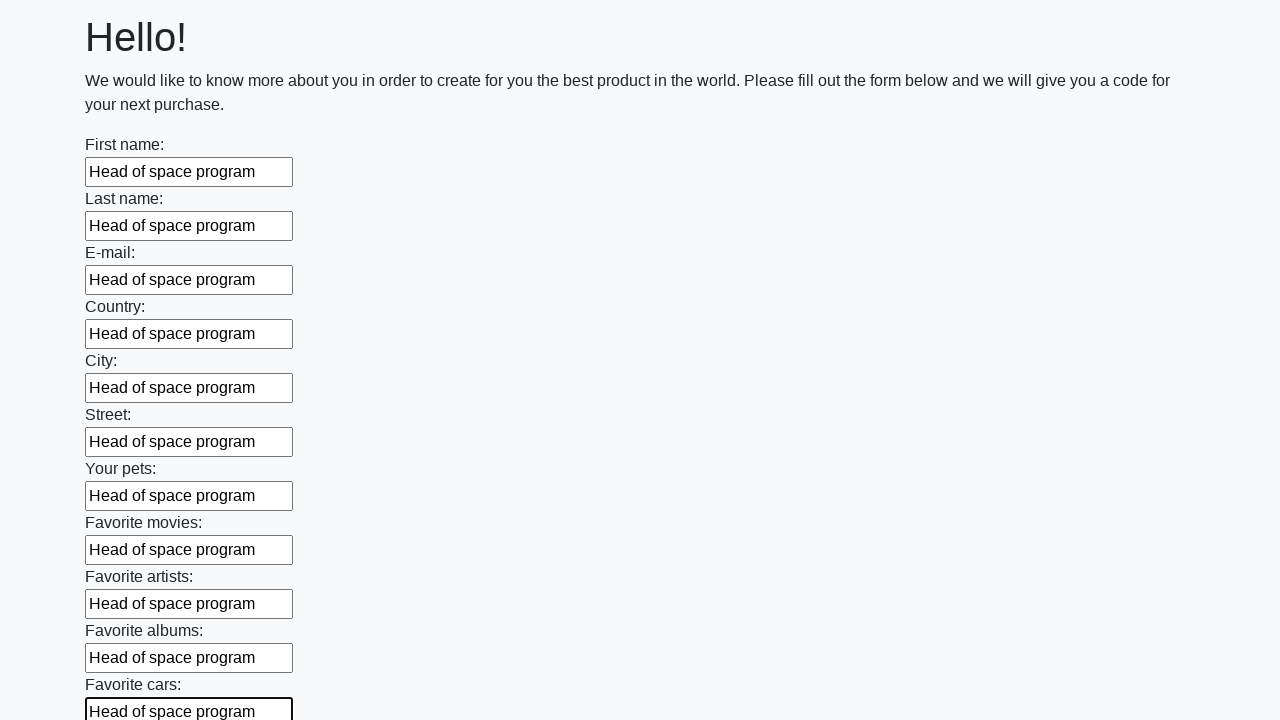

Filled an input field with 'Head of space program' on input >> nth=11
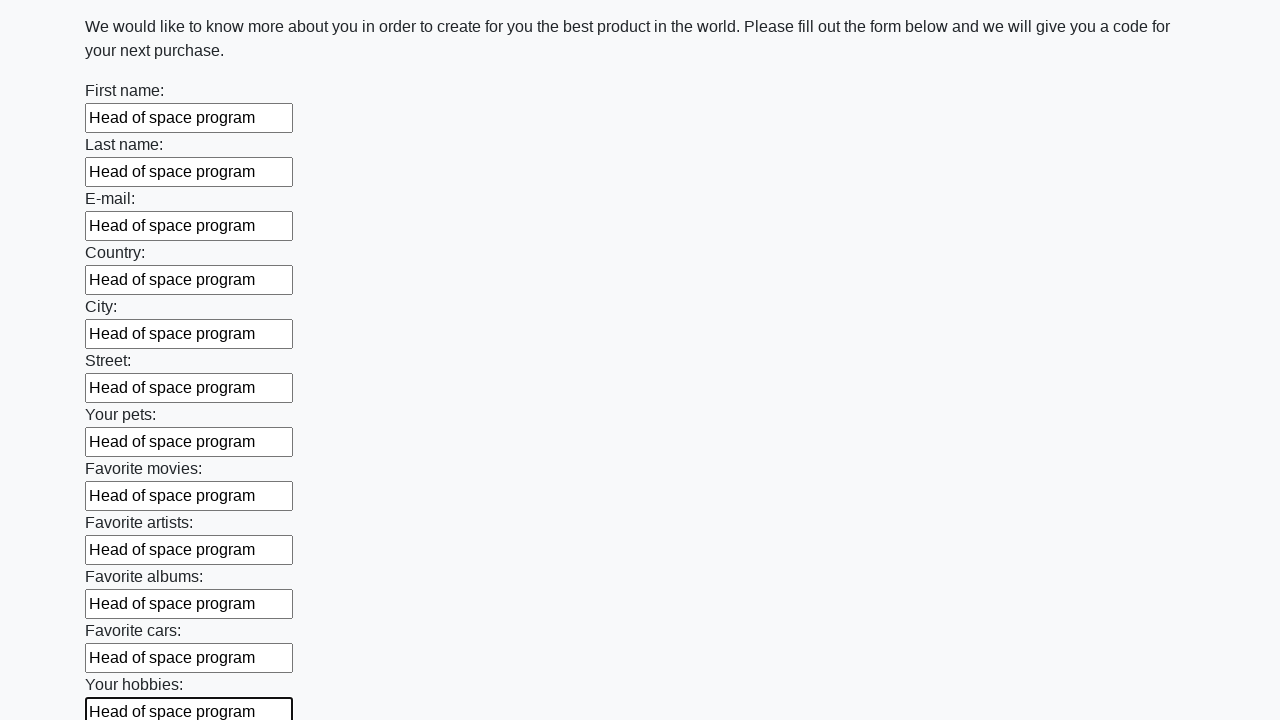

Filled an input field with 'Head of space program' on input >> nth=12
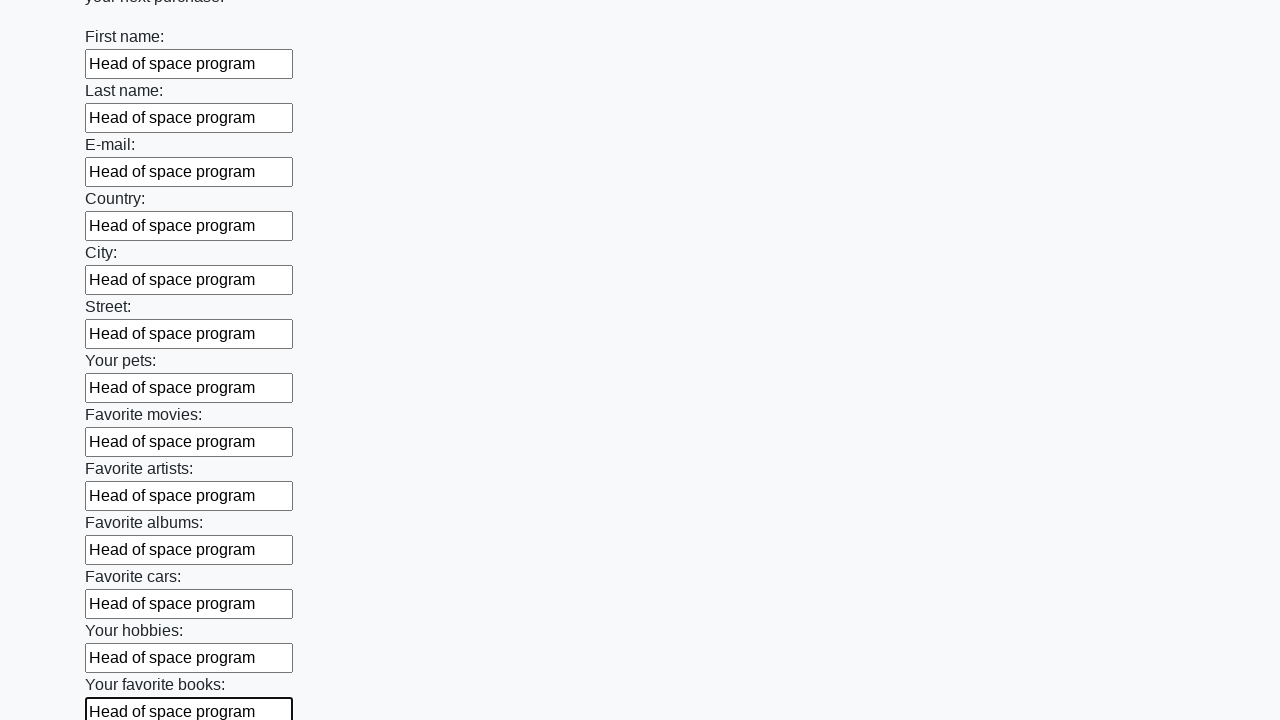

Filled an input field with 'Head of space program' on input >> nth=13
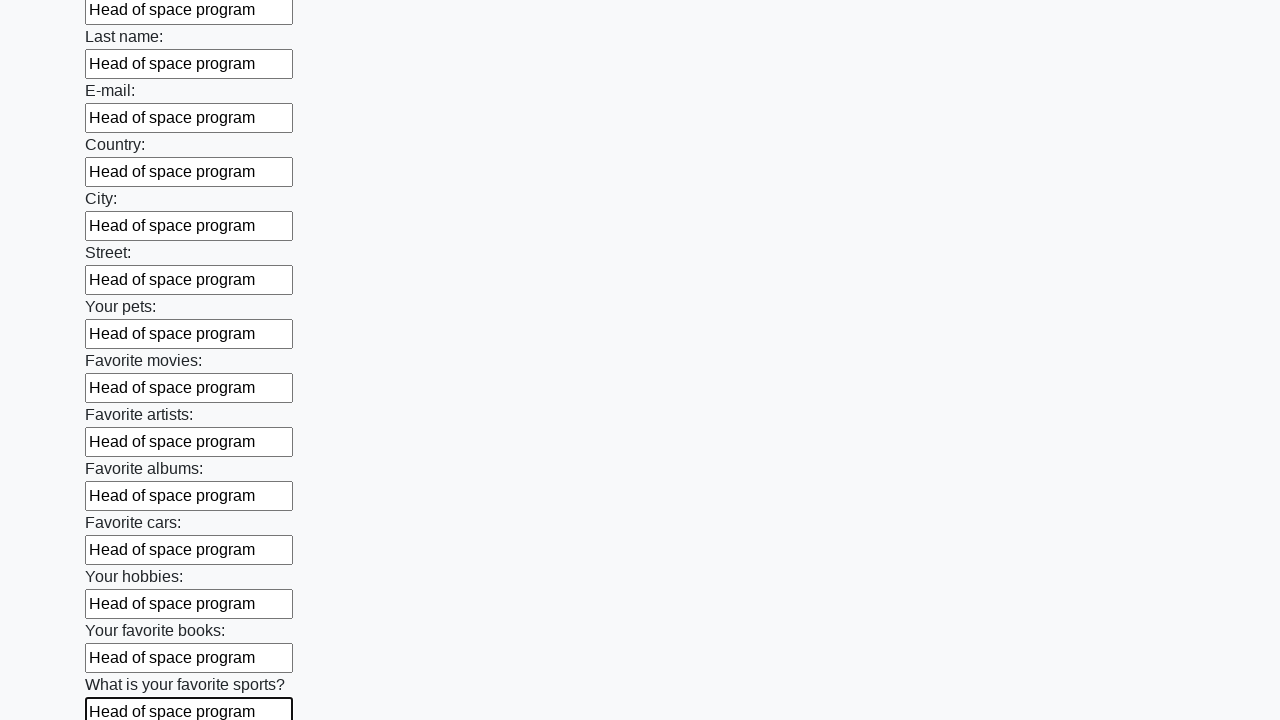

Filled an input field with 'Head of space program' on input >> nth=14
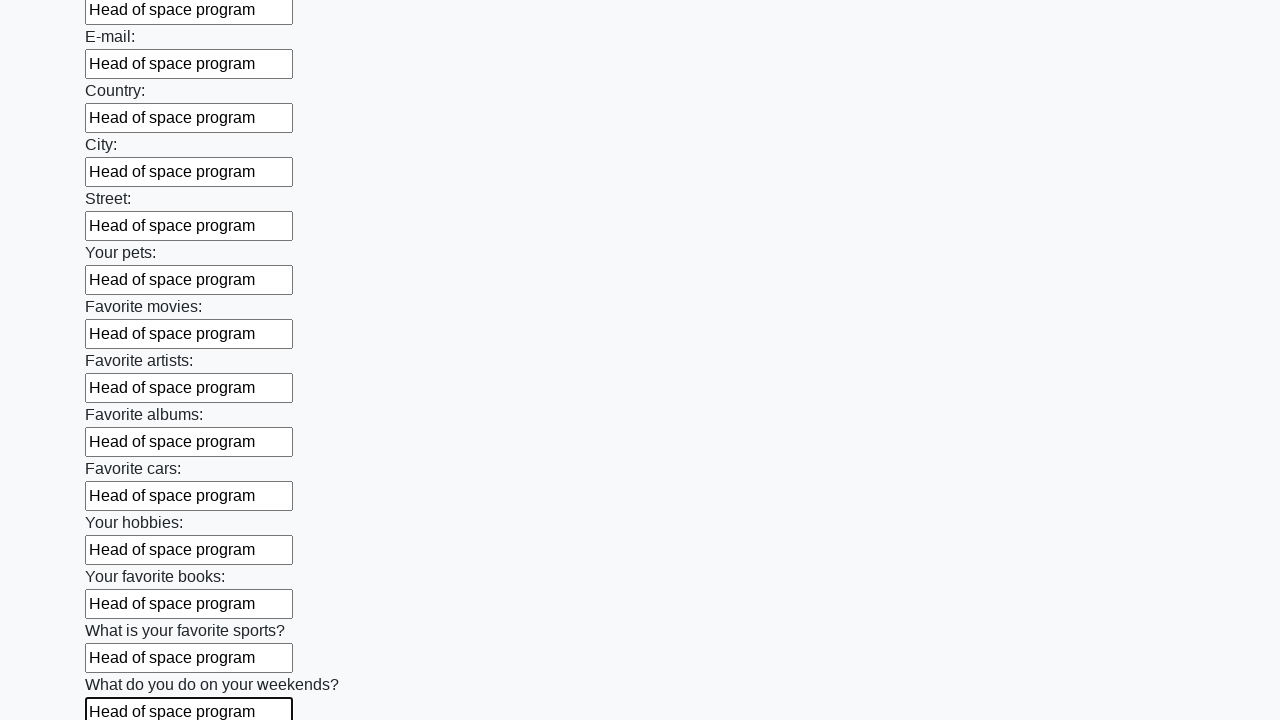

Filled an input field with 'Head of space program' on input >> nth=15
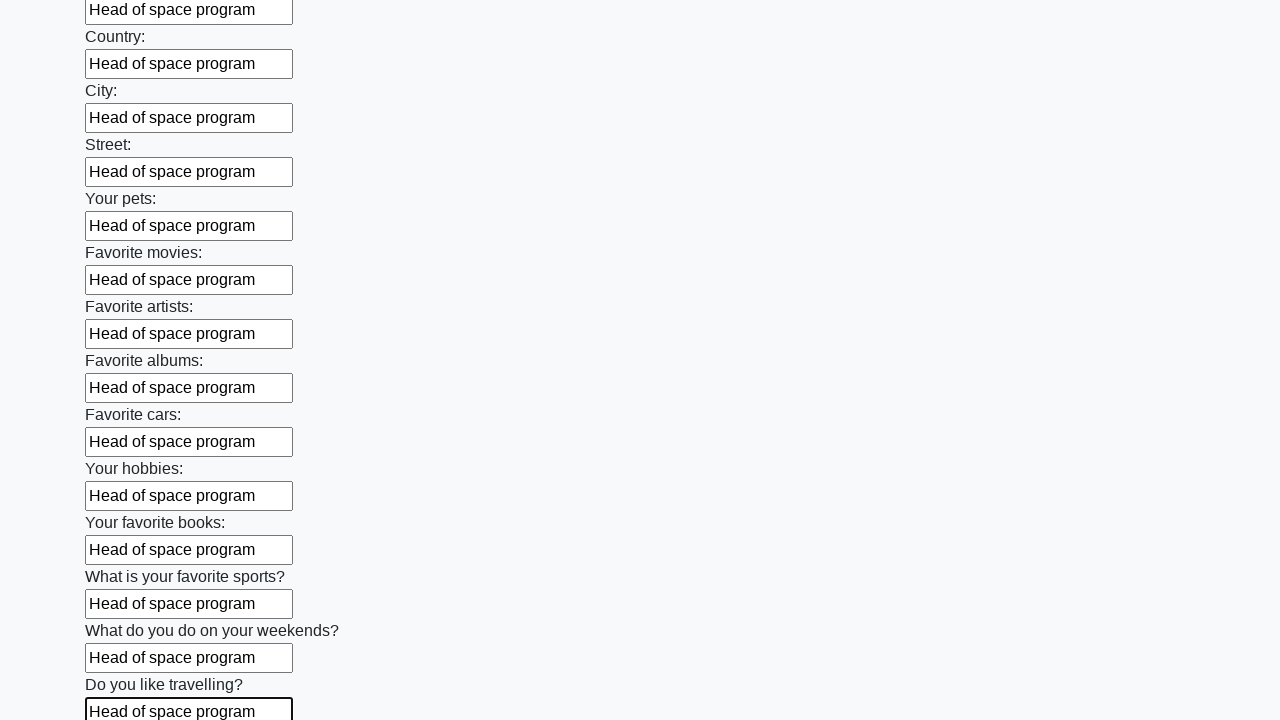

Filled an input field with 'Head of space program' on input >> nth=16
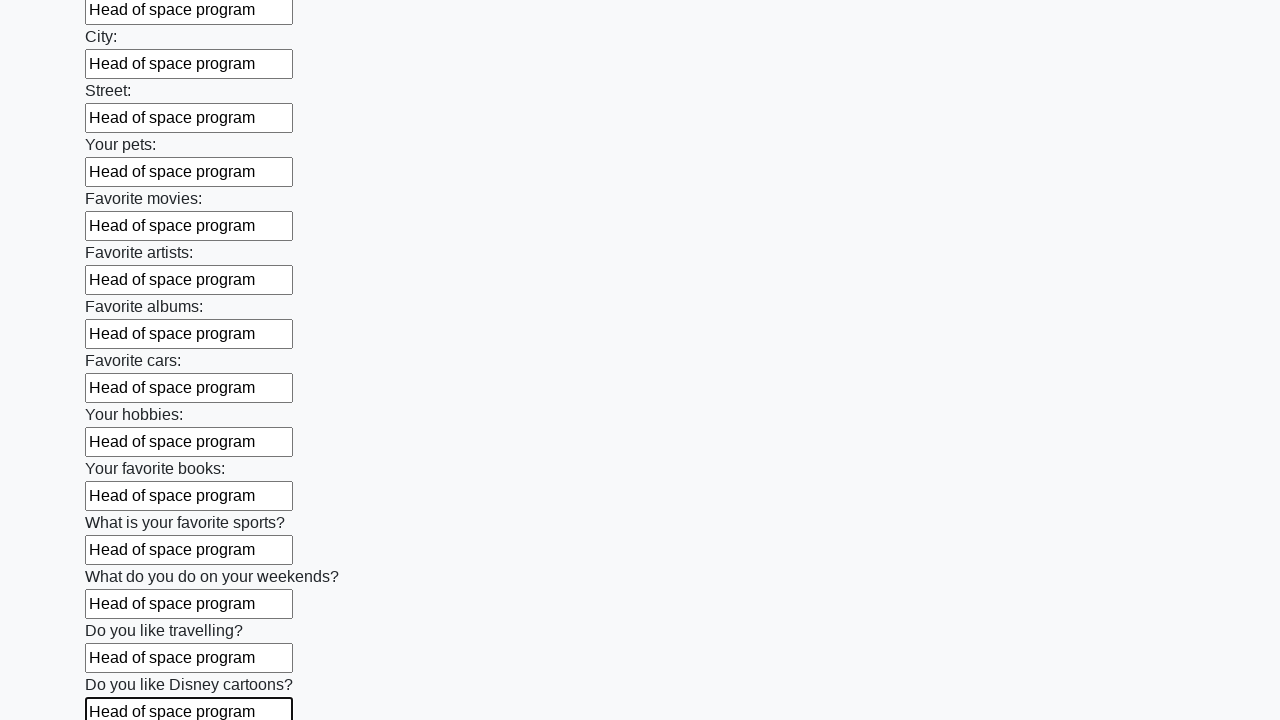

Filled an input field with 'Head of space program' on input >> nth=17
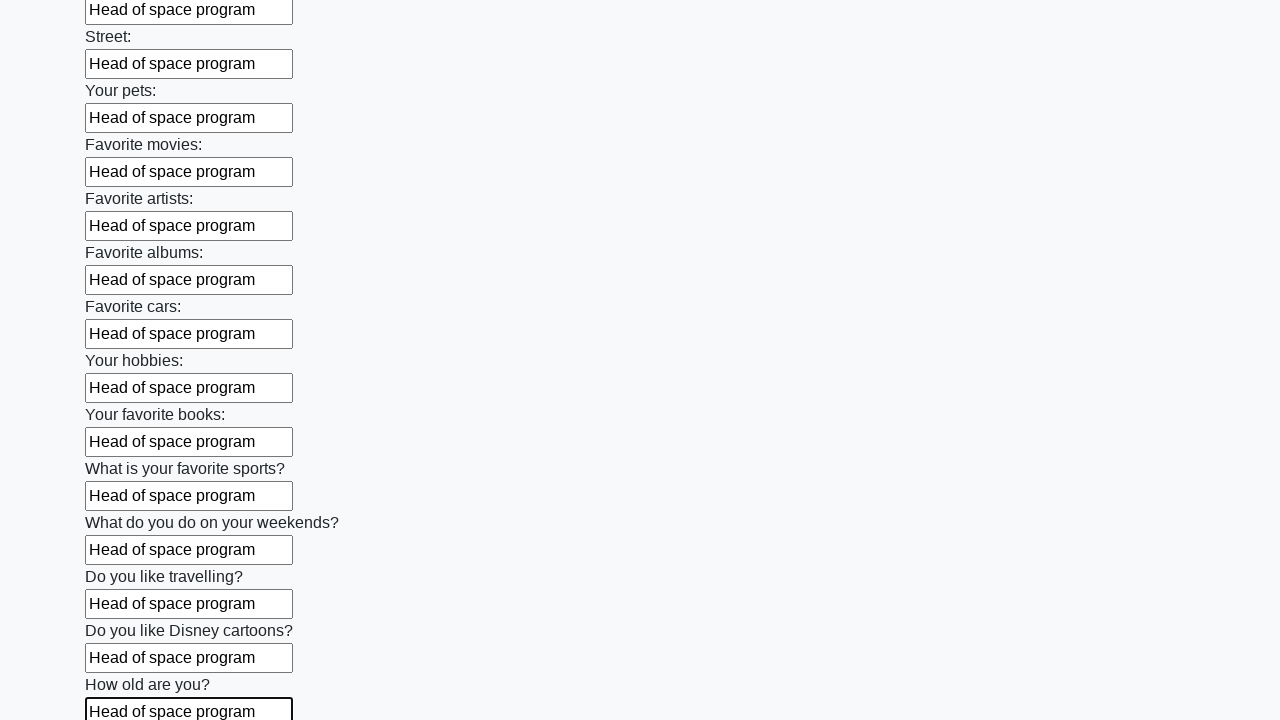

Filled an input field with 'Head of space program' on input >> nth=18
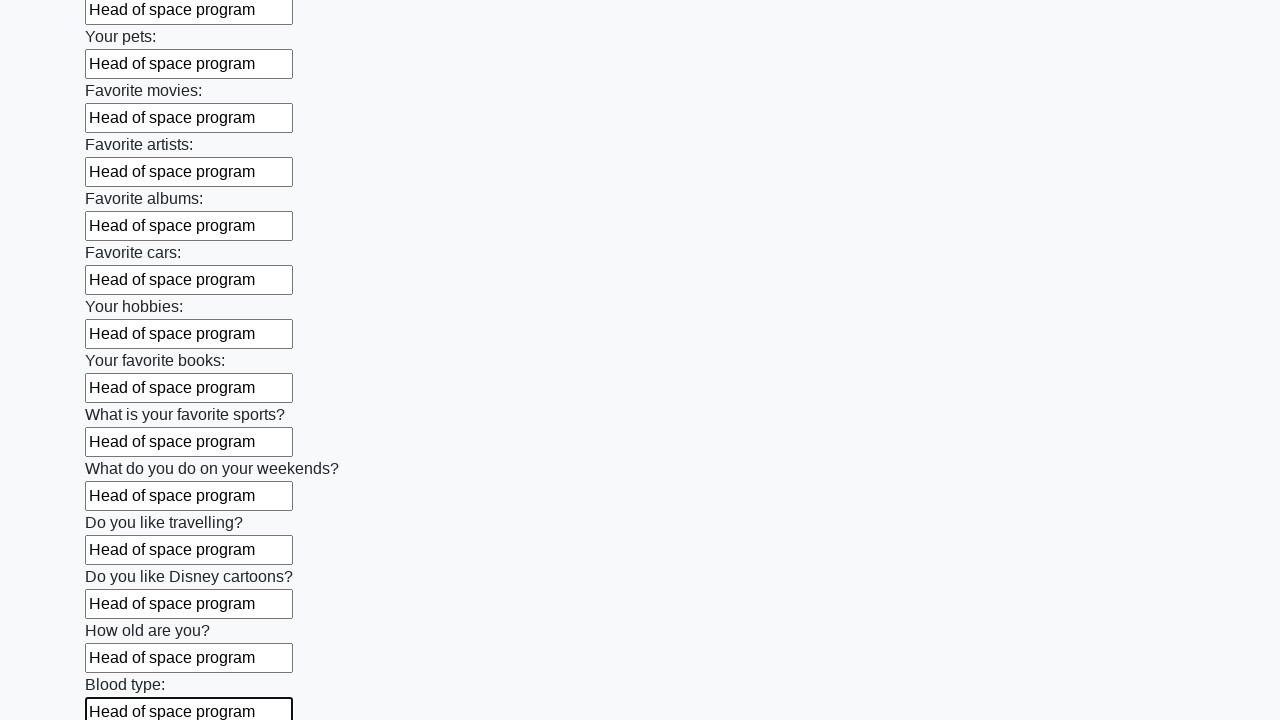

Filled an input field with 'Head of space program' on input >> nth=19
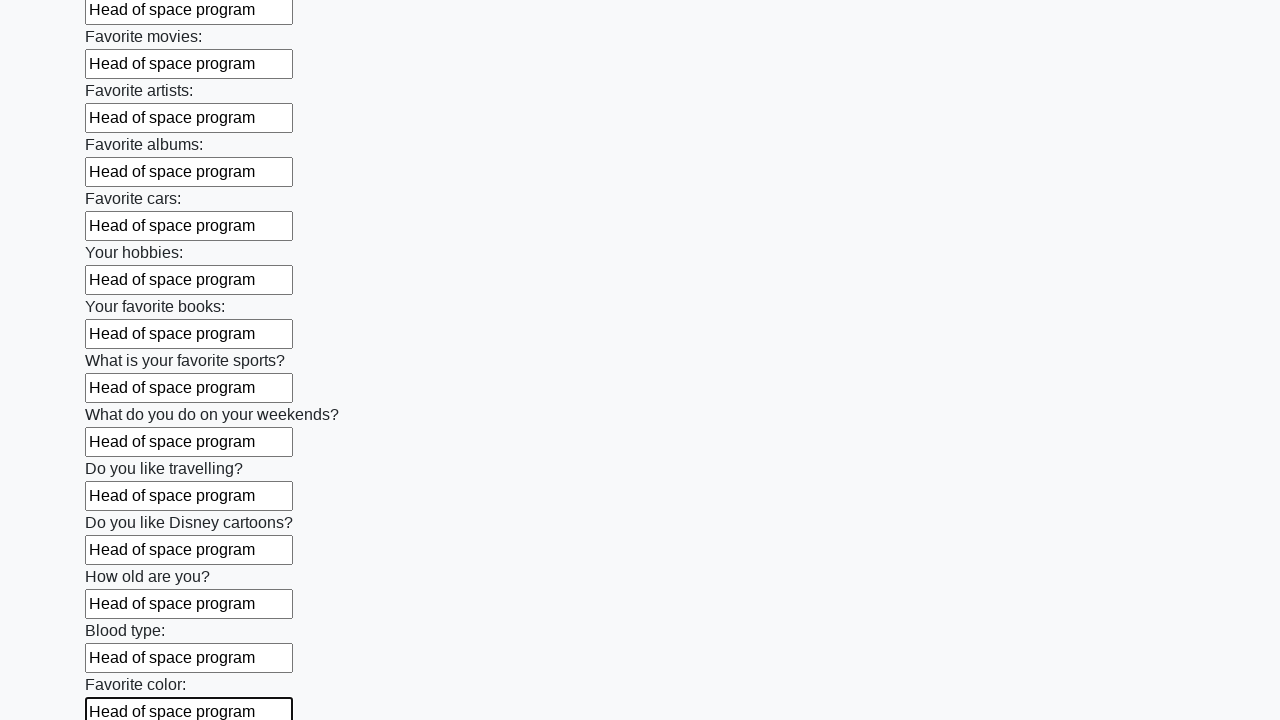

Filled an input field with 'Head of space program' on input >> nth=20
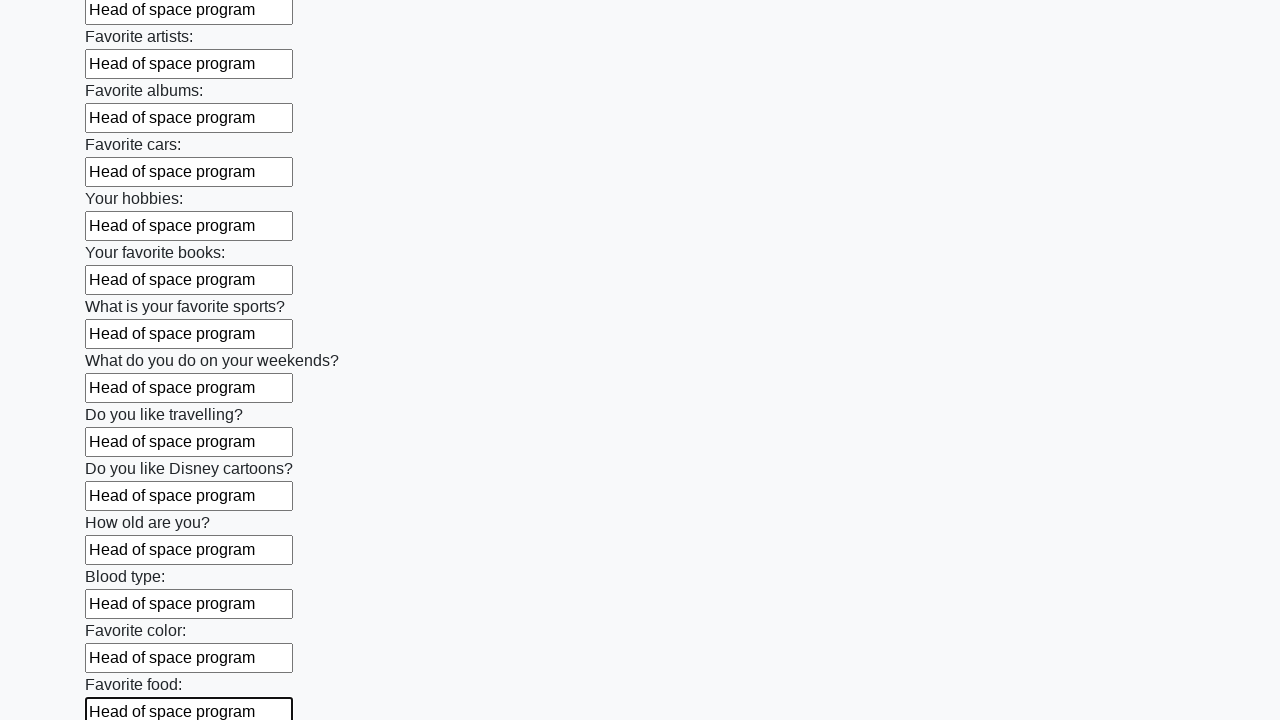

Filled an input field with 'Head of space program' on input >> nth=21
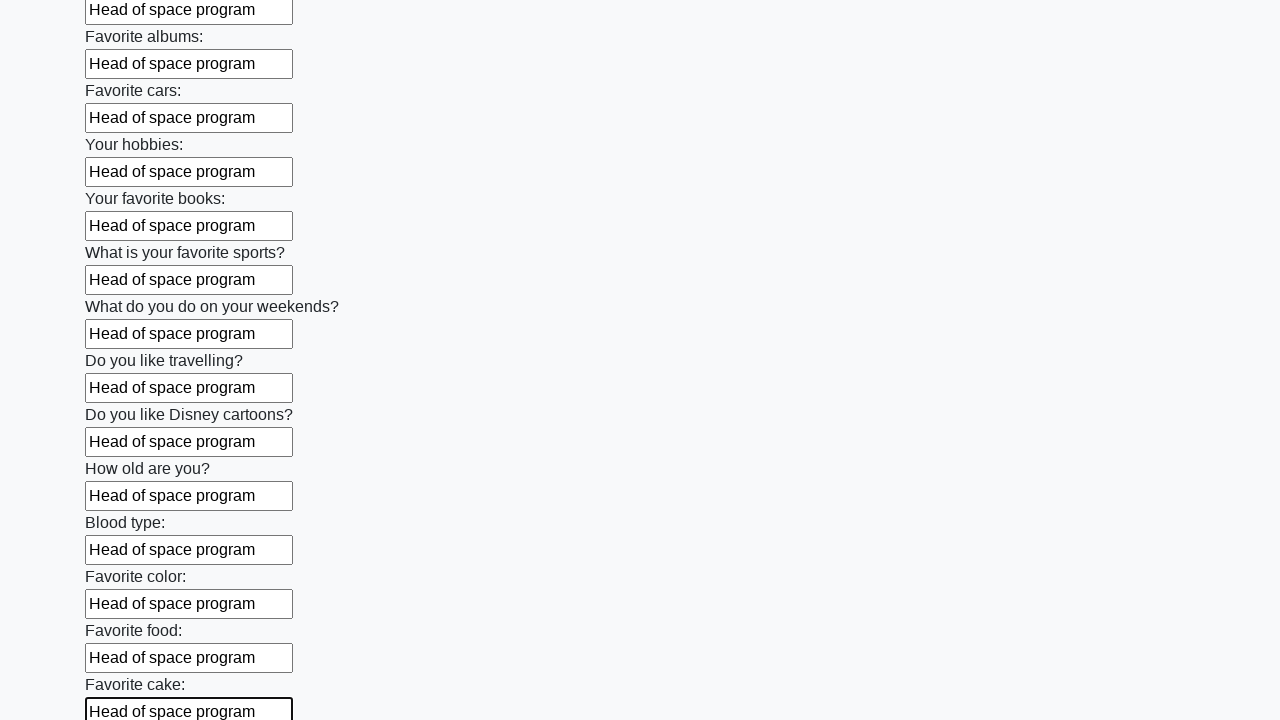

Filled an input field with 'Head of space program' on input >> nth=22
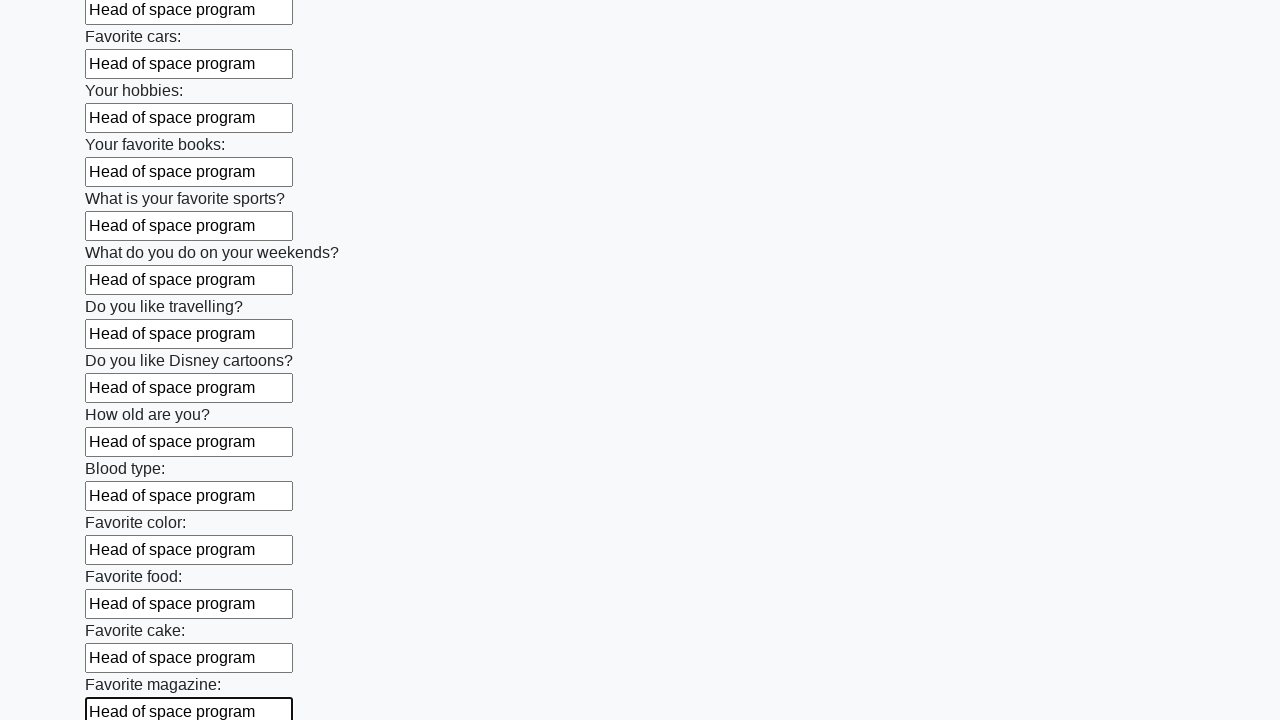

Filled an input field with 'Head of space program' on input >> nth=23
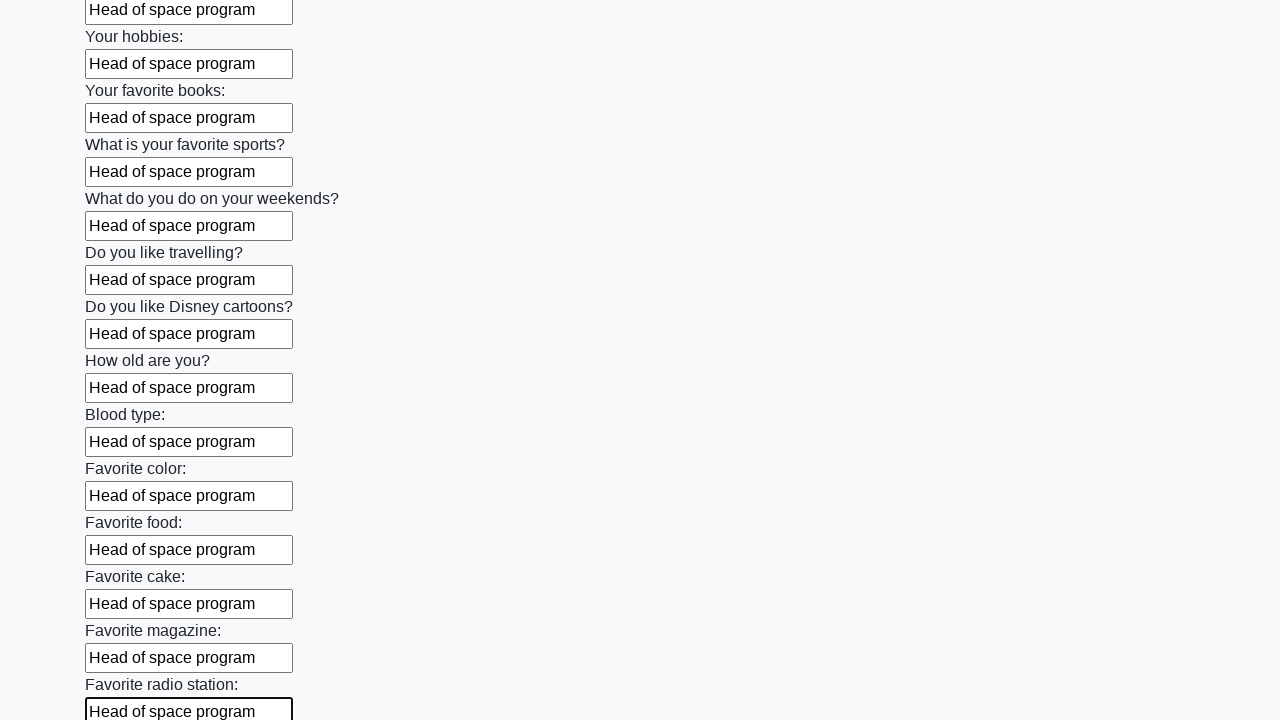

Filled an input field with 'Head of space program' on input >> nth=24
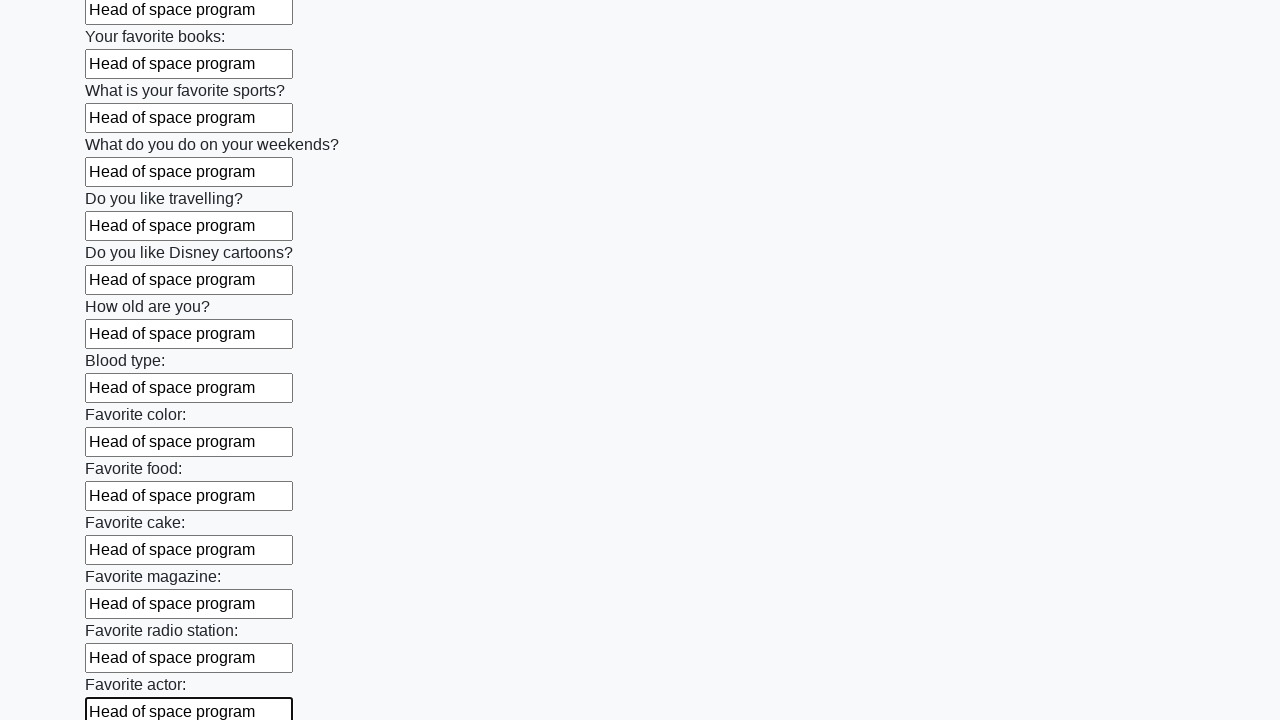

Filled an input field with 'Head of space program' on input >> nth=25
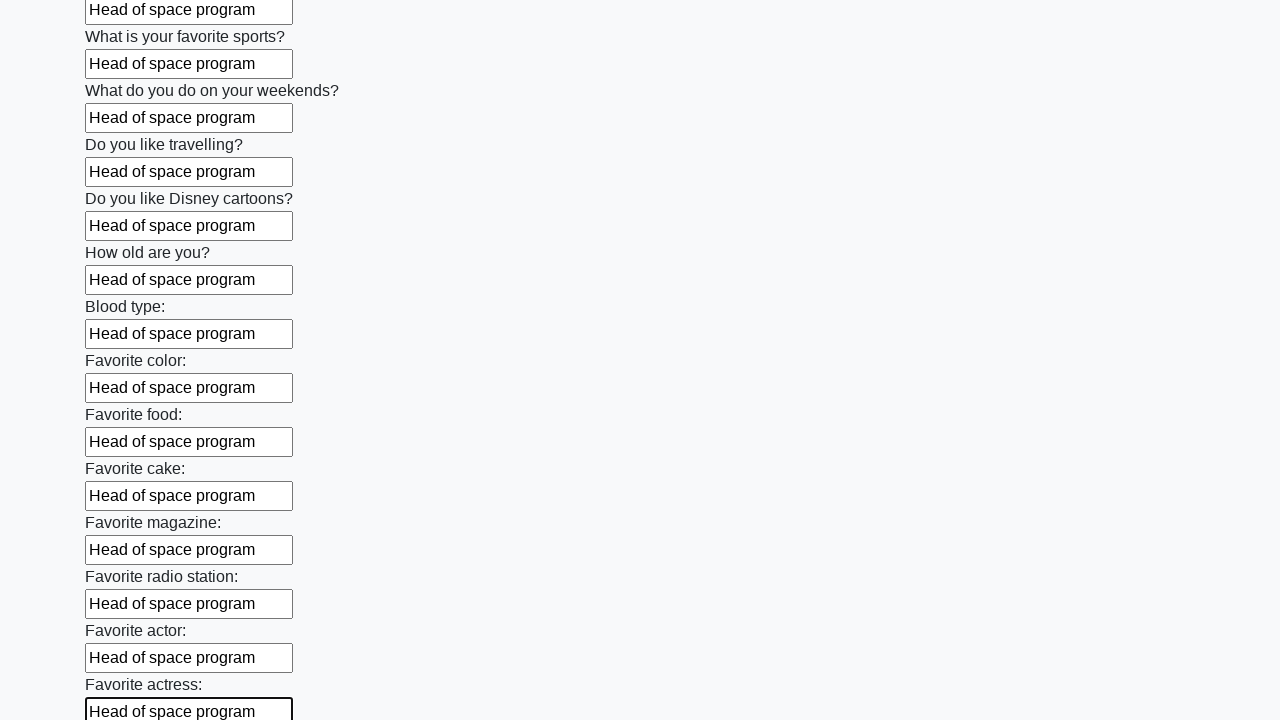

Filled an input field with 'Head of space program' on input >> nth=26
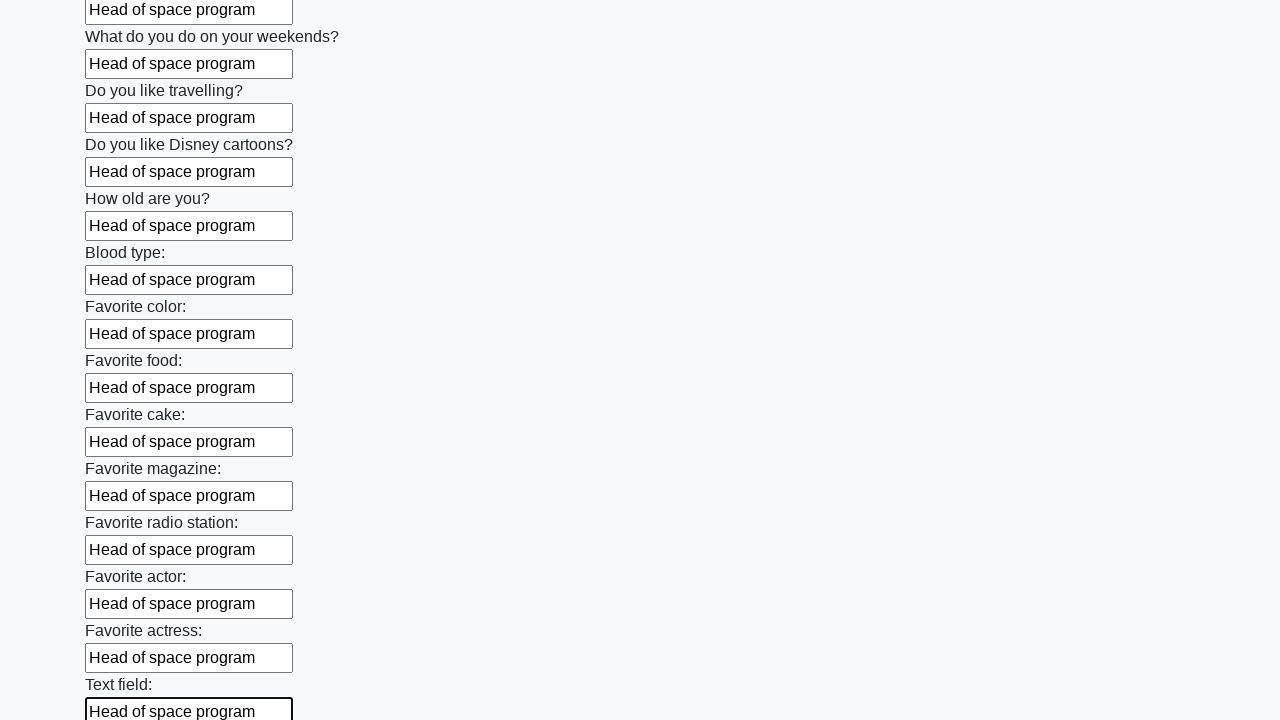

Filled an input field with 'Head of space program' on input >> nth=27
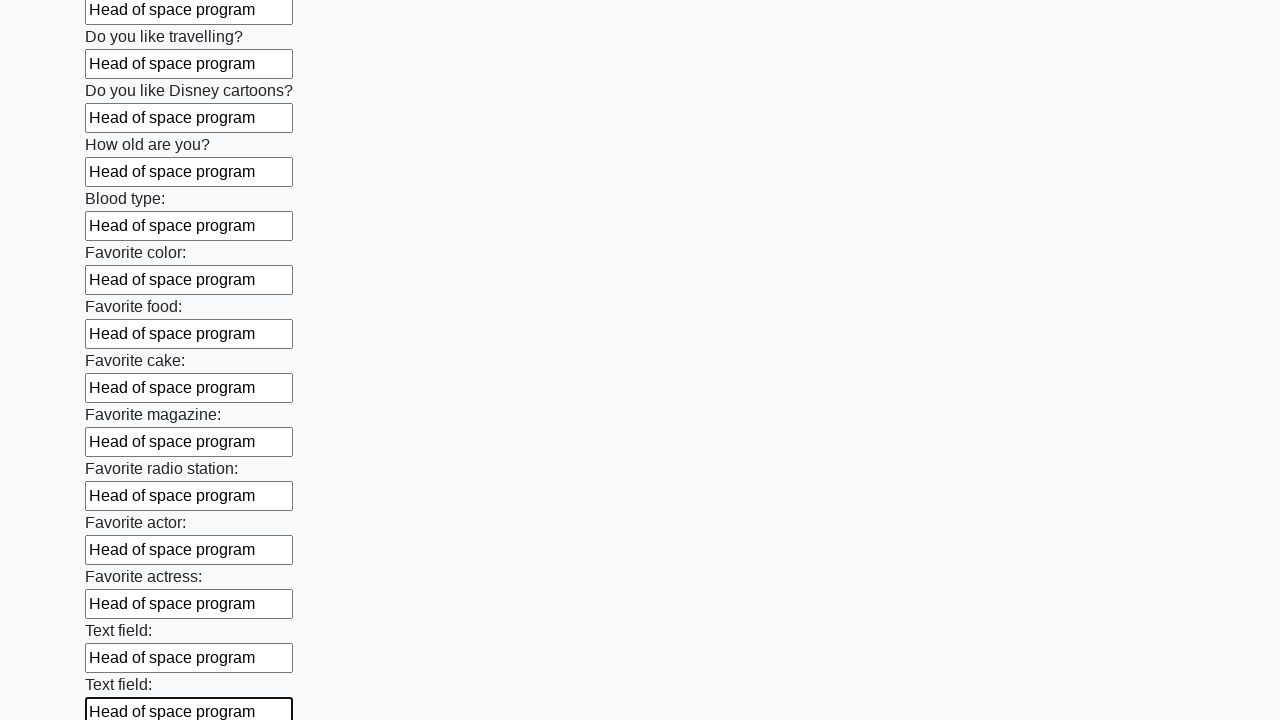

Filled an input field with 'Head of space program' on input >> nth=28
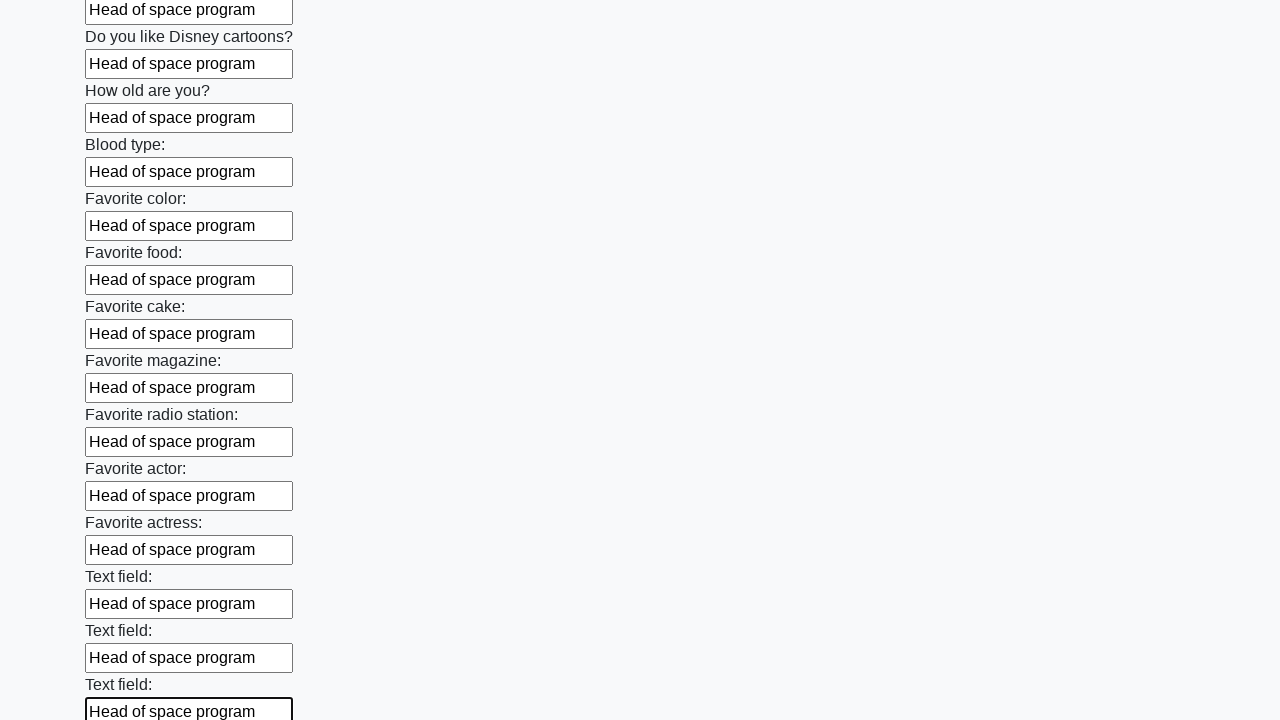

Filled an input field with 'Head of space program' on input >> nth=29
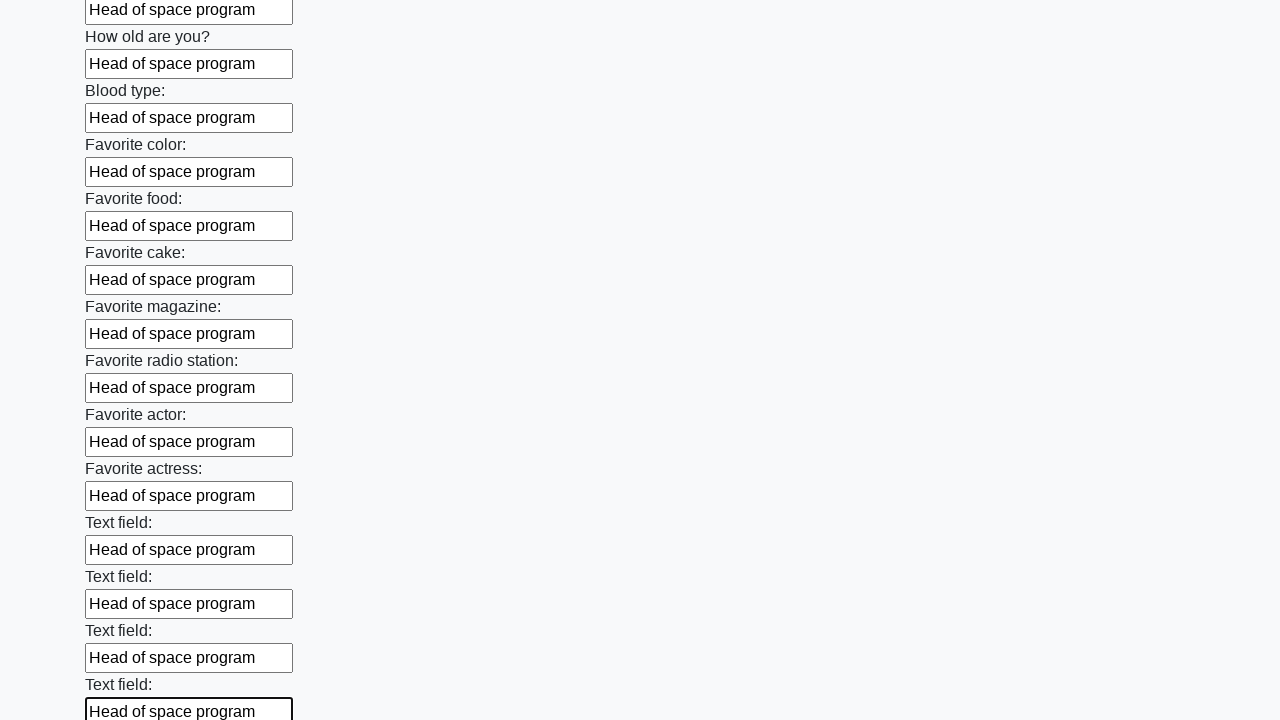

Filled an input field with 'Head of space program' on input >> nth=30
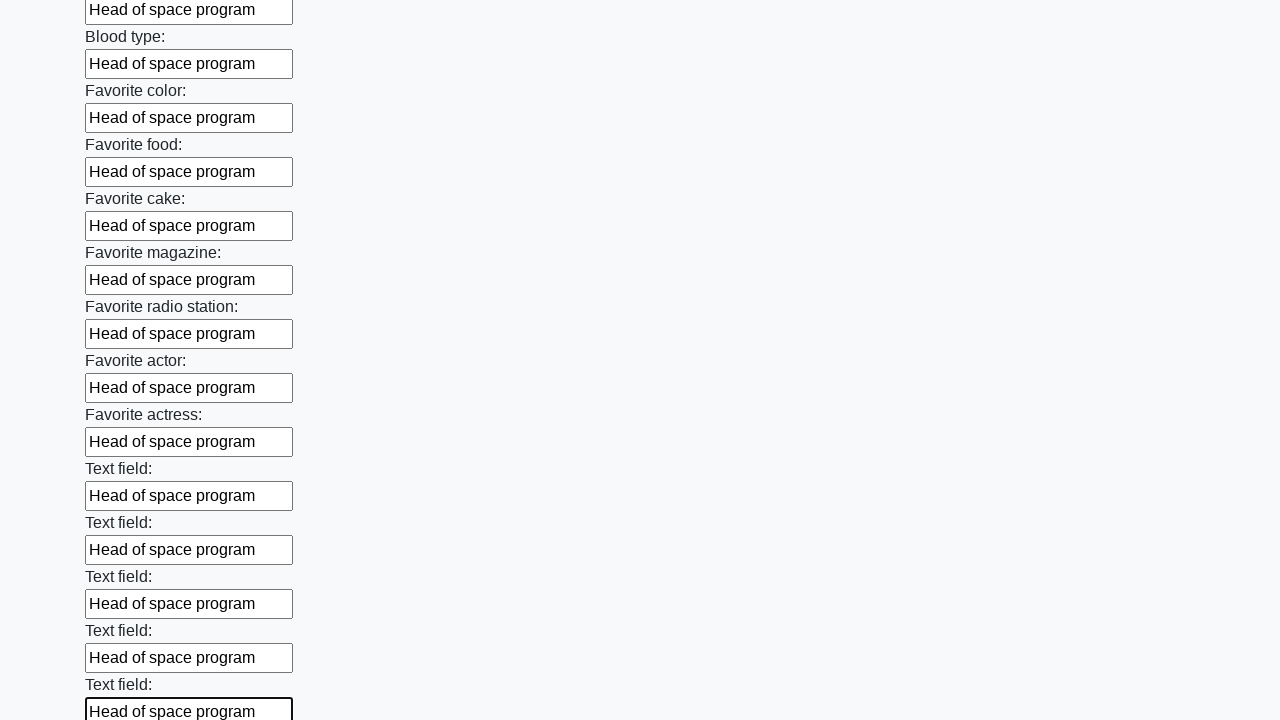

Filled an input field with 'Head of space program' on input >> nth=31
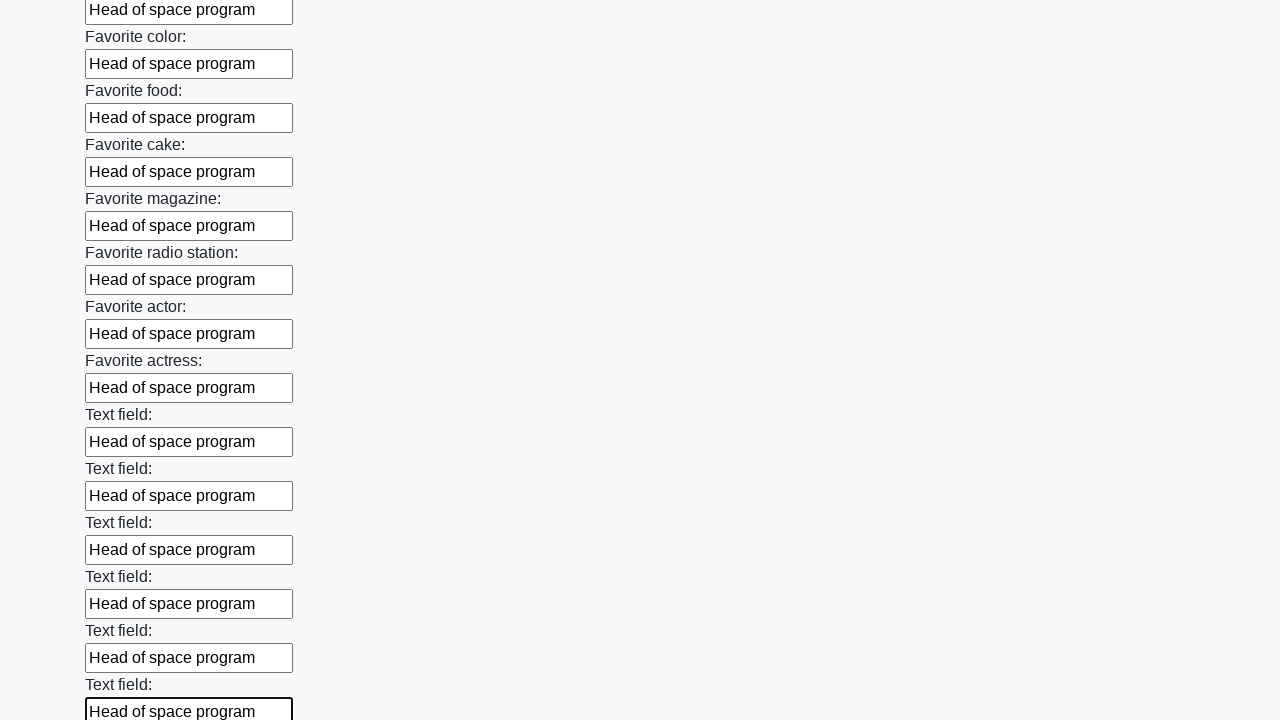

Filled an input field with 'Head of space program' on input >> nth=32
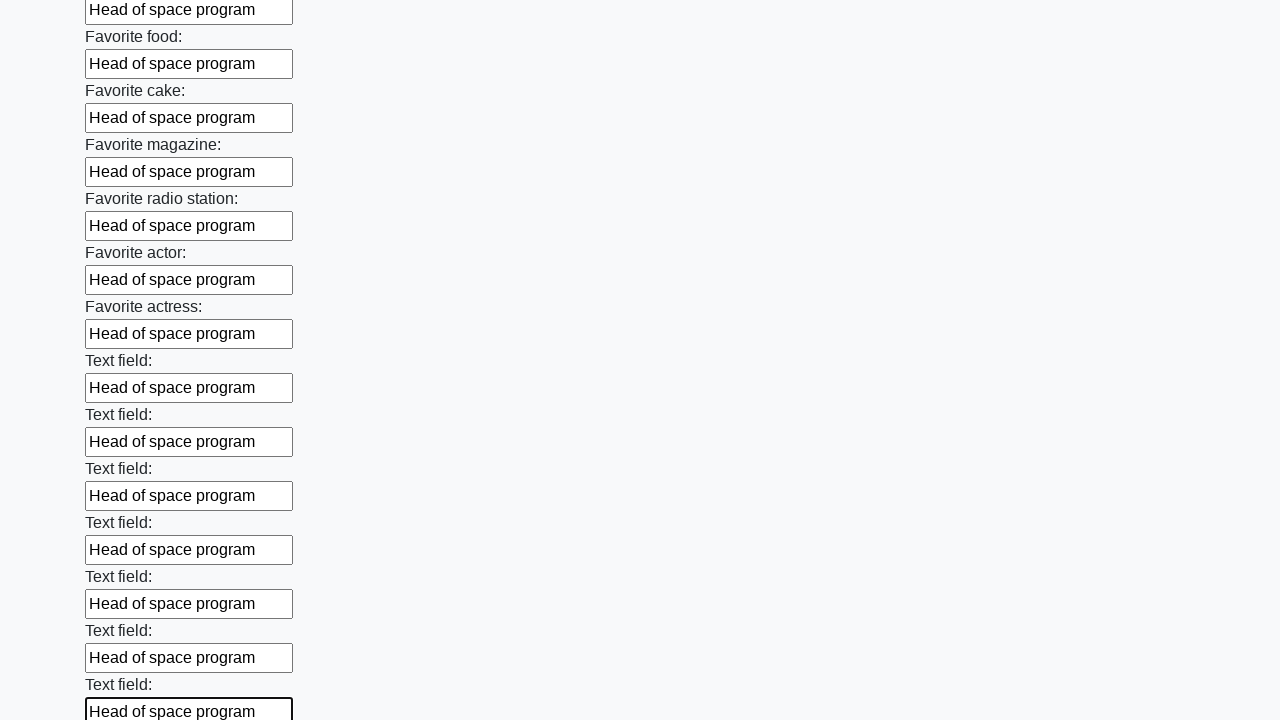

Filled an input field with 'Head of space program' on input >> nth=33
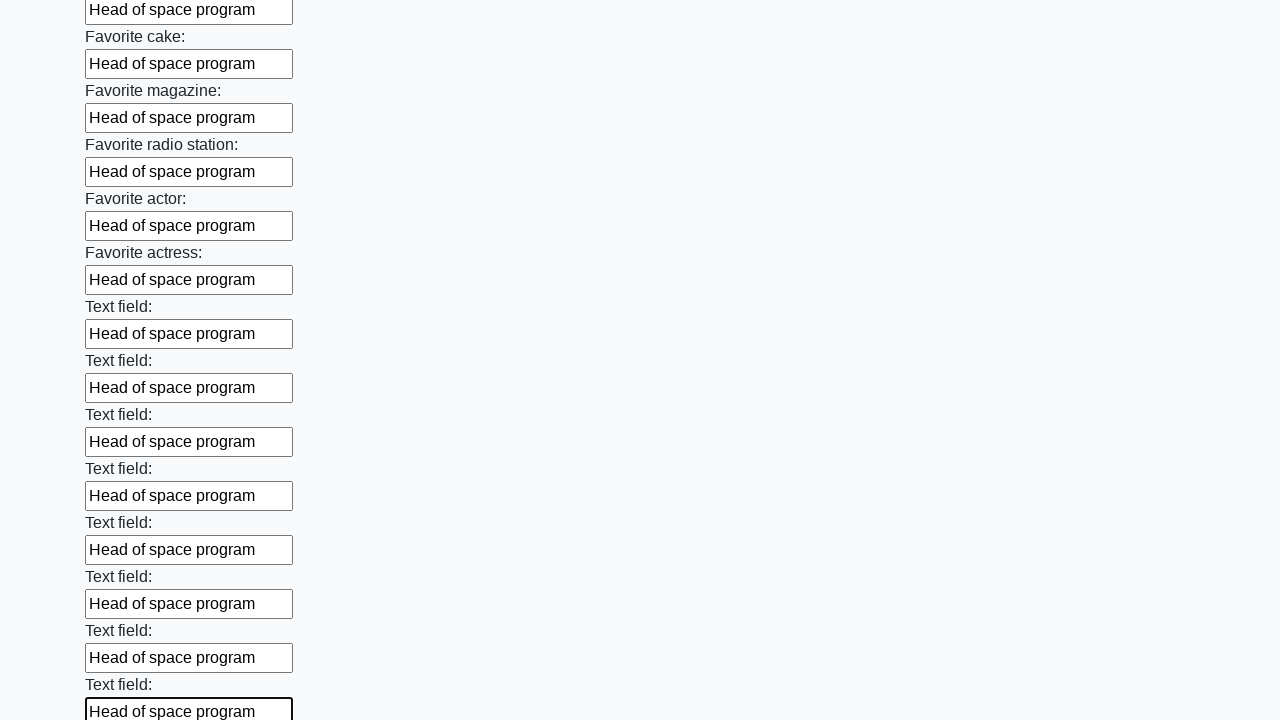

Filled an input field with 'Head of space program' on input >> nth=34
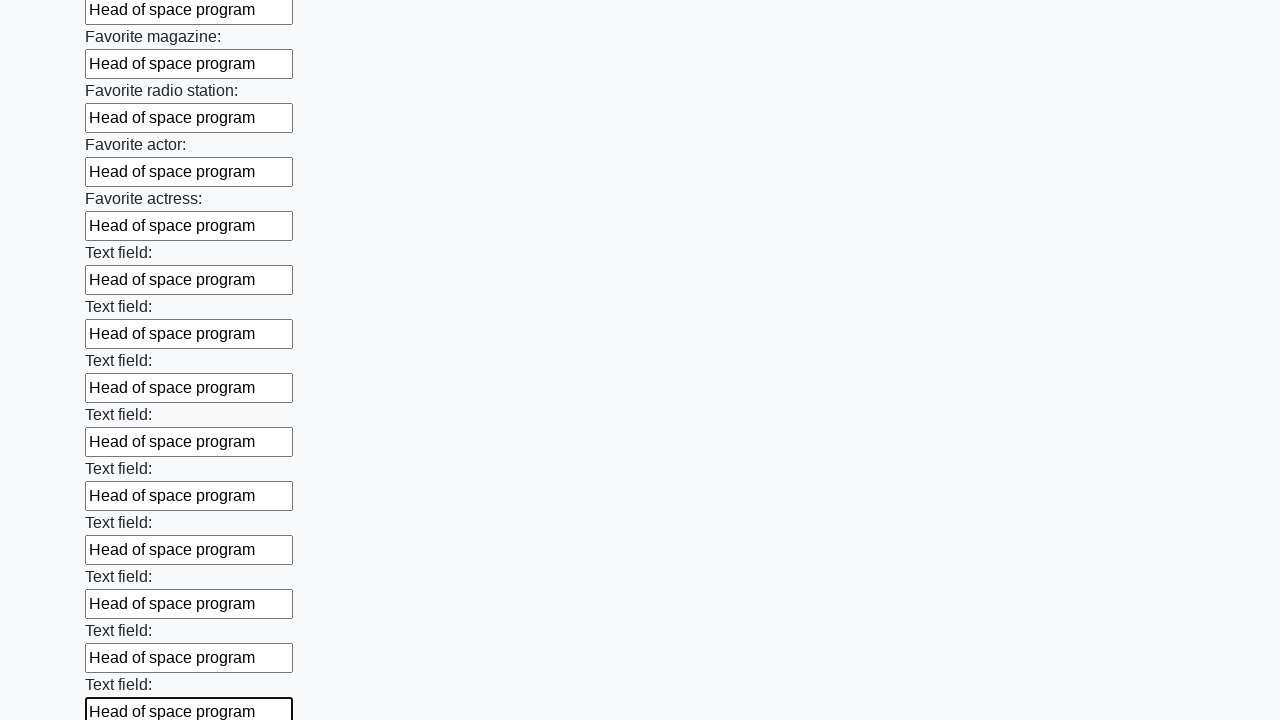

Filled an input field with 'Head of space program' on input >> nth=35
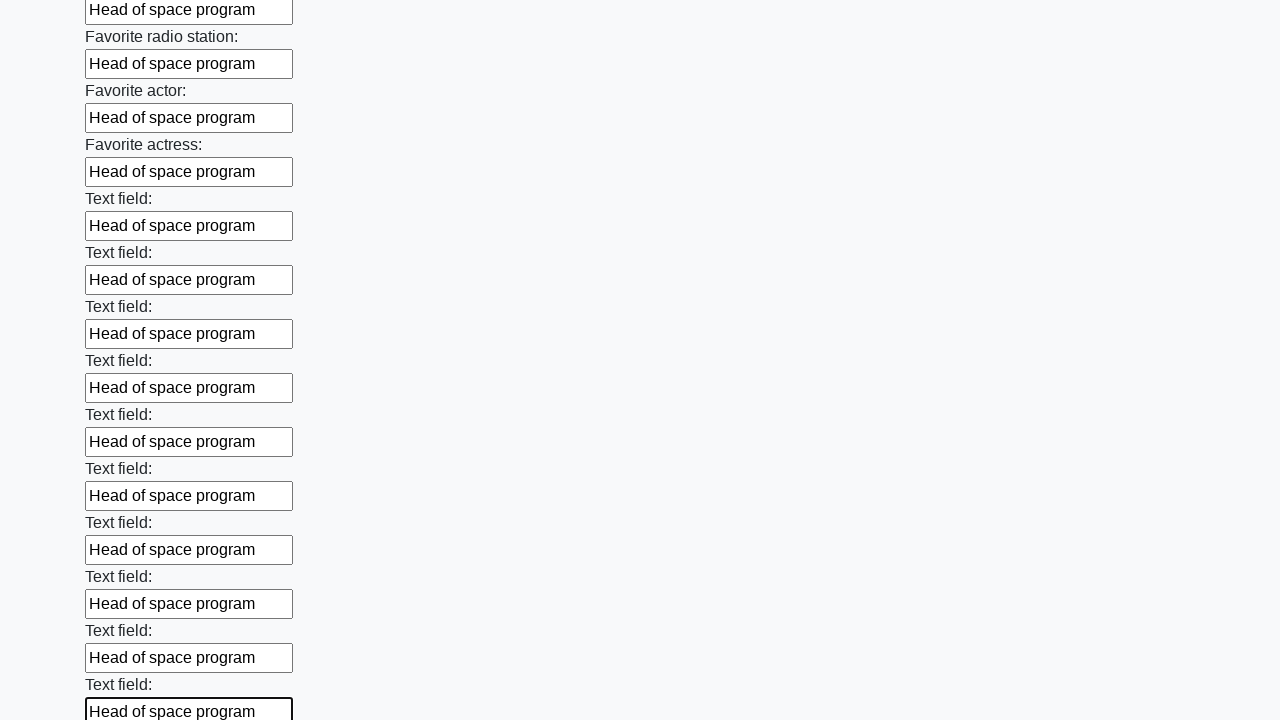

Filled an input field with 'Head of space program' on input >> nth=36
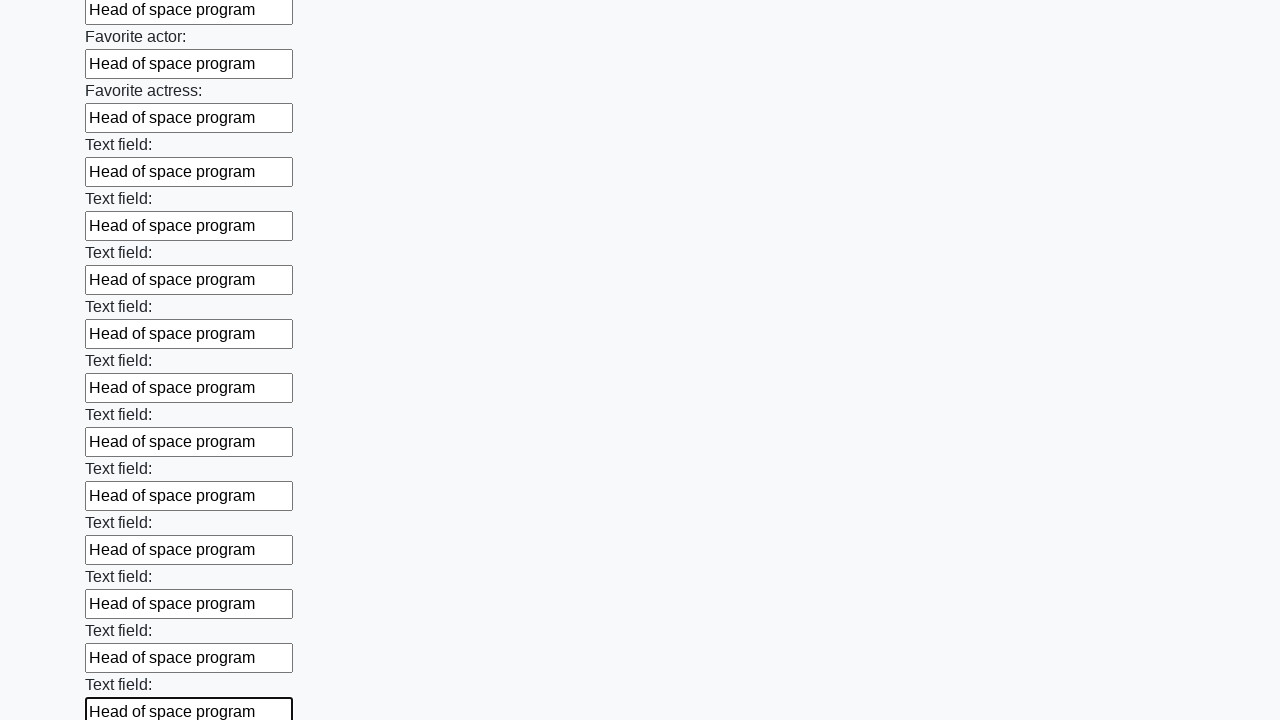

Filled an input field with 'Head of space program' on input >> nth=37
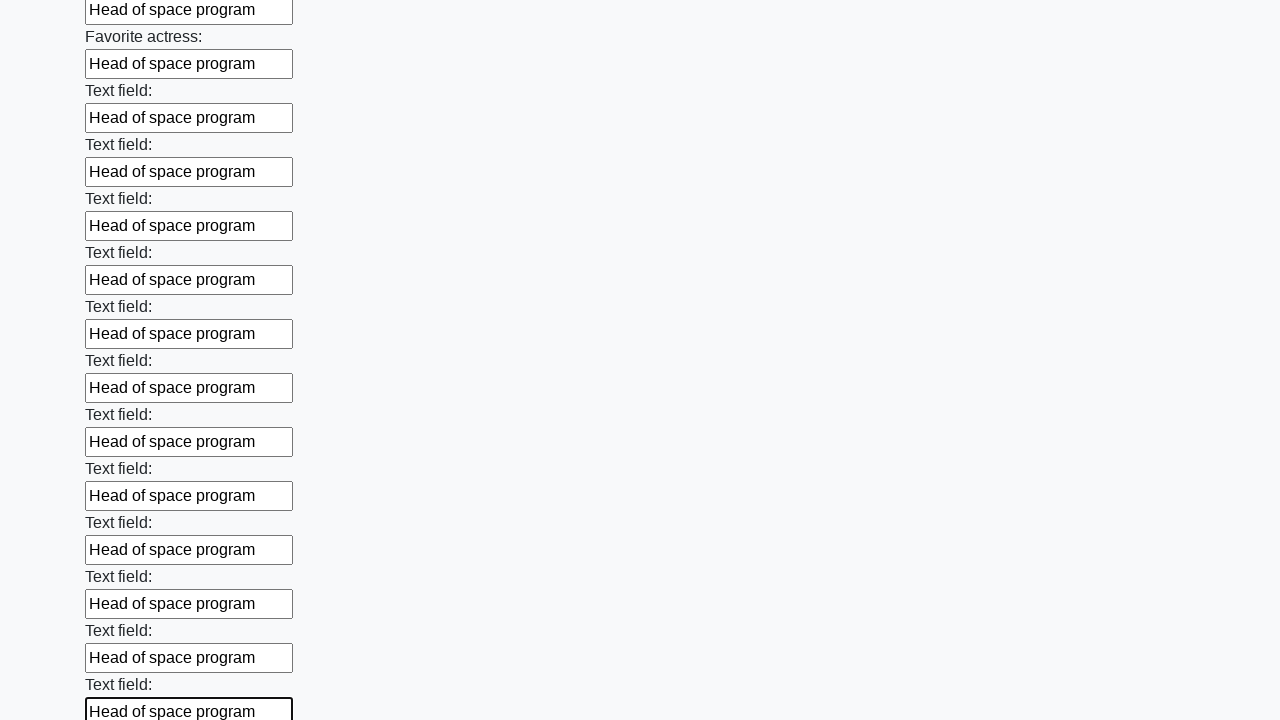

Filled an input field with 'Head of space program' on input >> nth=38
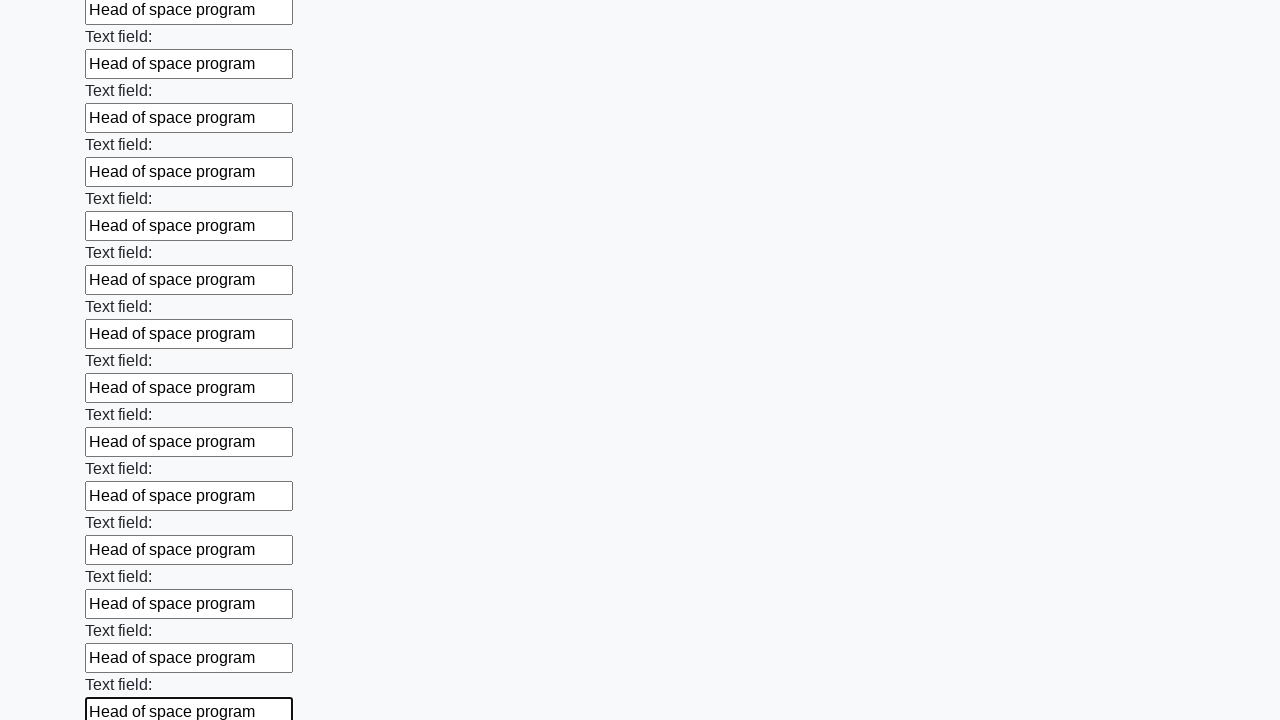

Filled an input field with 'Head of space program' on input >> nth=39
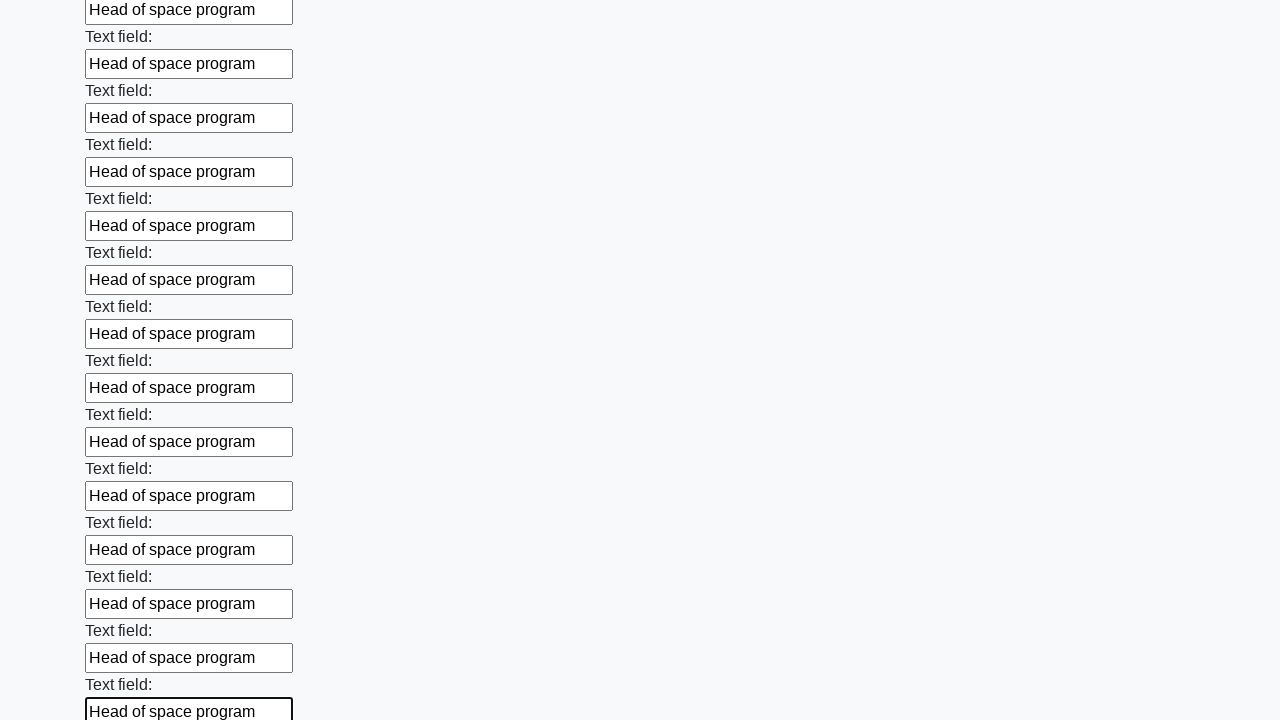

Filled an input field with 'Head of space program' on input >> nth=40
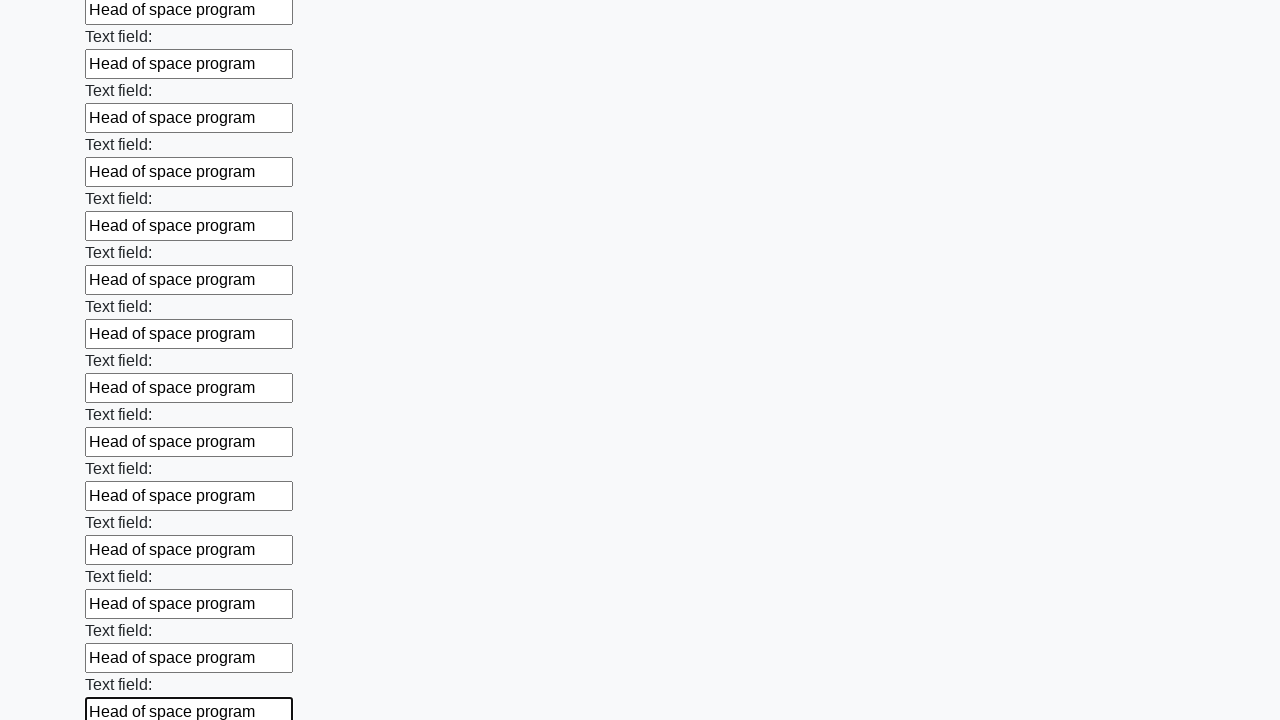

Filled an input field with 'Head of space program' on input >> nth=41
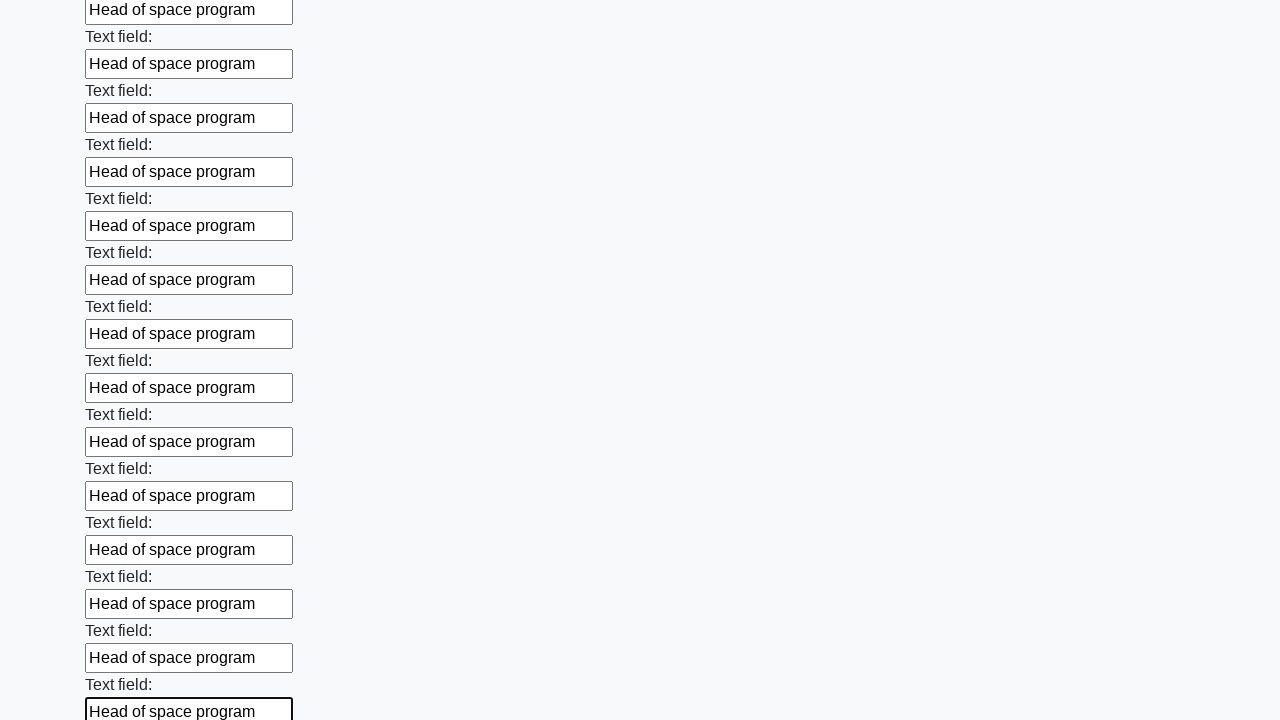

Filled an input field with 'Head of space program' on input >> nth=42
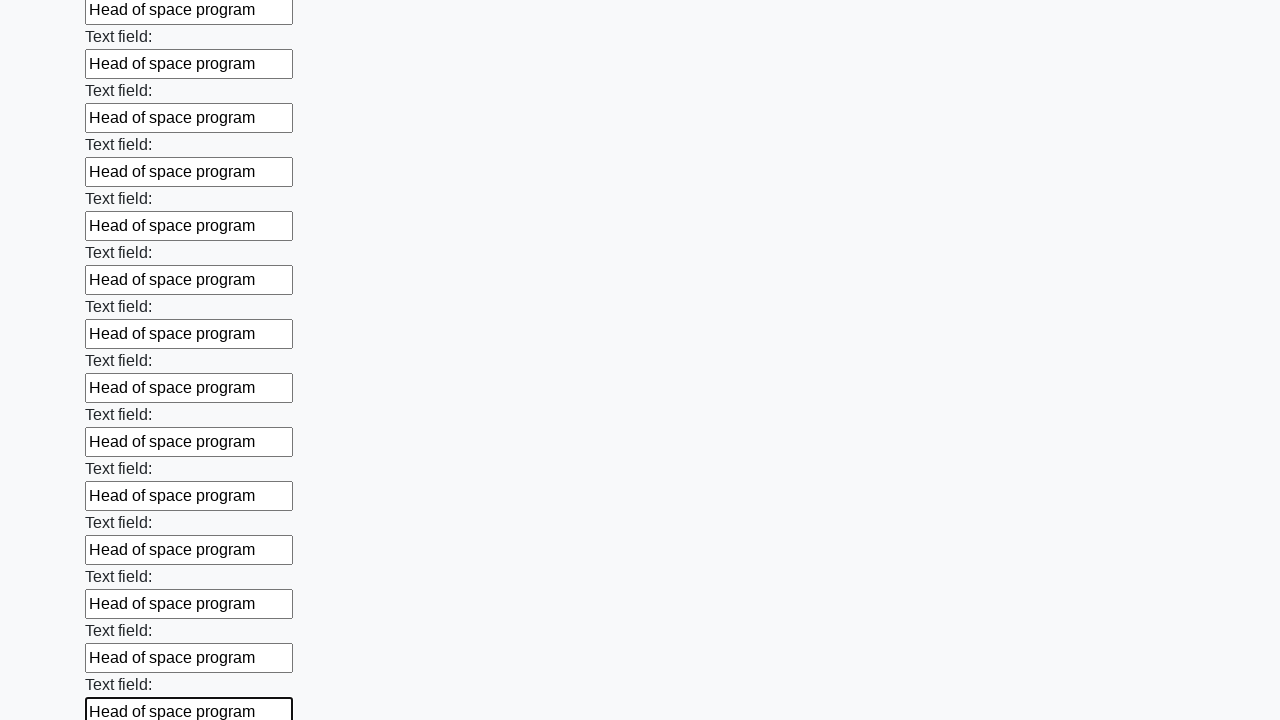

Filled an input field with 'Head of space program' on input >> nth=43
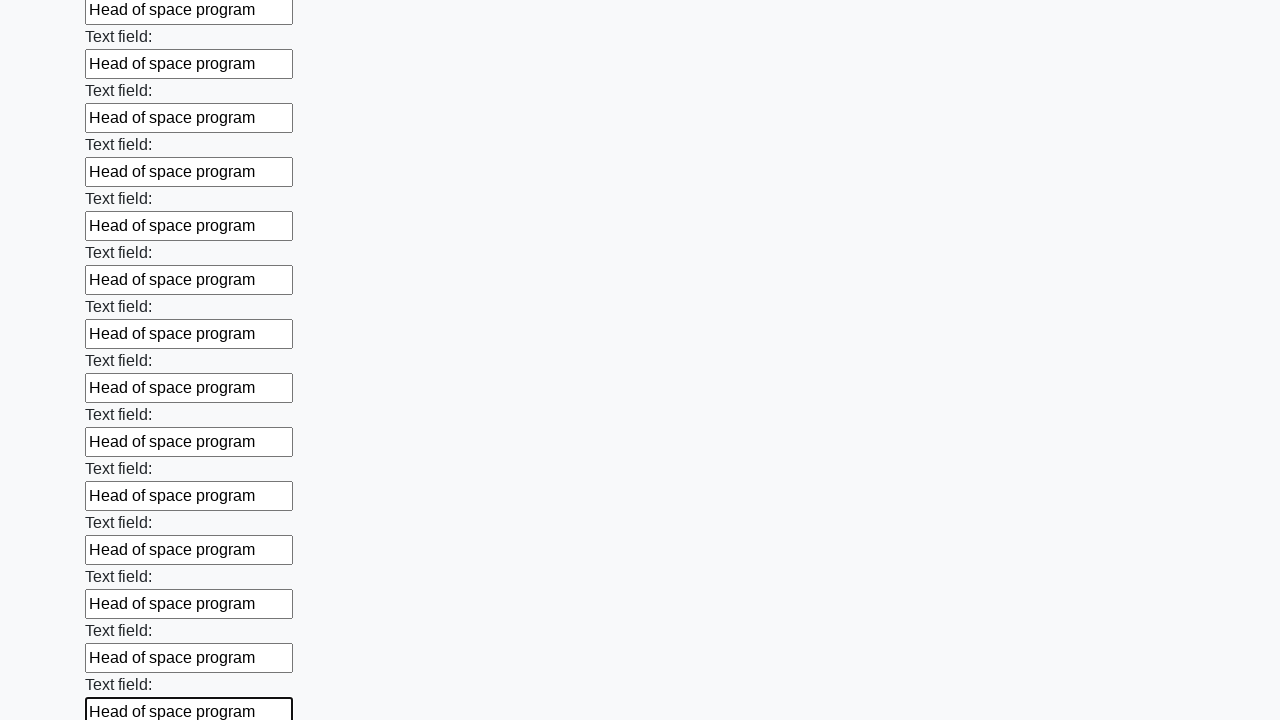

Filled an input field with 'Head of space program' on input >> nth=44
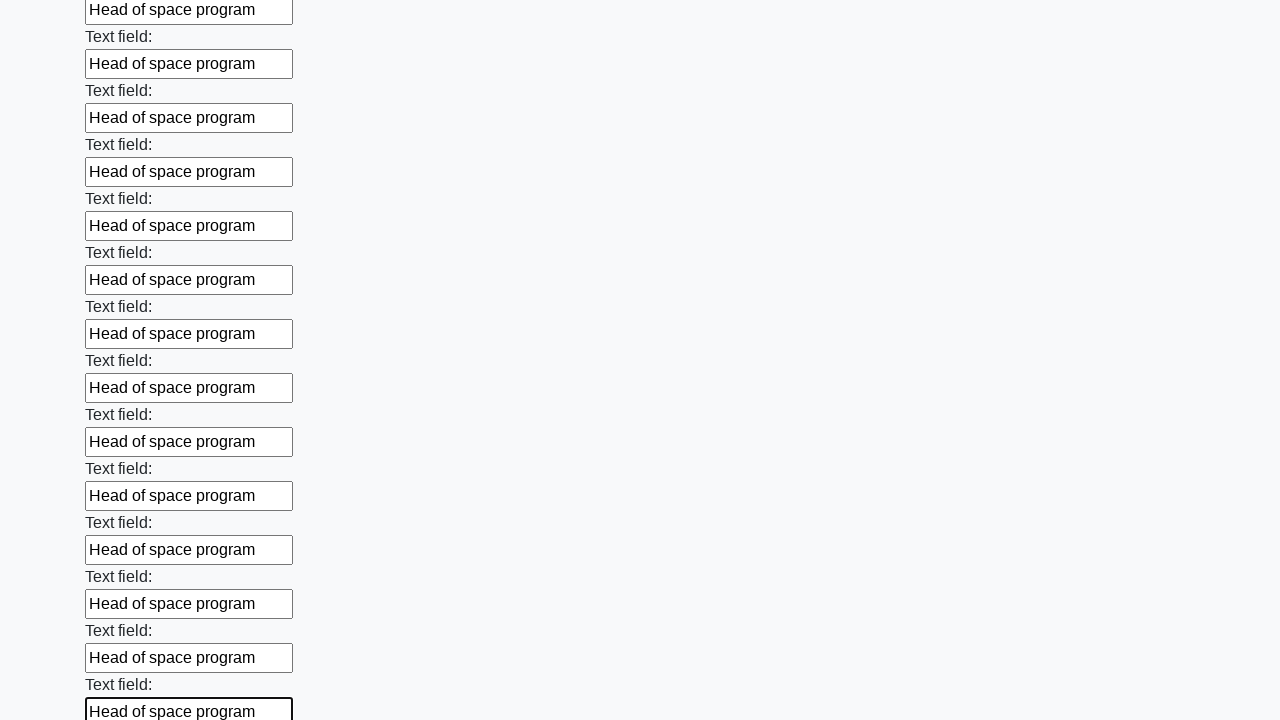

Filled an input field with 'Head of space program' on input >> nth=45
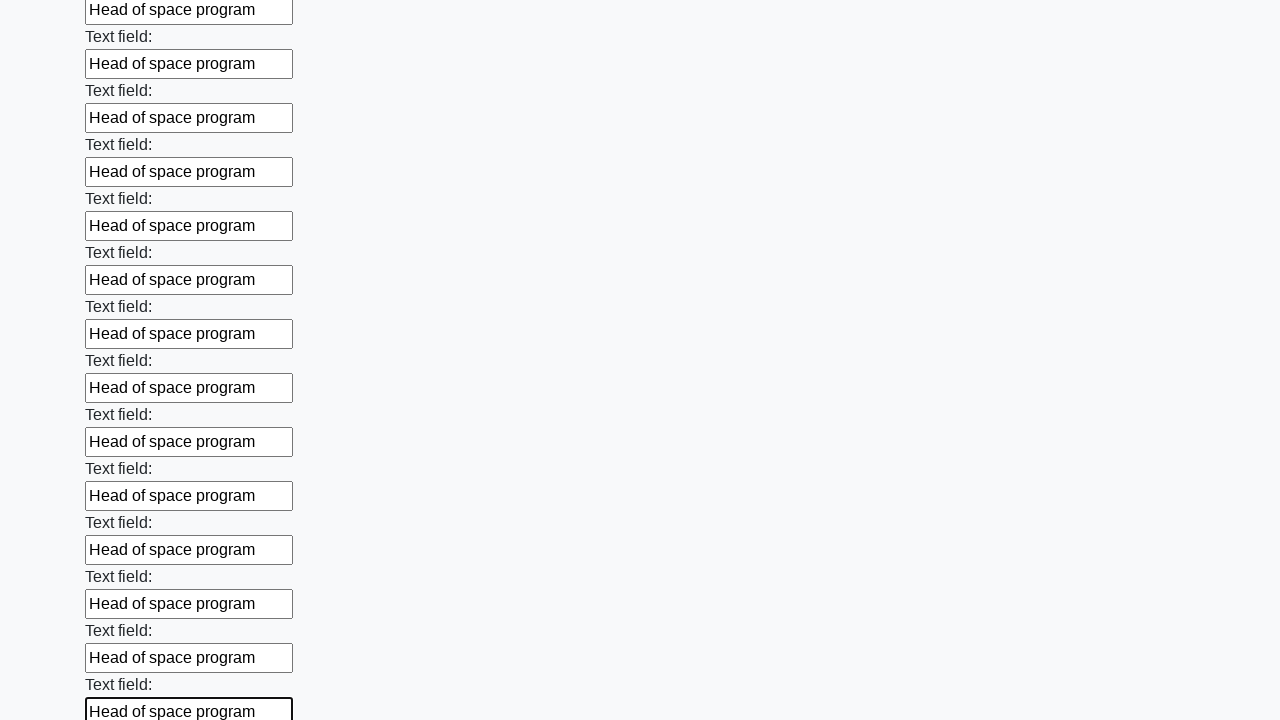

Filled an input field with 'Head of space program' on input >> nth=46
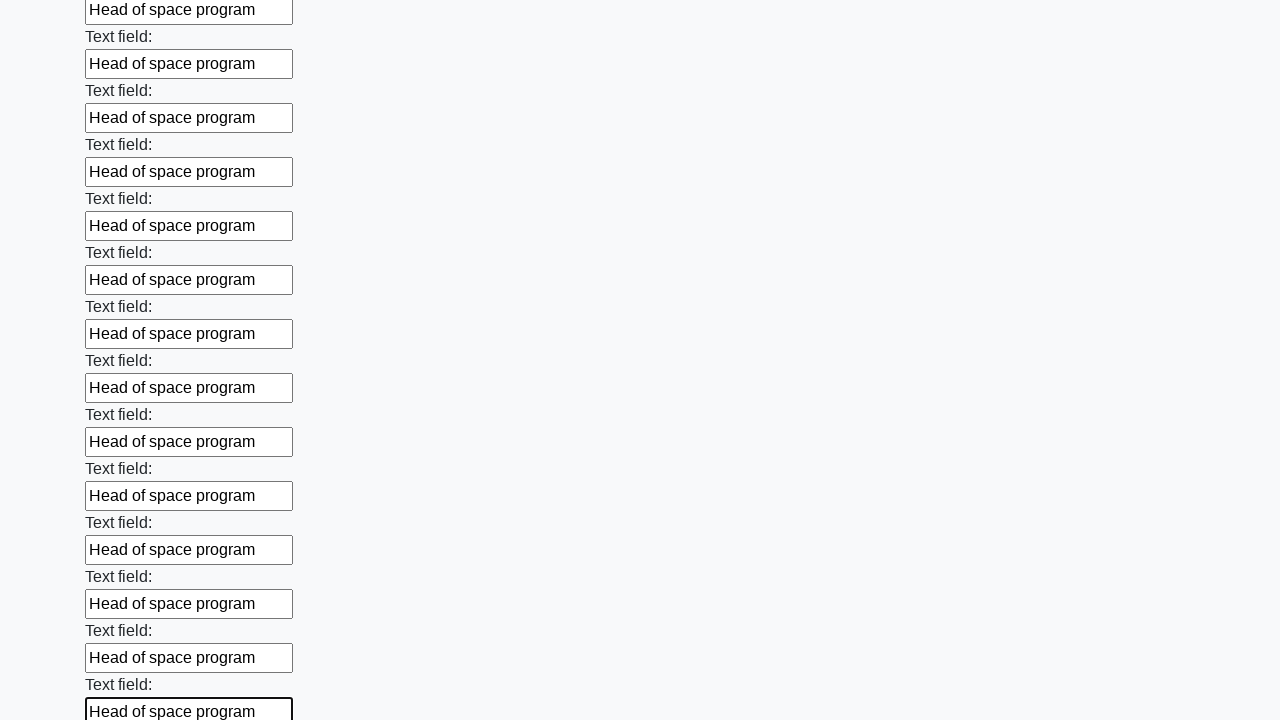

Filled an input field with 'Head of space program' on input >> nth=47
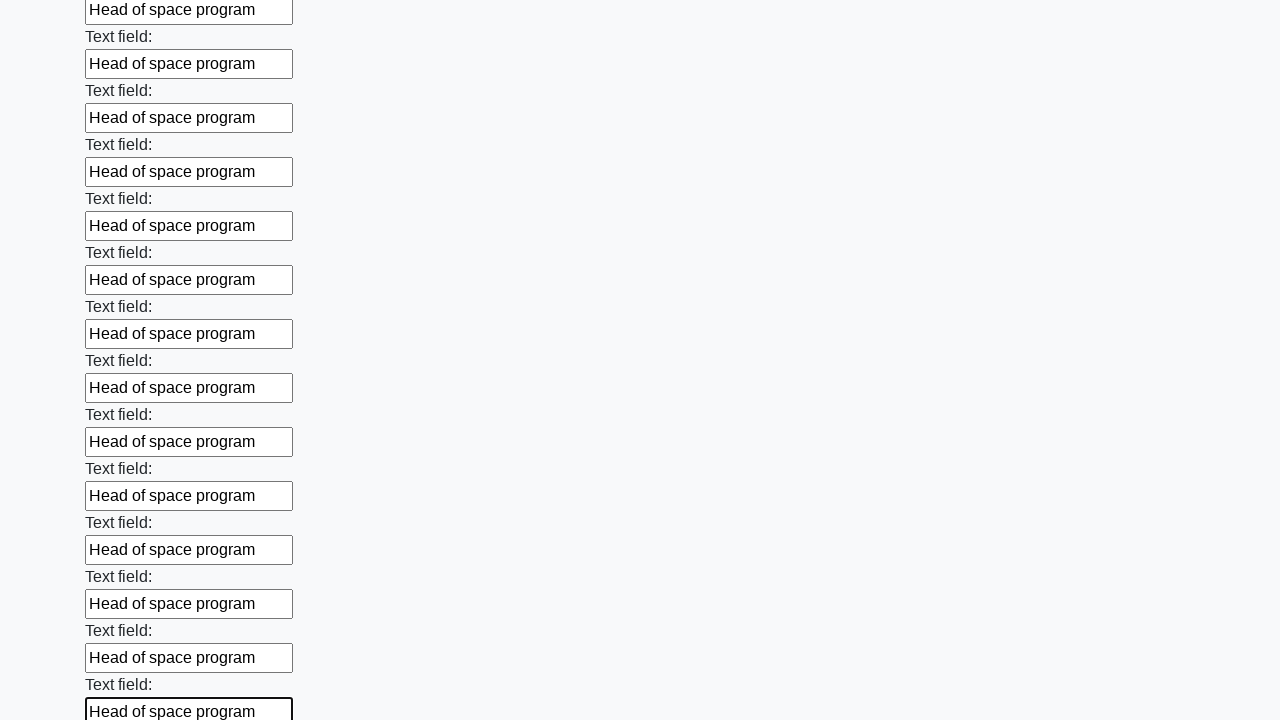

Filled an input field with 'Head of space program' on input >> nth=48
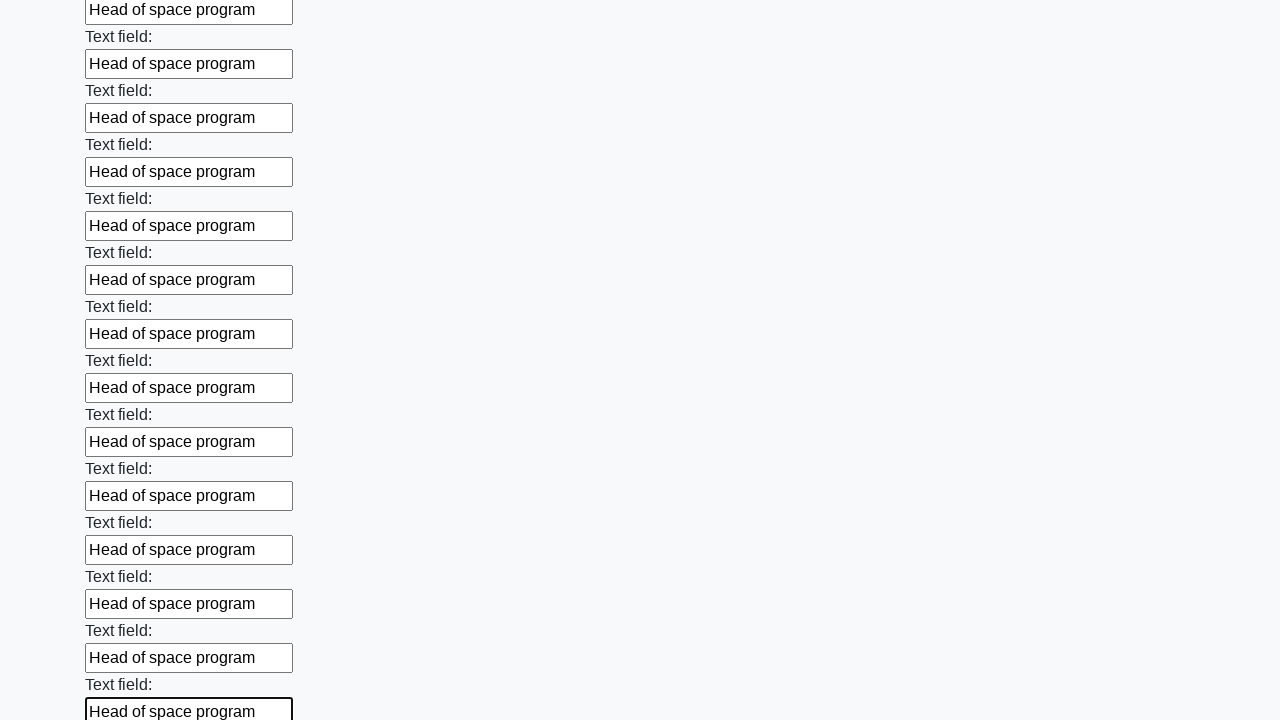

Filled an input field with 'Head of space program' on input >> nth=49
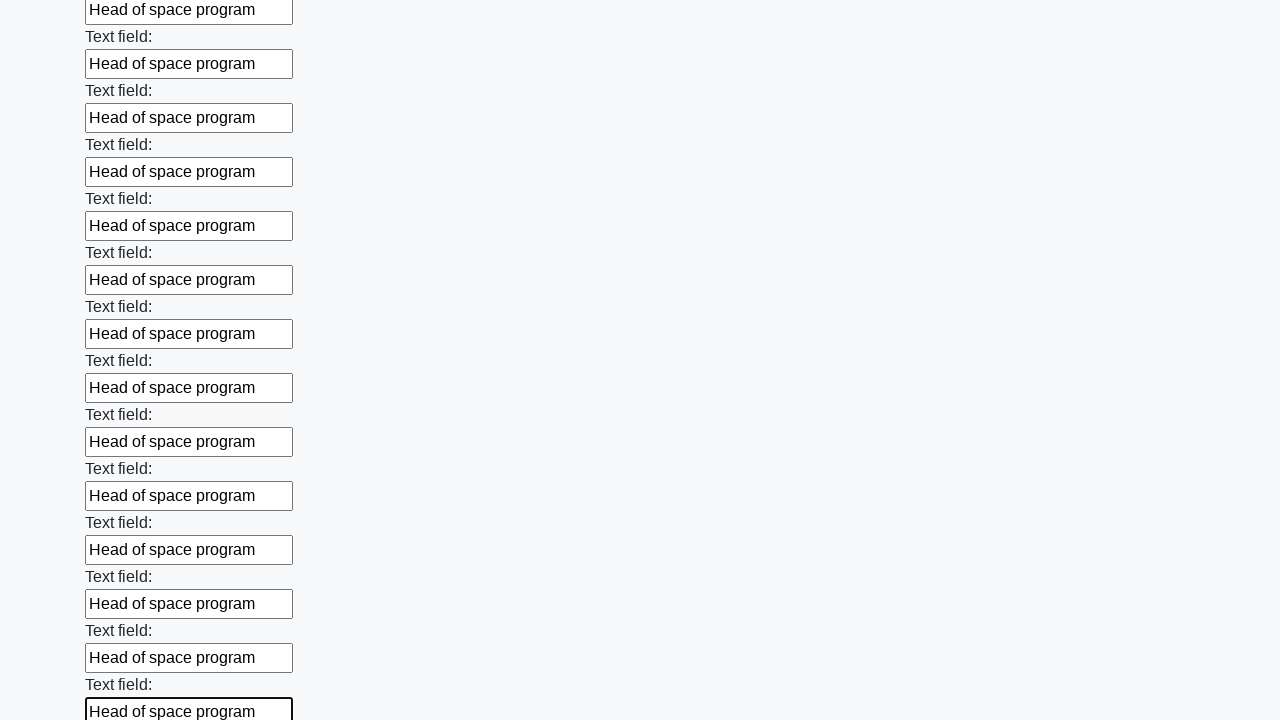

Filled an input field with 'Head of space program' on input >> nth=50
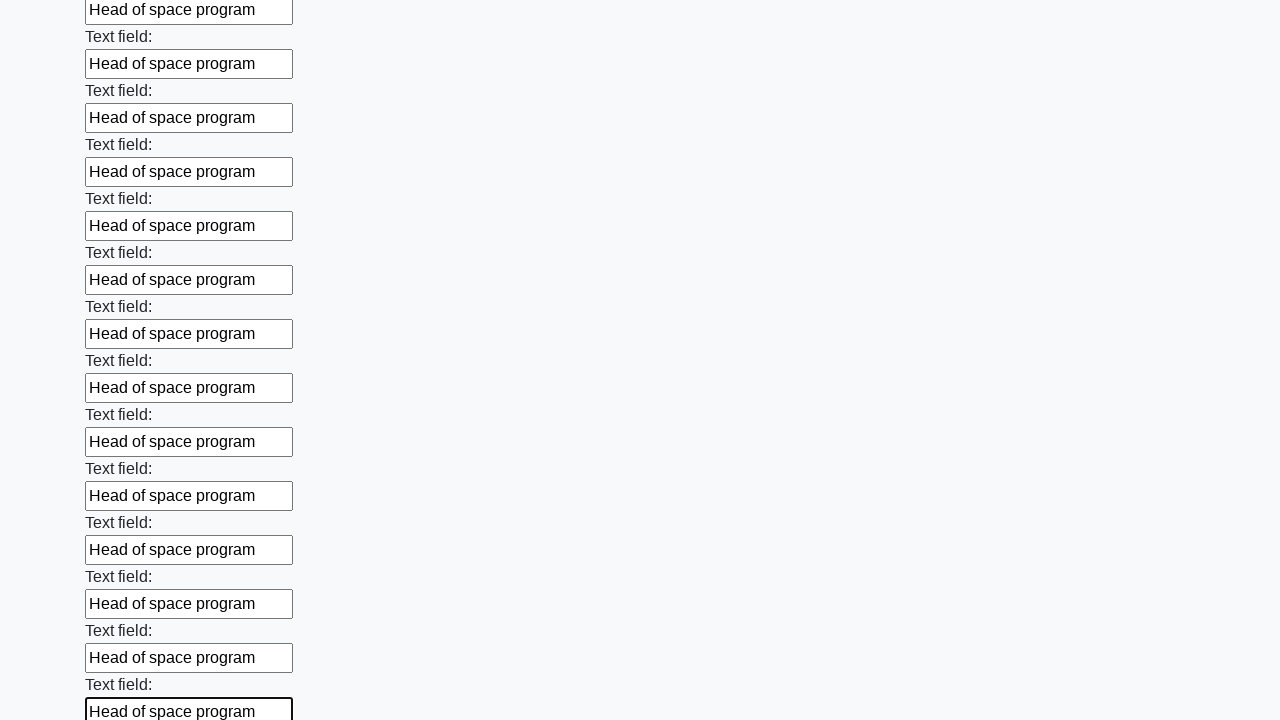

Filled an input field with 'Head of space program' on input >> nth=51
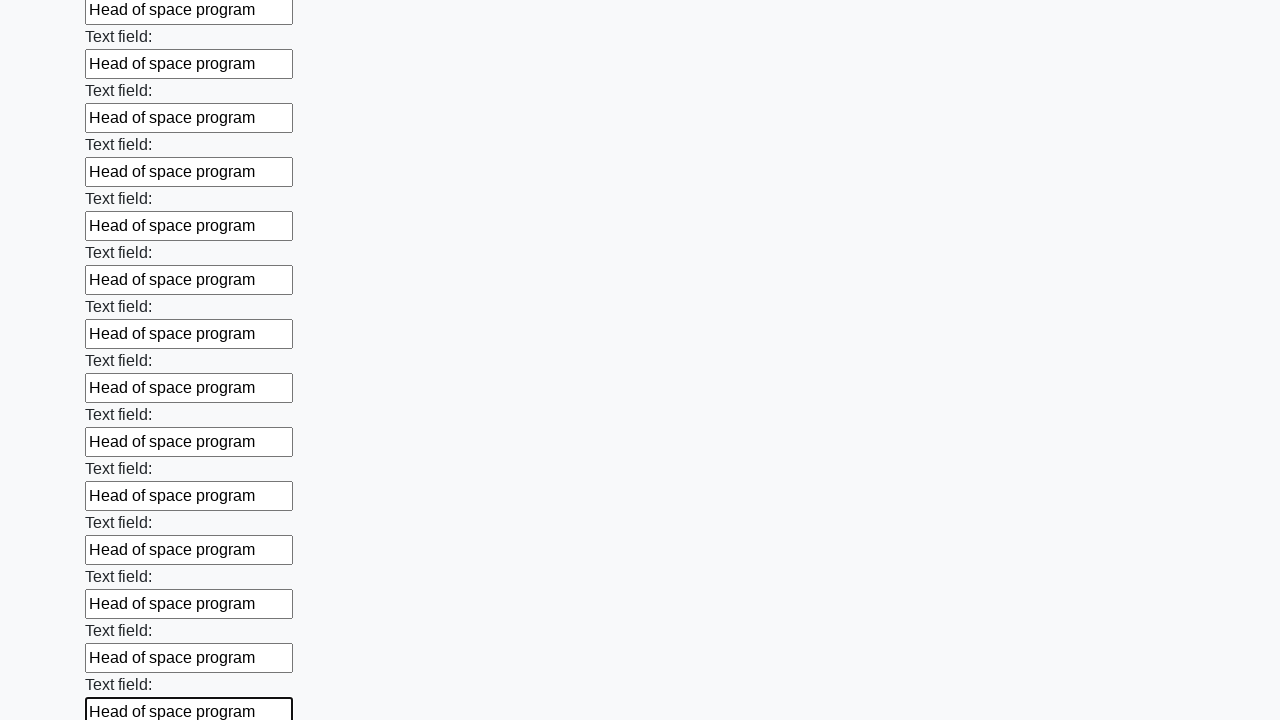

Filled an input field with 'Head of space program' on input >> nth=52
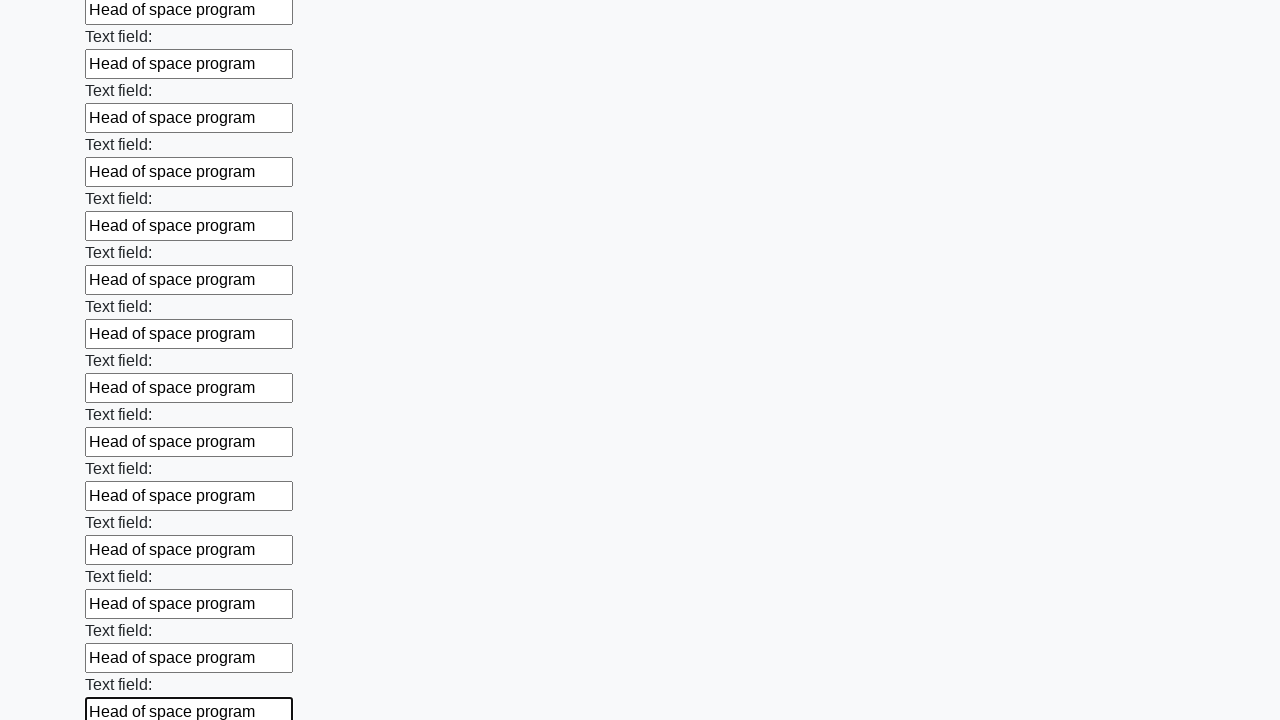

Filled an input field with 'Head of space program' on input >> nth=53
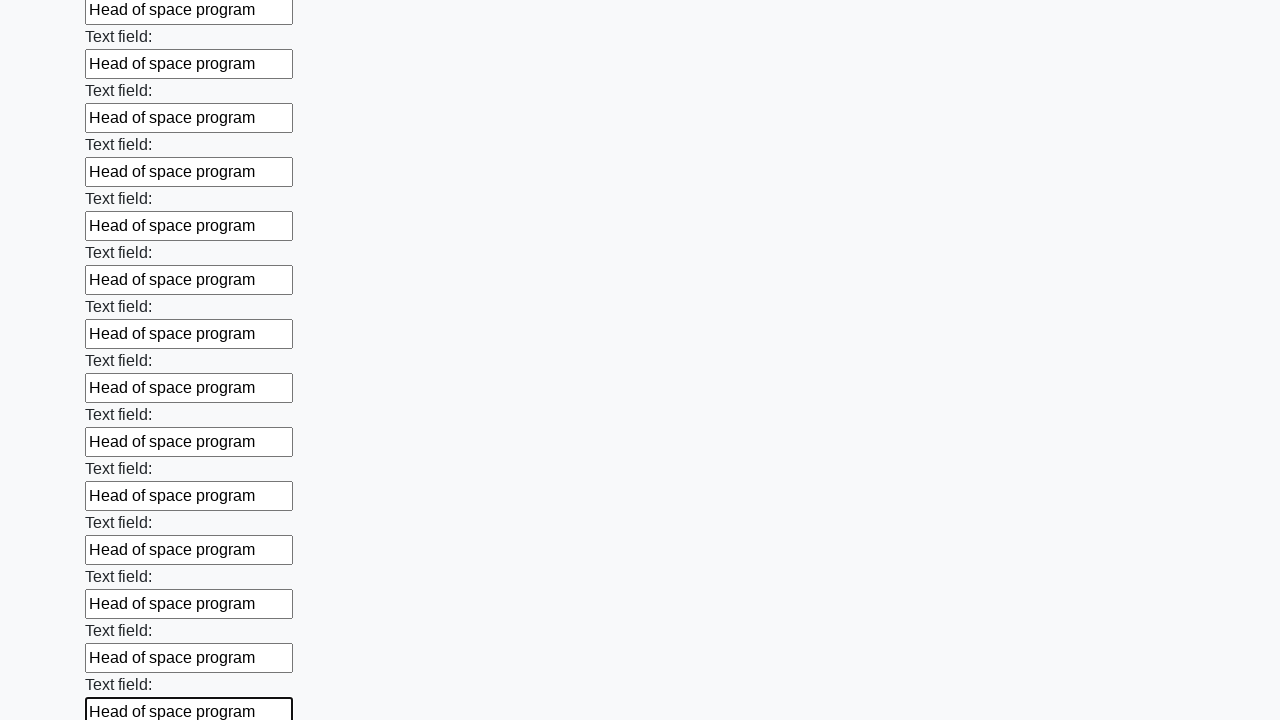

Filled an input field with 'Head of space program' on input >> nth=54
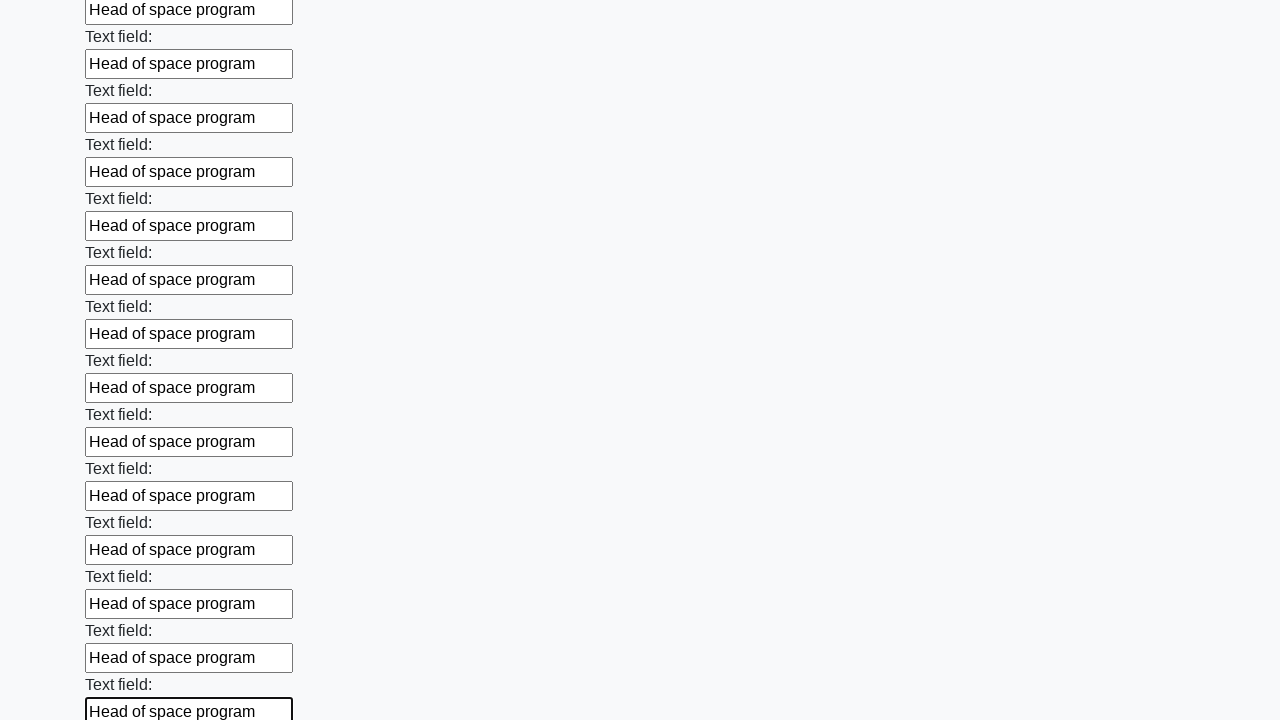

Filled an input field with 'Head of space program' on input >> nth=55
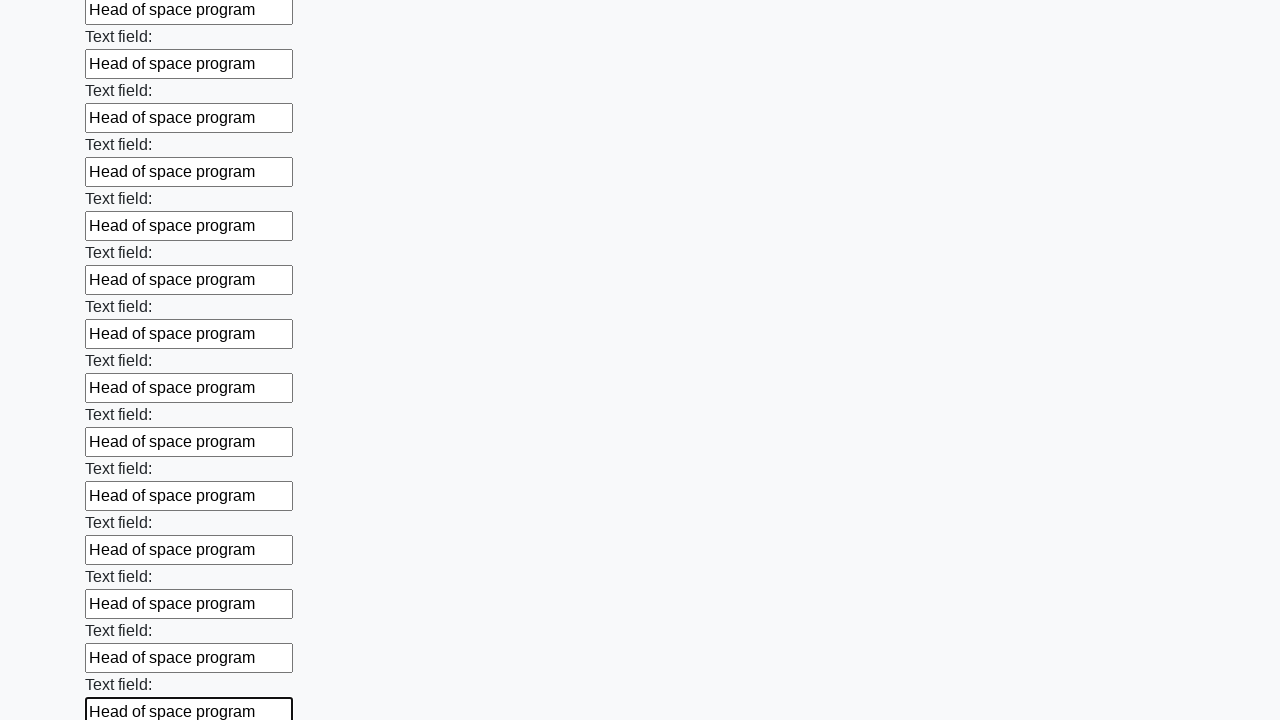

Filled an input field with 'Head of space program' on input >> nth=56
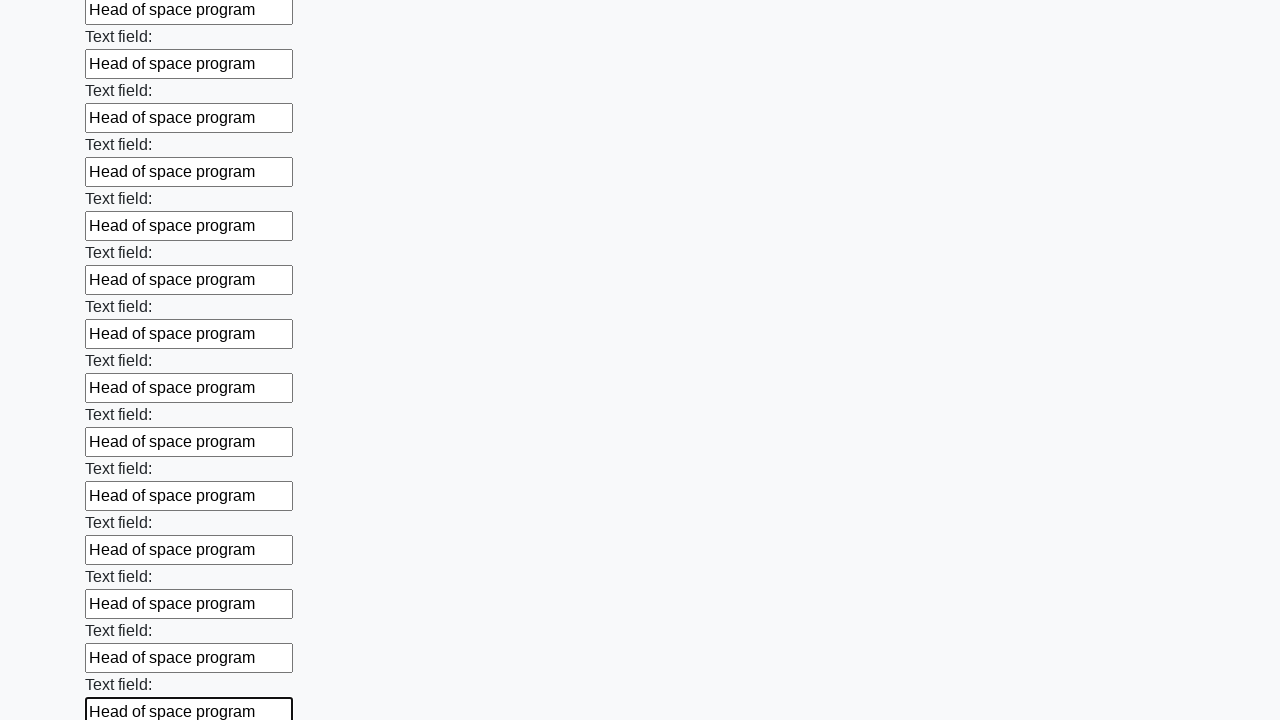

Filled an input field with 'Head of space program' on input >> nth=57
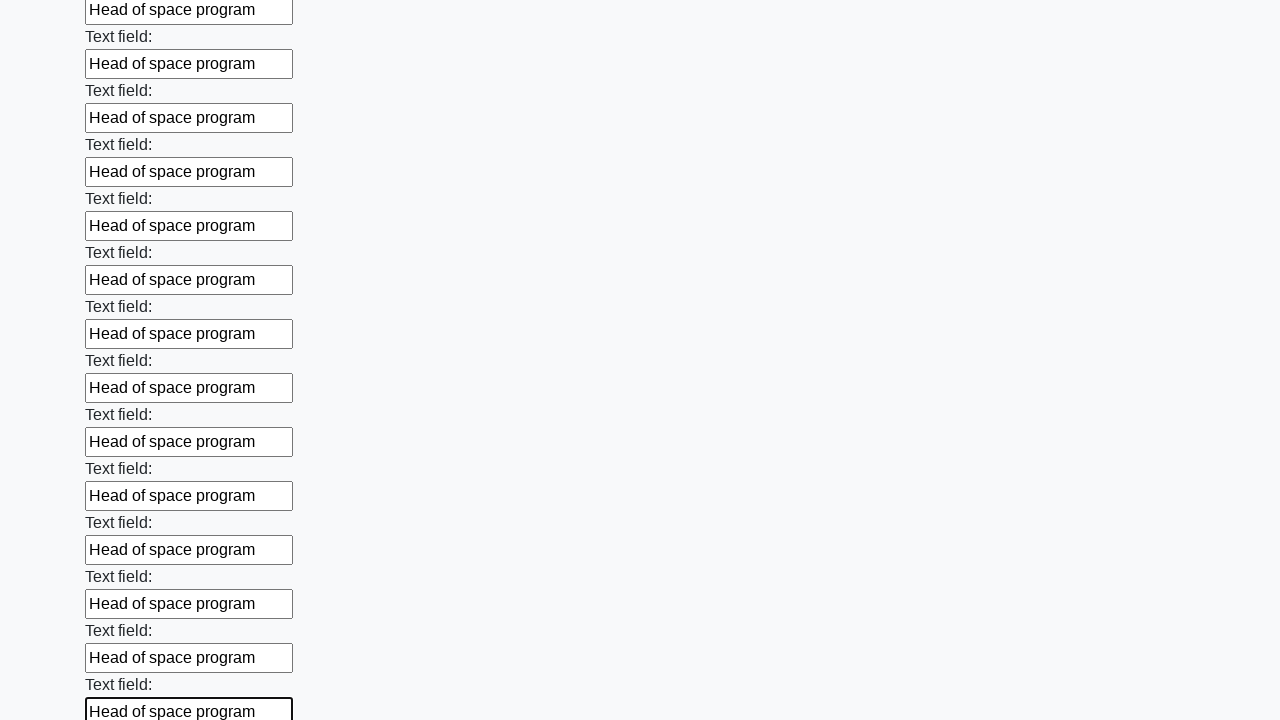

Filled an input field with 'Head of space program' on input >> nth=58
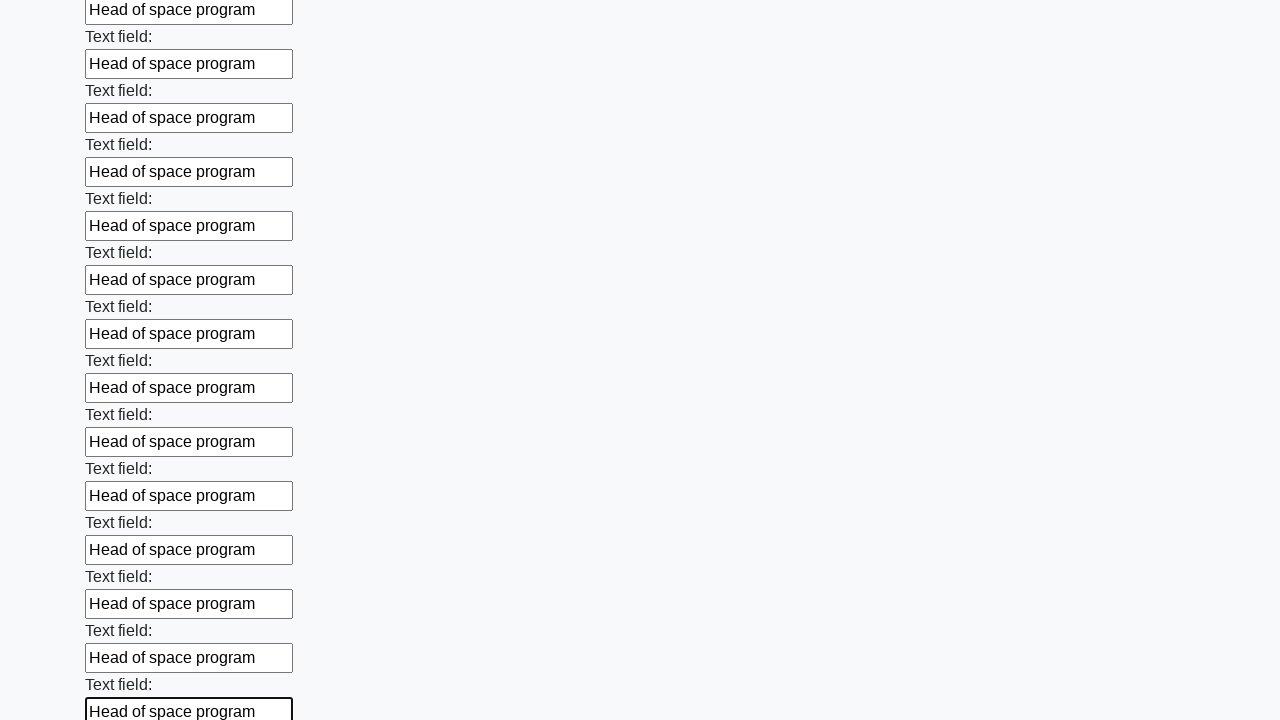

Filled an input field with 'Head of space program' on input >> nth=59
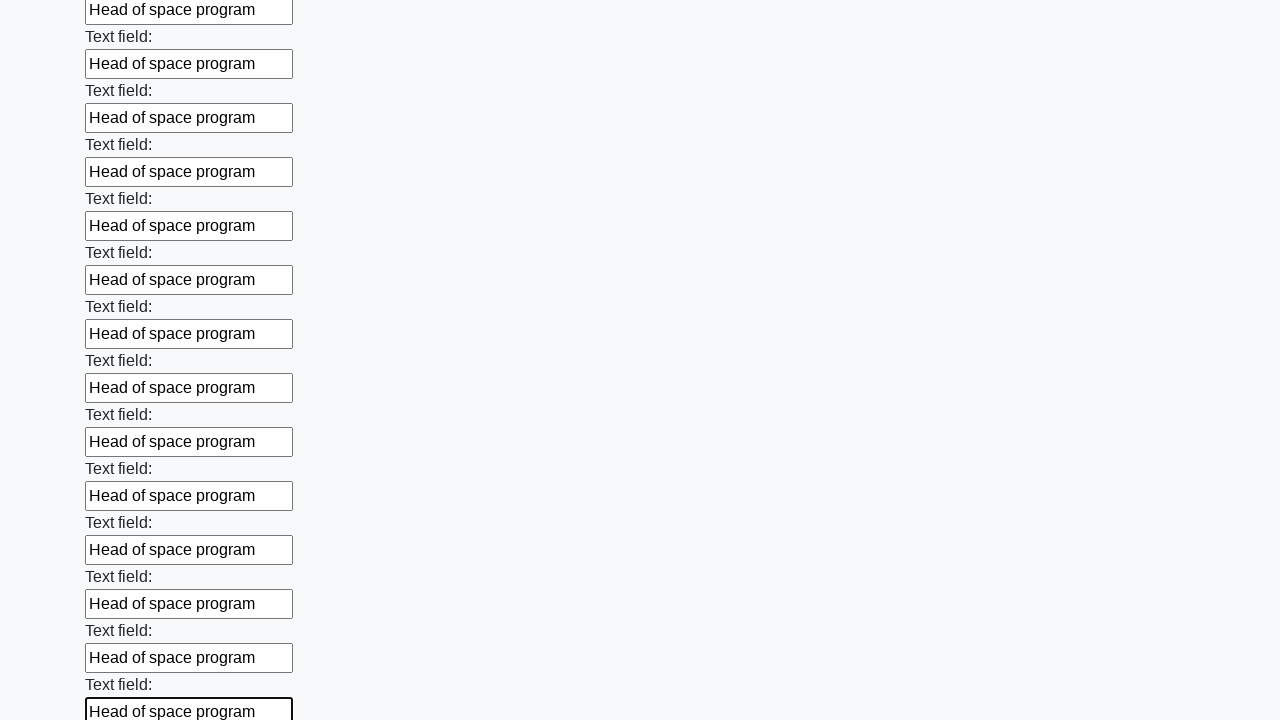

Filled an input field with 'Head of space program' on input >> nth=60
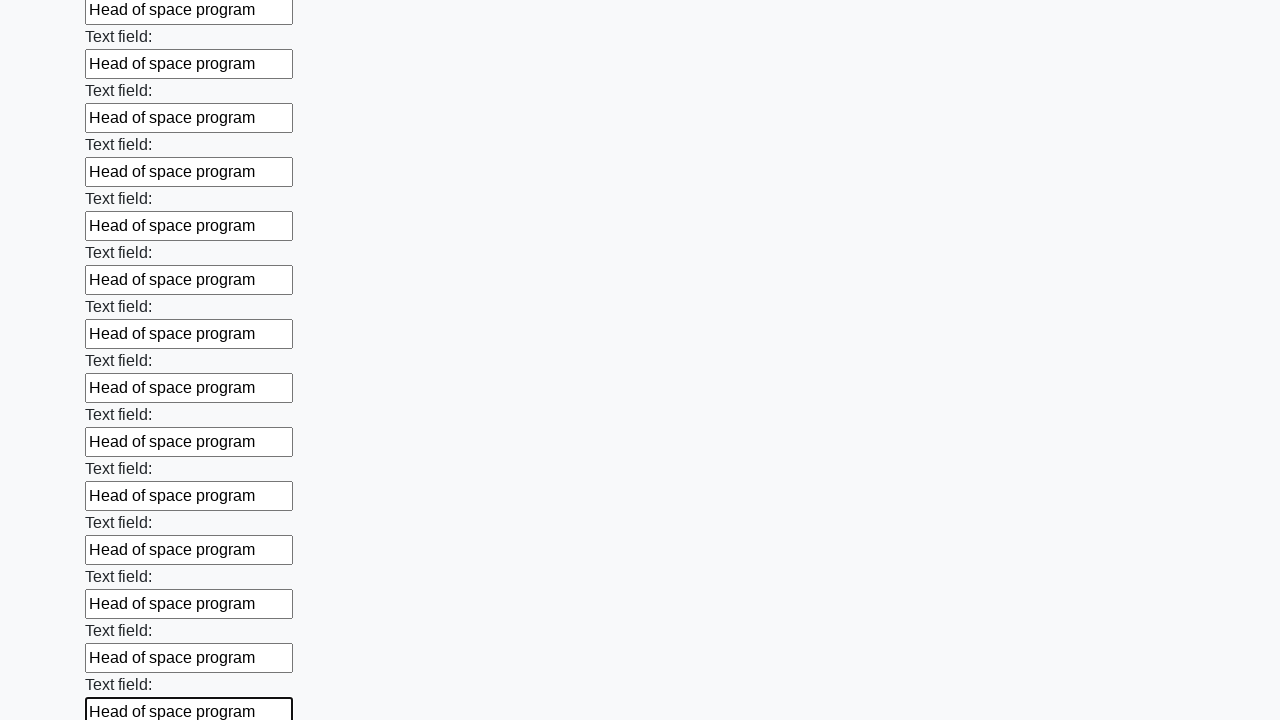

Filled an input field with 'Head of space program' on input >> nth=61
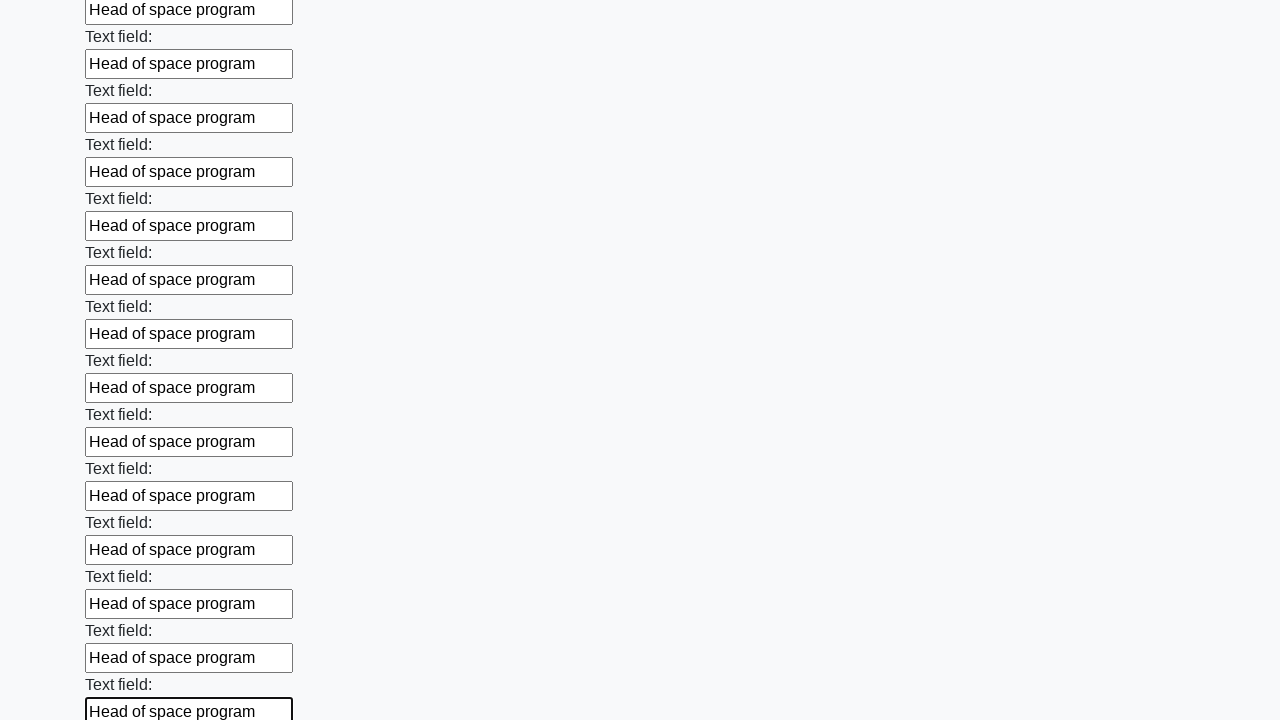

Filled an input field with 'Head of space program' on input >> nth=62
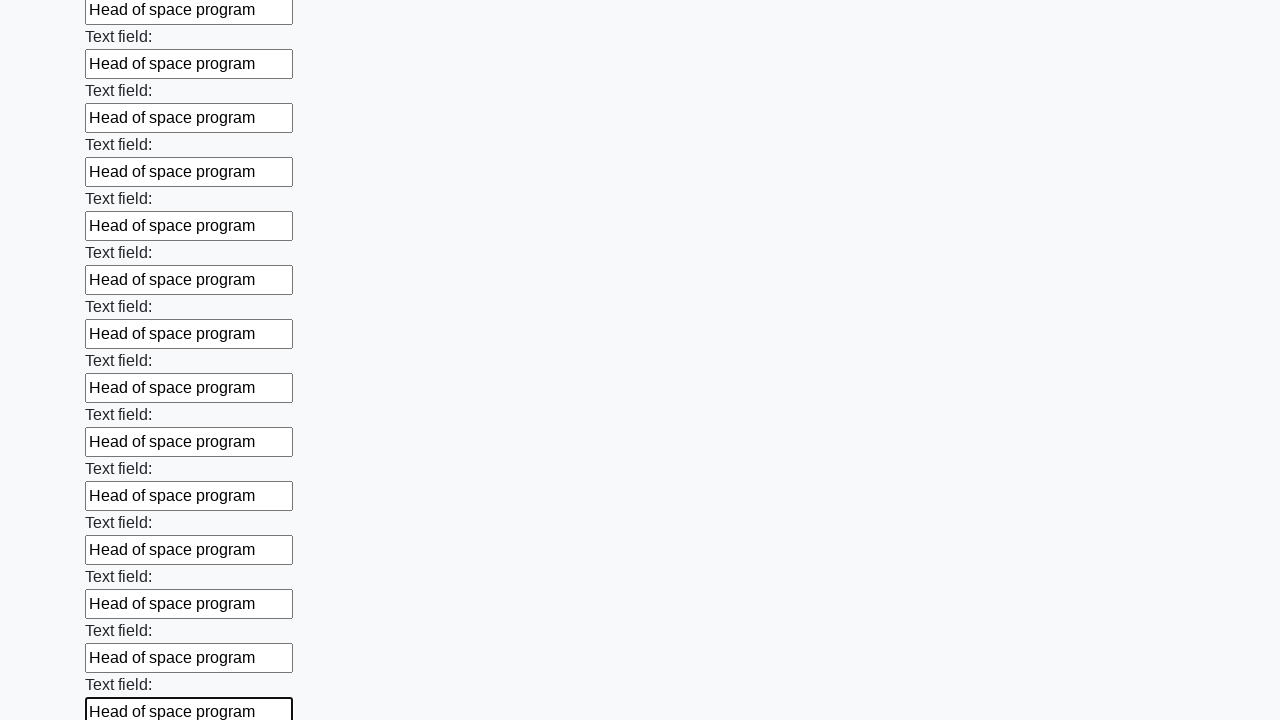

Filled an input field with 'Head of space program' on input >> nth=63
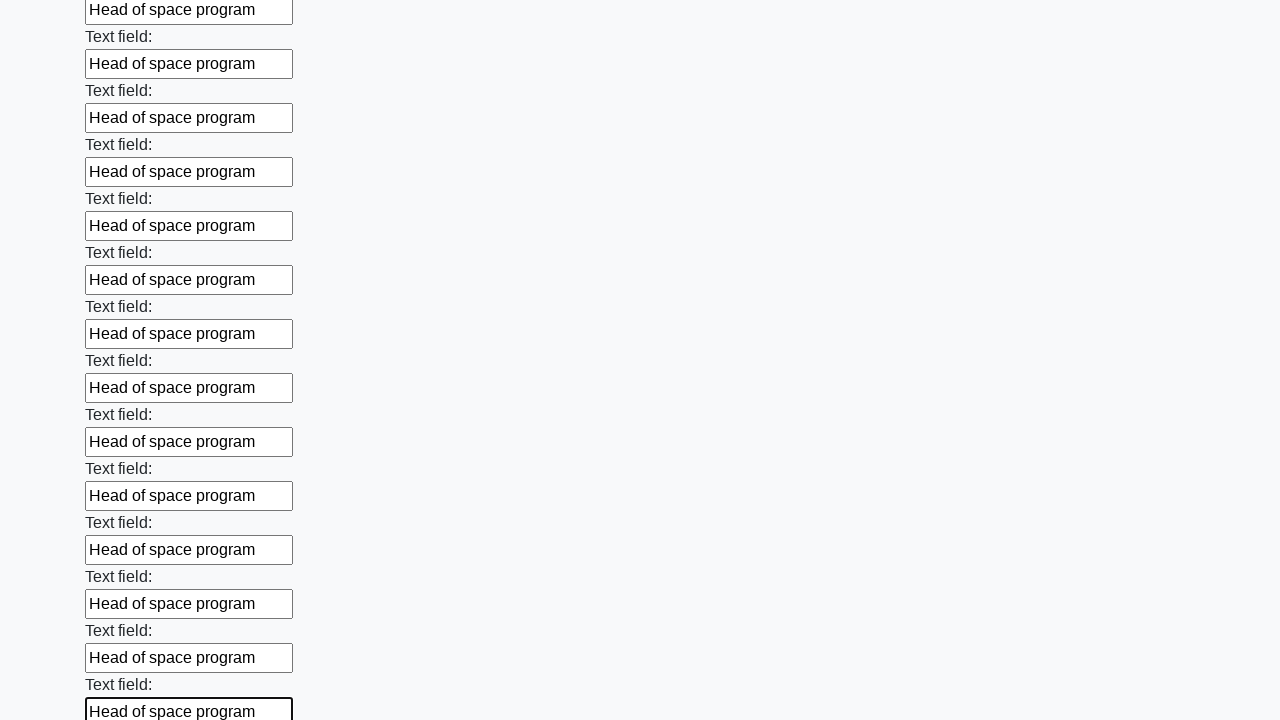

Filled an input field with 'Head of space program' on input >> nth=64
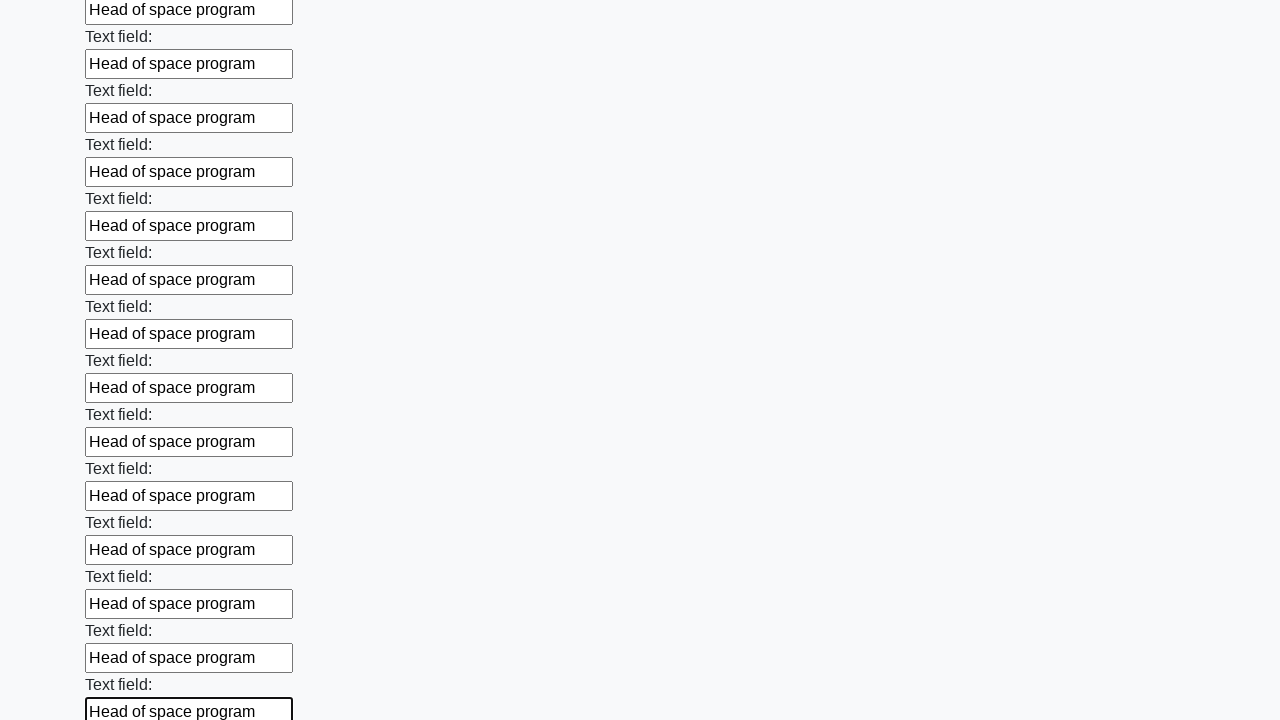

Filled an input field with 'Head of space program' on input >> nth=65
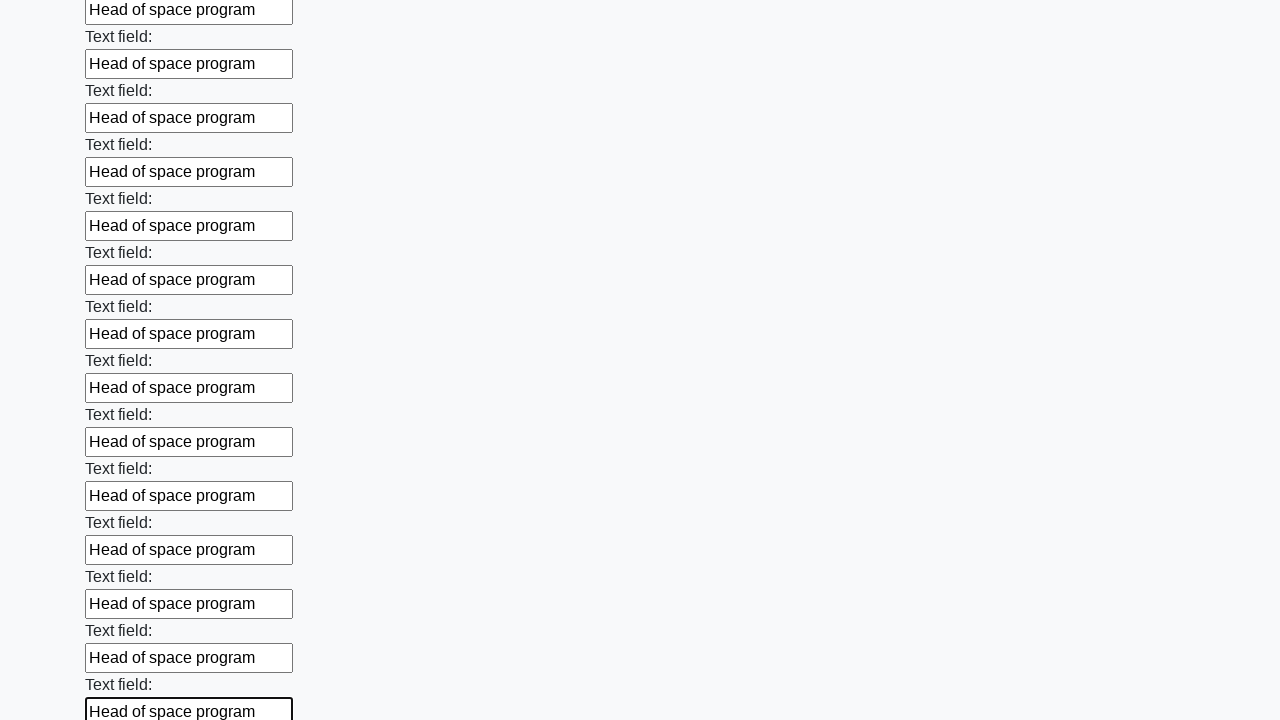

Filled an input field with 'Head of space program' on input >> nth=66
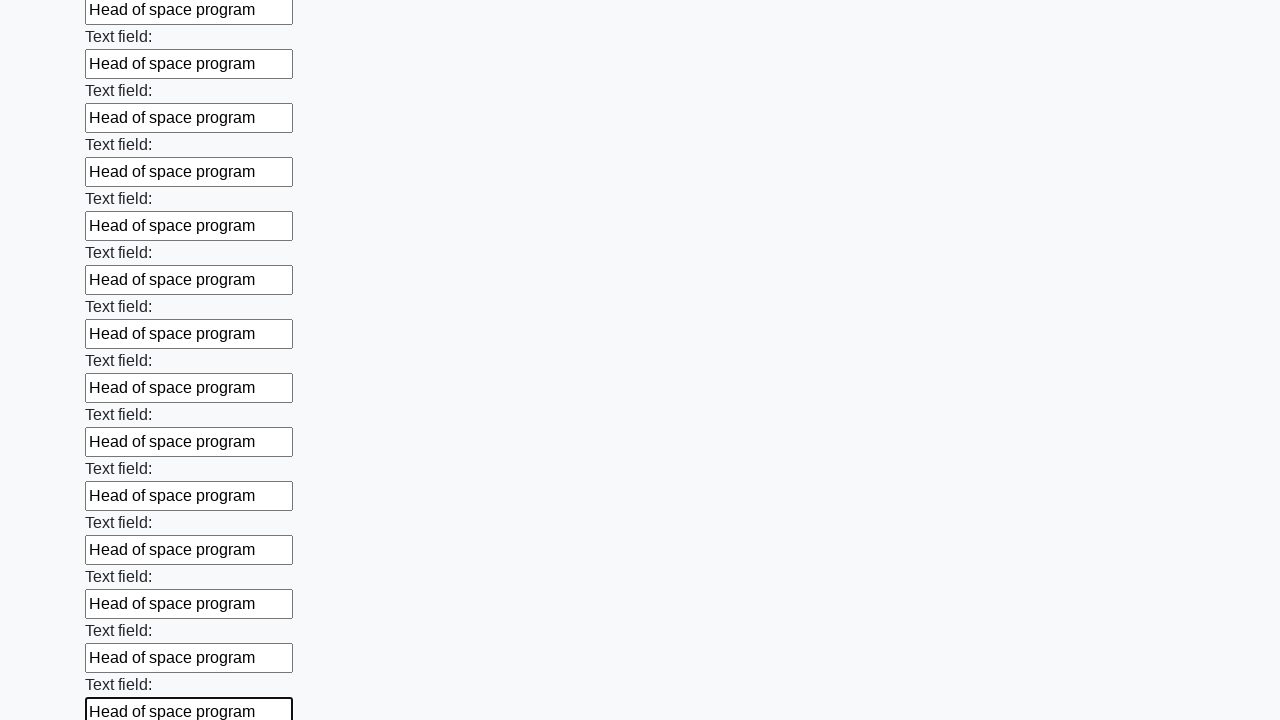

Filled an input field with 'Head of space program' on input >> nth=67
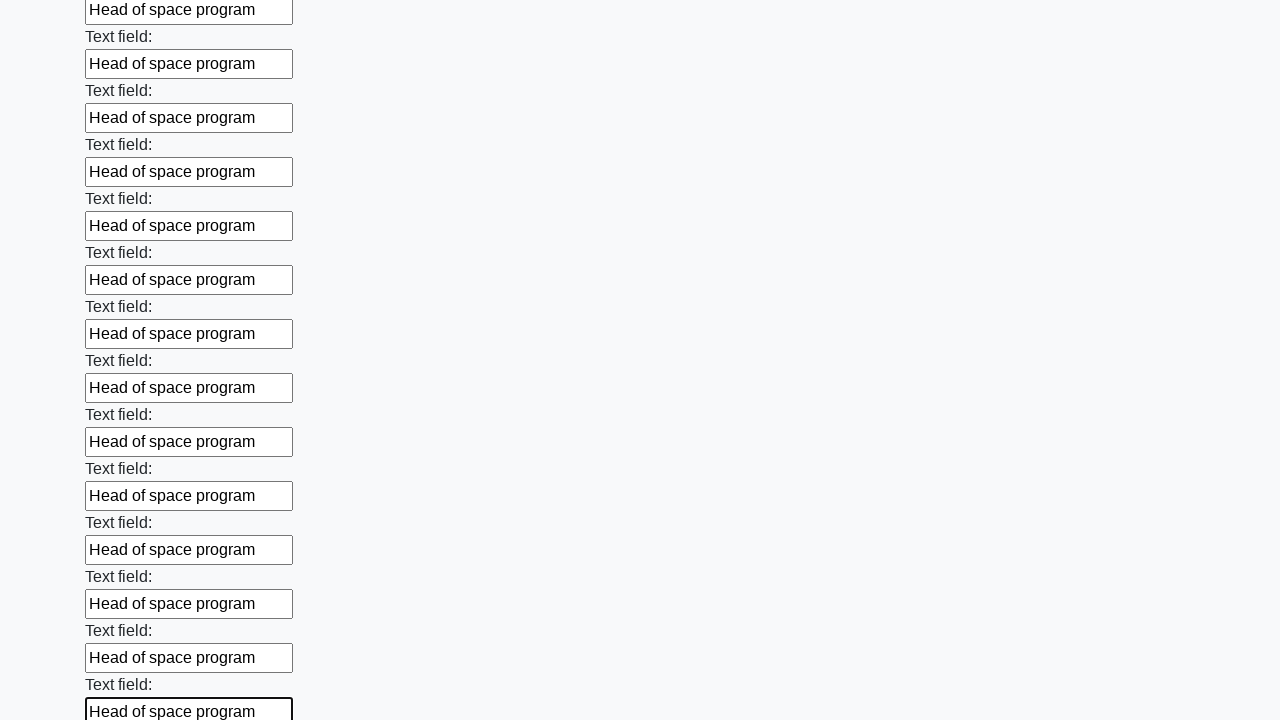

Filled an input field with 'Head of space program' on input >> nth=68
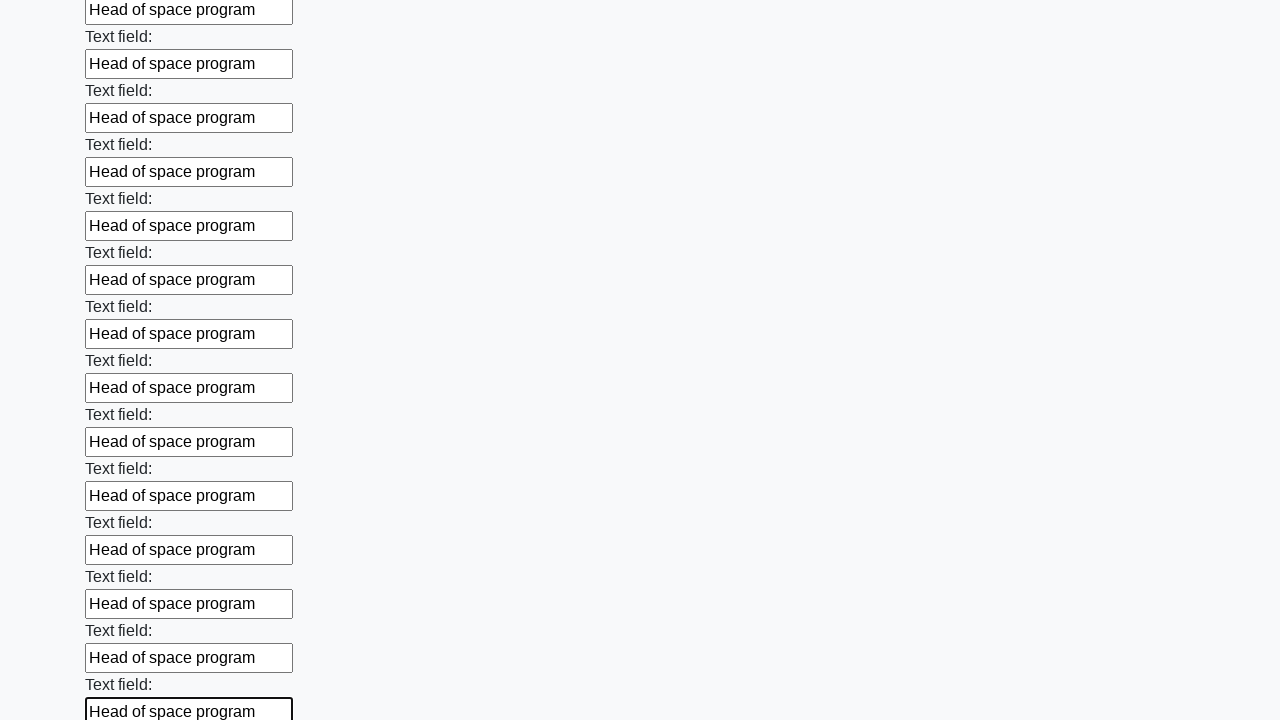

Filled an input field with 'Head of space program' on input >> nth=69
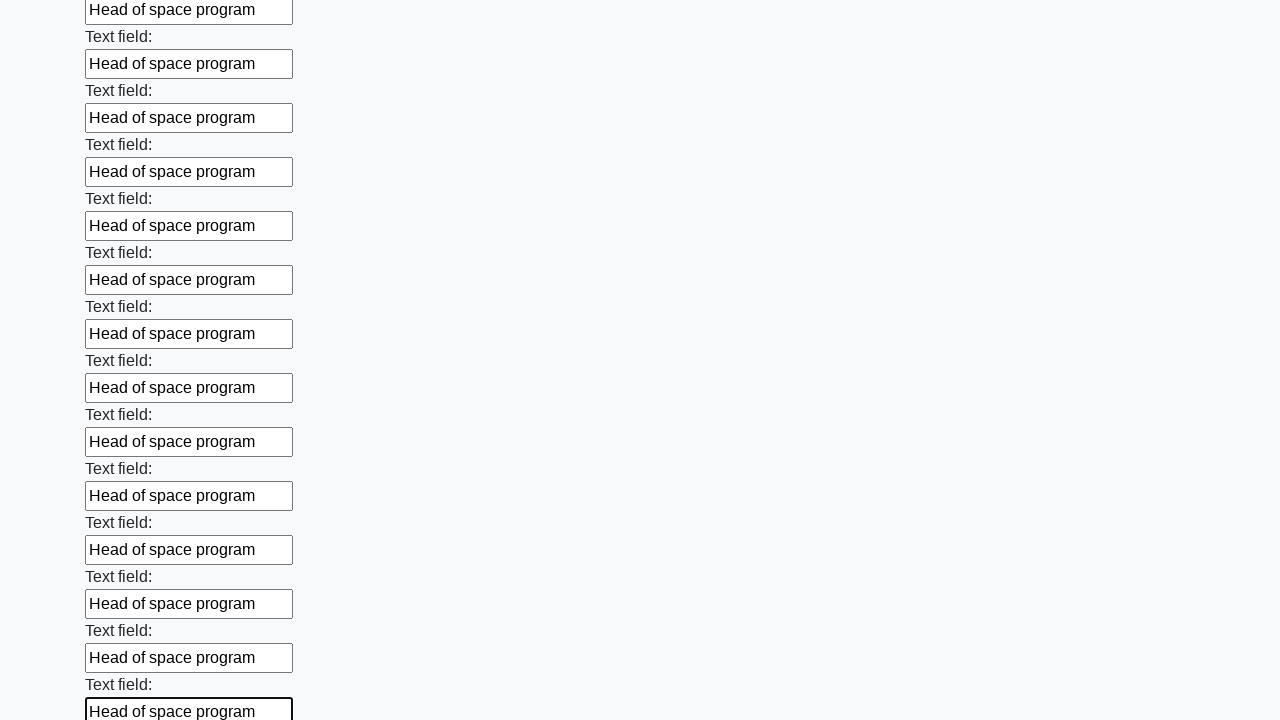

Filled an input field with 'Head of space program' on input >> nth=70
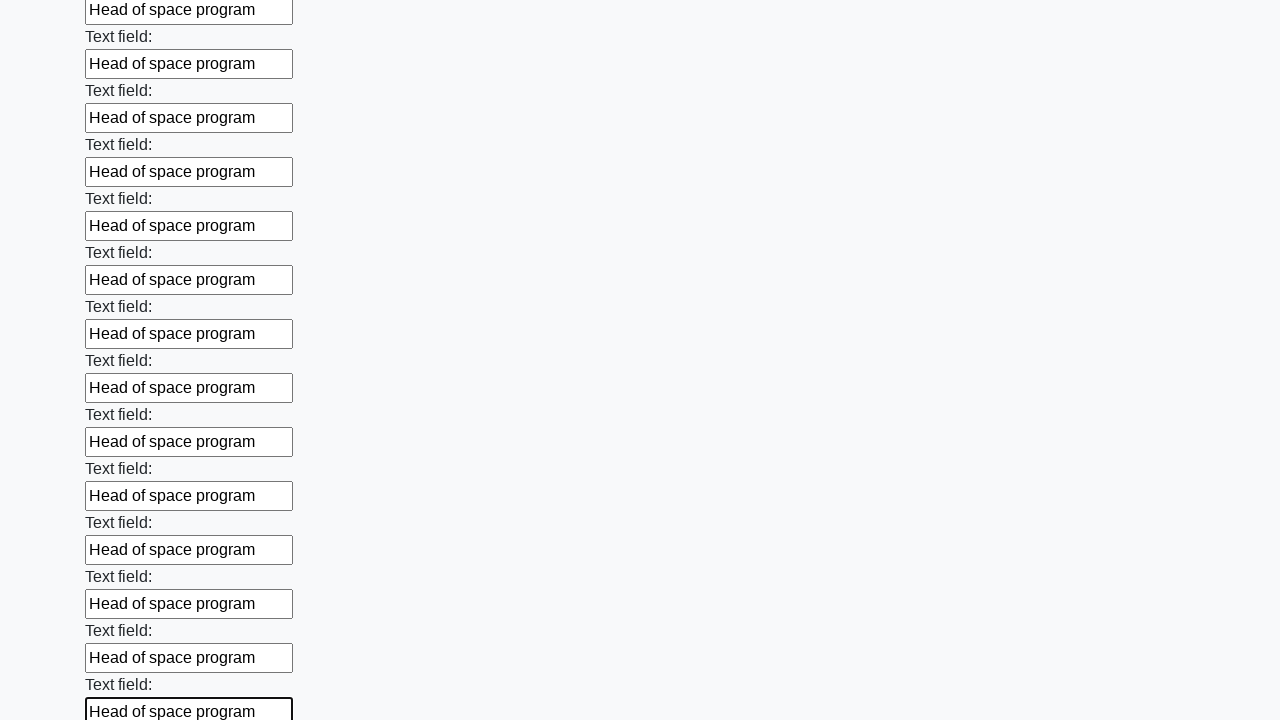

Filled an input field with 'Head of space program' on input >> nth=71
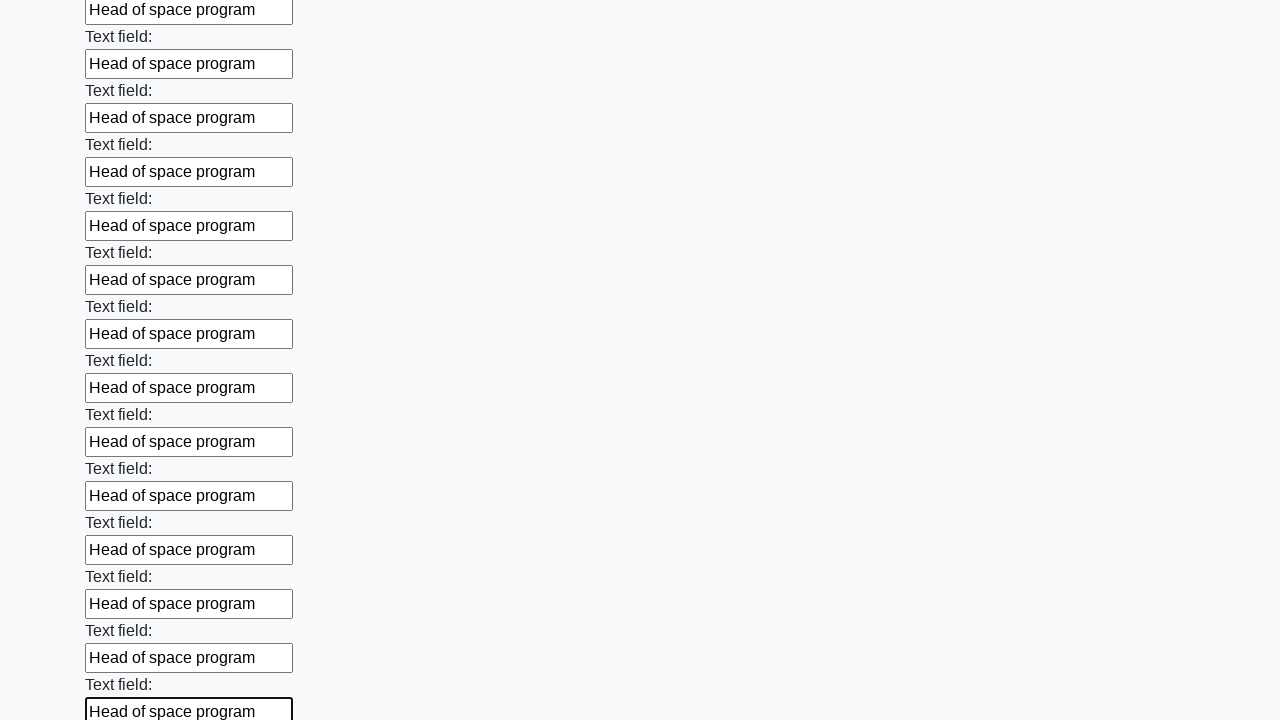

Filled an input field with 'Head of space program' on input >> nth=72
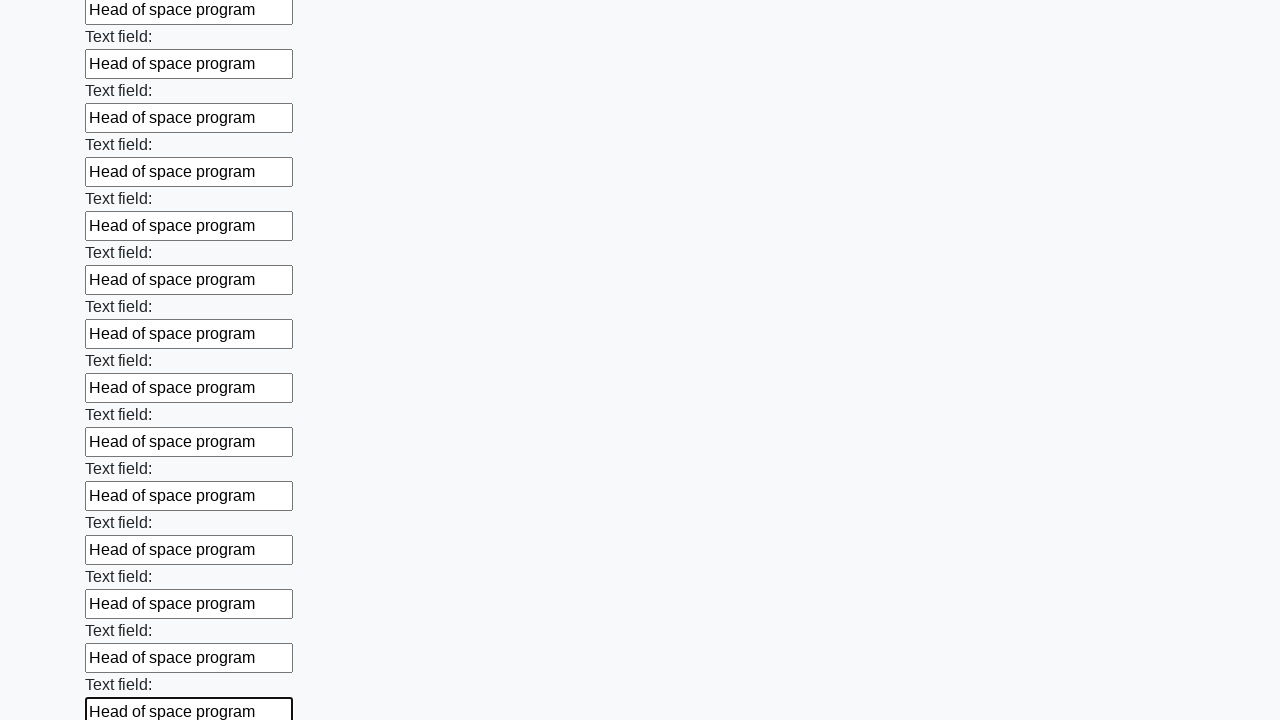

Filled an input field with 'Head of space program' on input >> nth=73
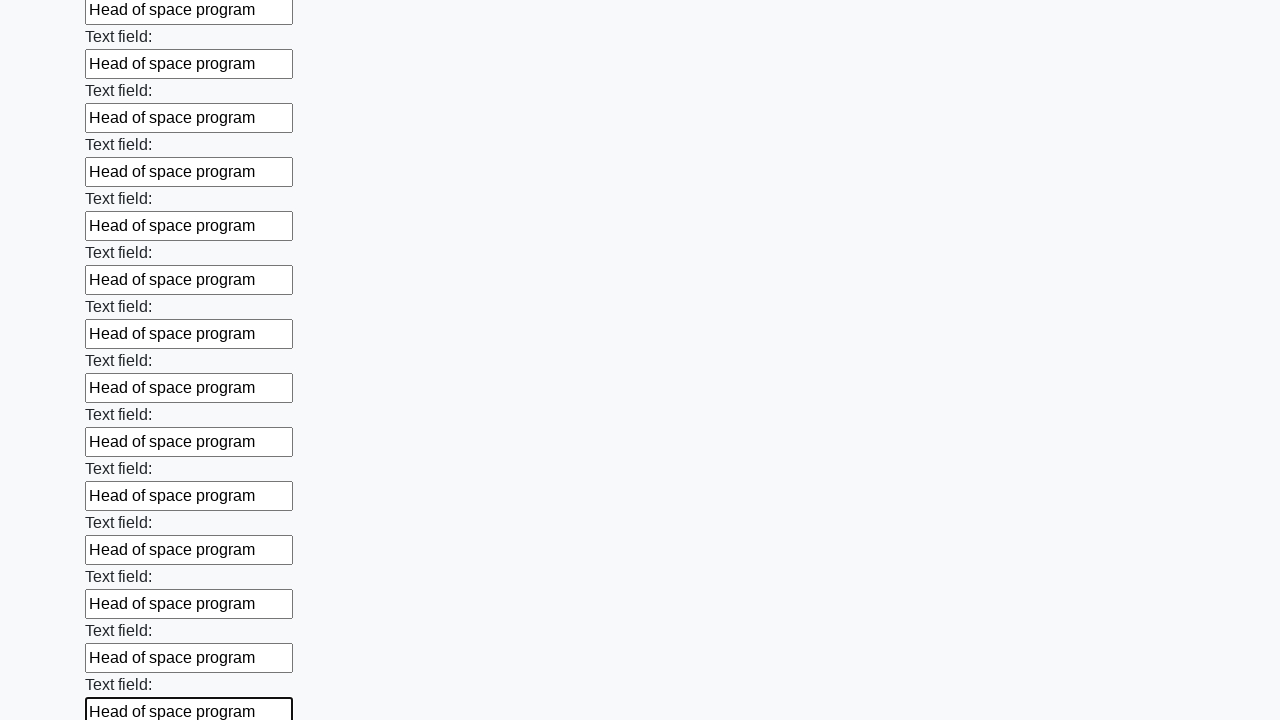

Filled an input field with 'Head of space program' on input >> nth=74
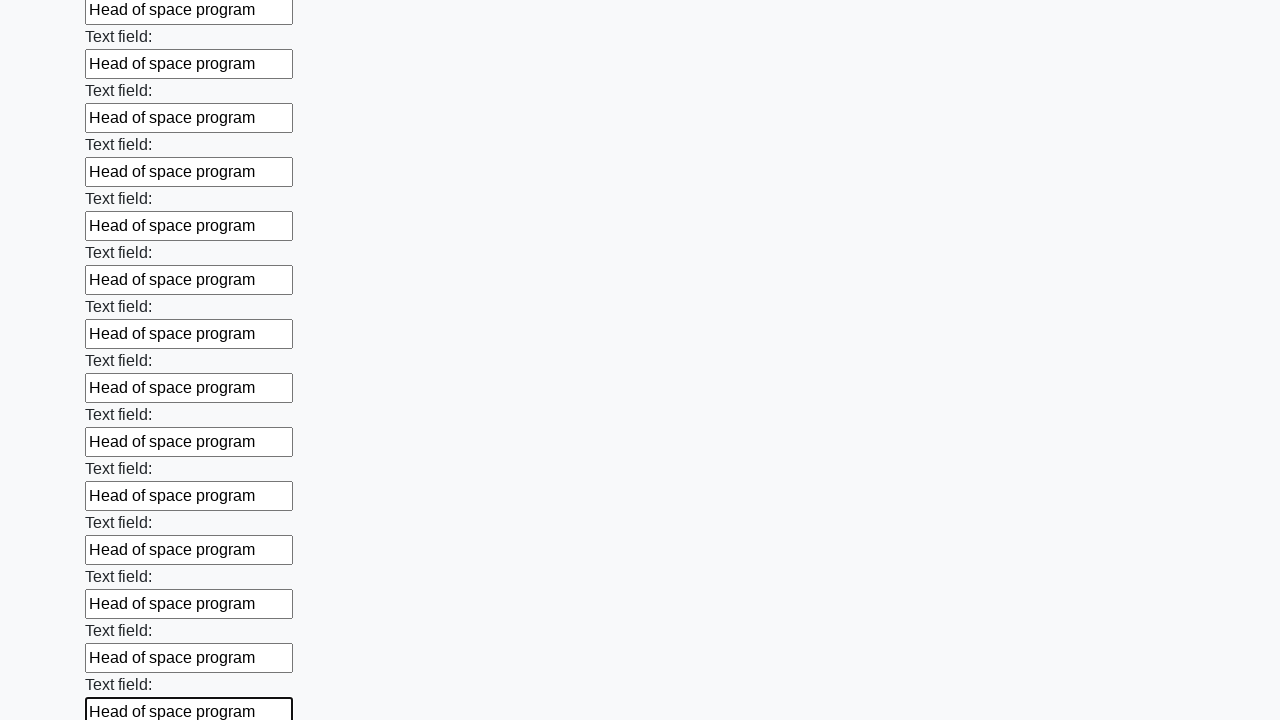

Filled an input field with 'Head of space program' on input >> nth=75
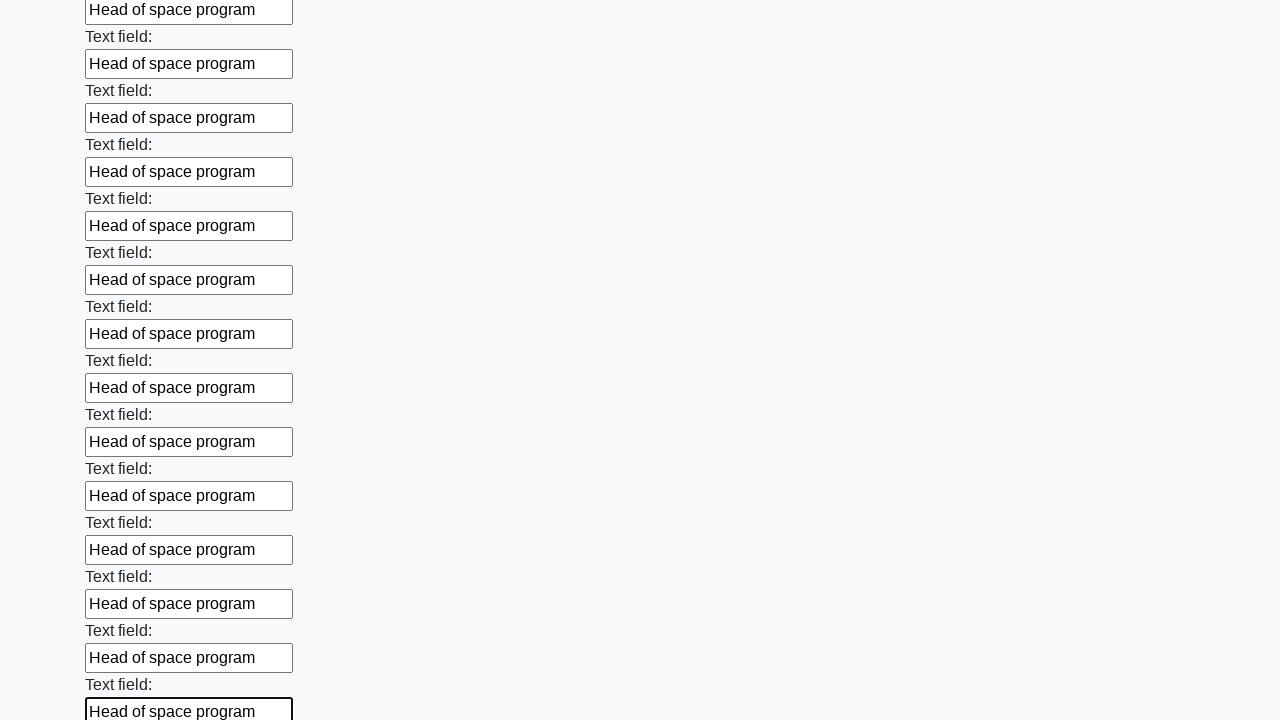

Filled an input field with 'Head of space program' on input >> nth=76
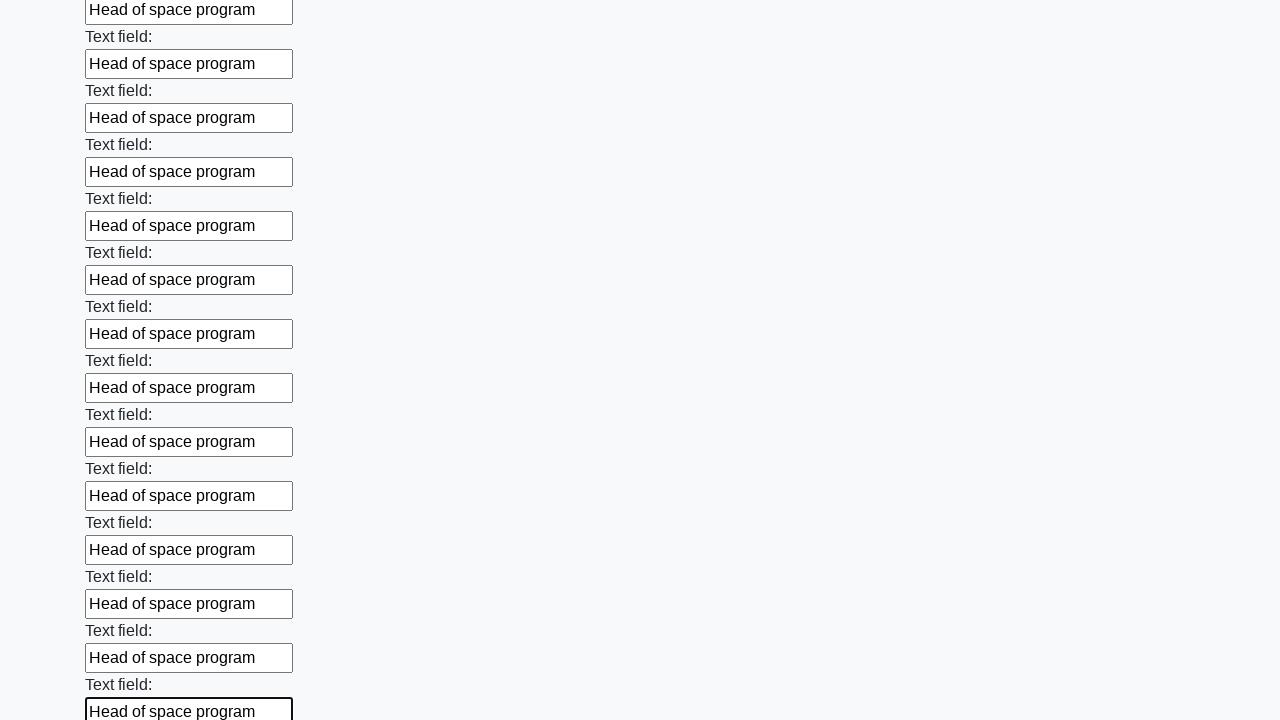

Filled an input field with 'Head of space program' on input >> nth=77
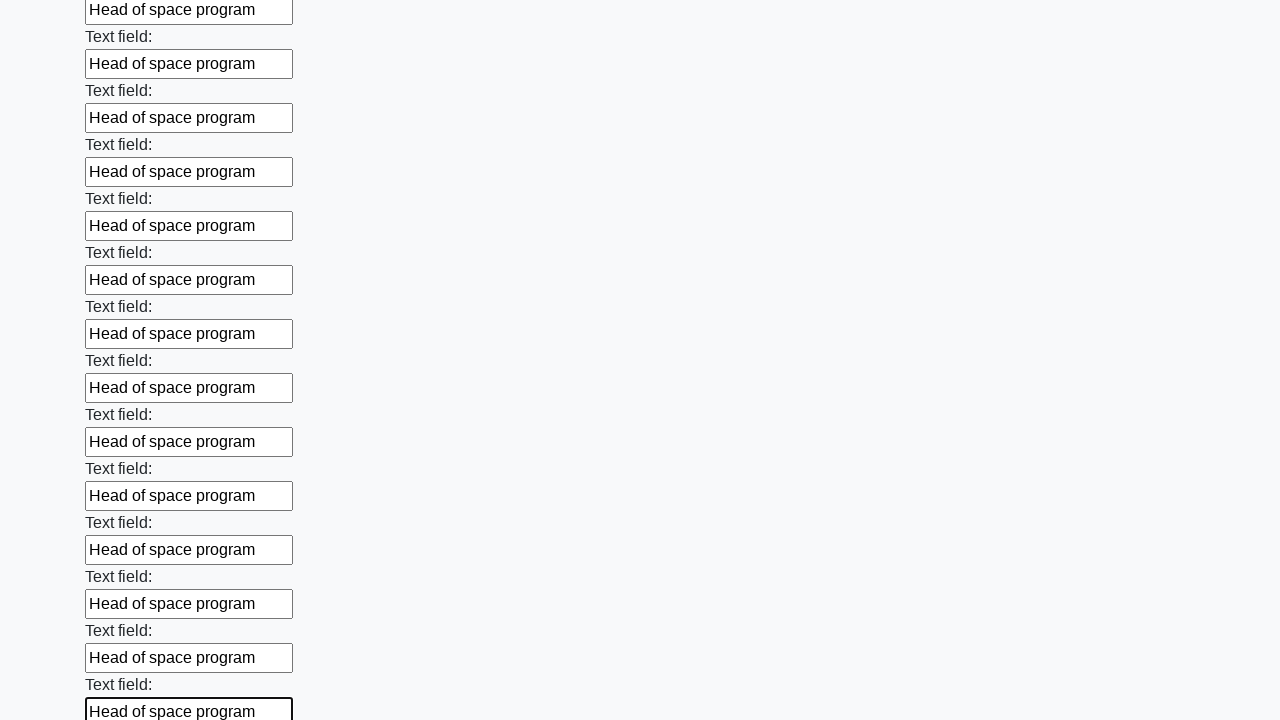

Filled an input field with 'Head of space program' on input >> nth=78
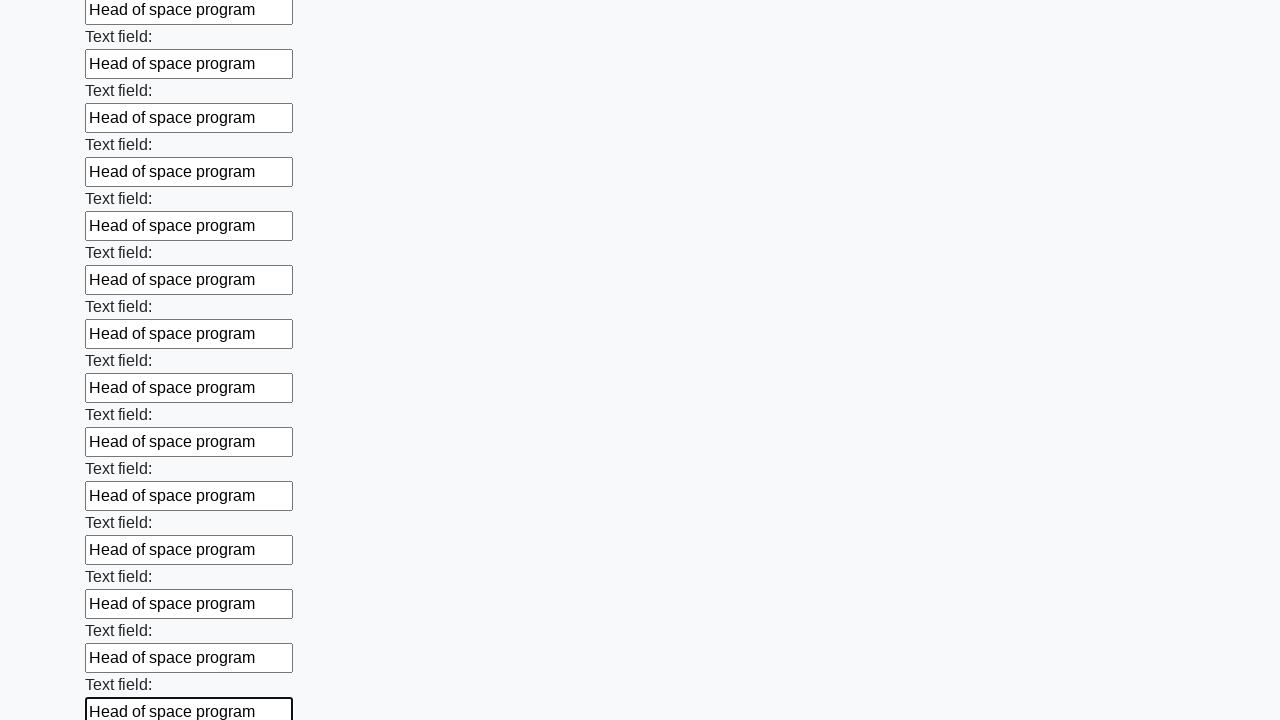

Filled an input field with 'Head of space program' on input >> nth=79
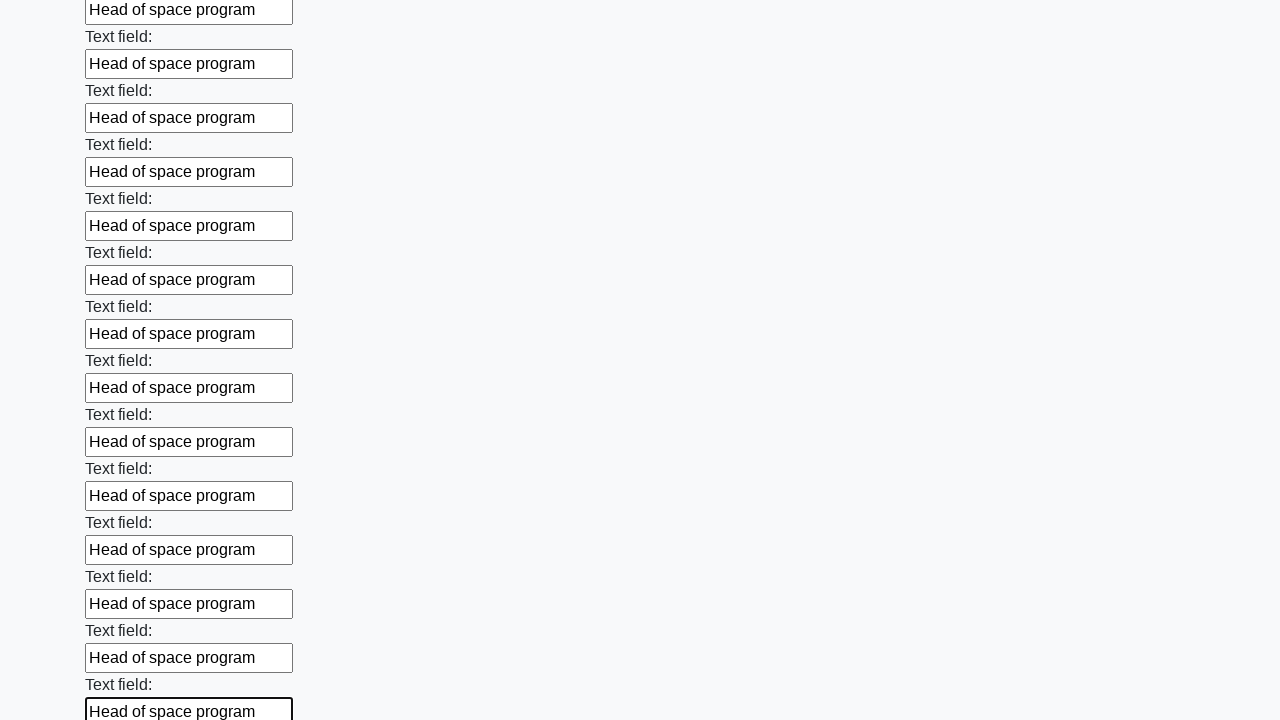

Filled an input field with 'Head of space program' on input >> nth=80
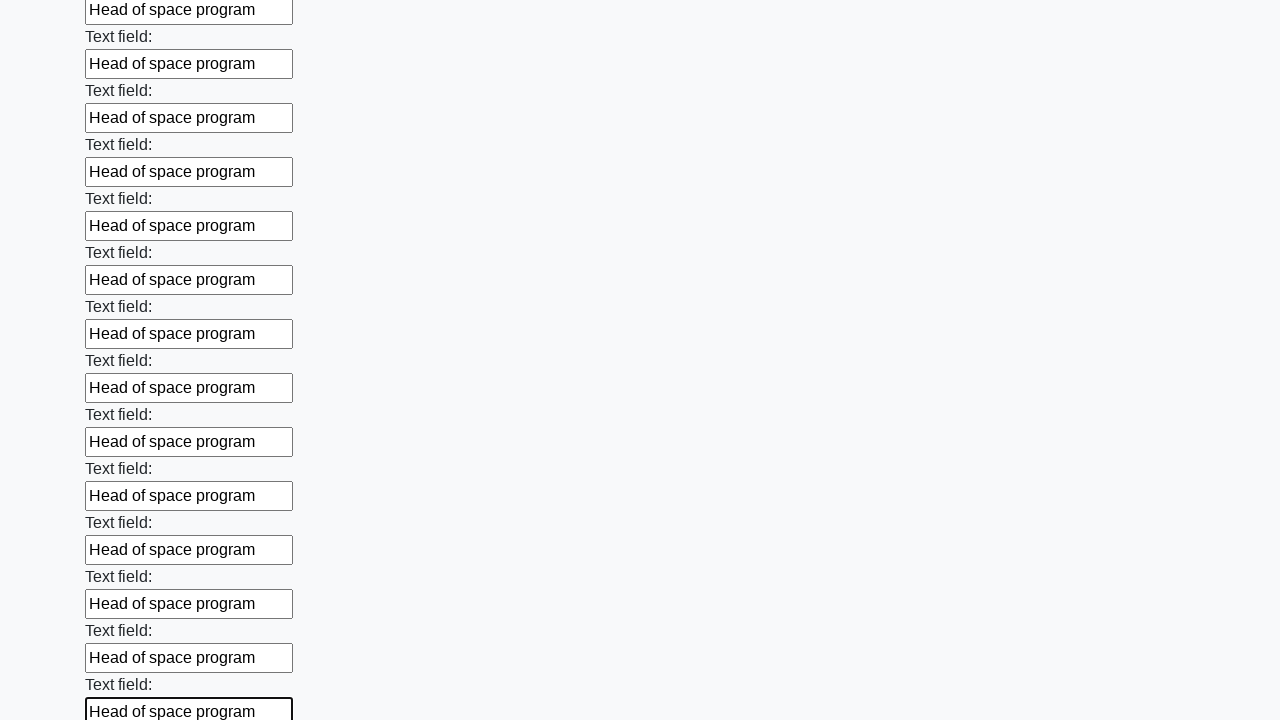

Filled an input field with 'Head of space program' on input >> nth=81
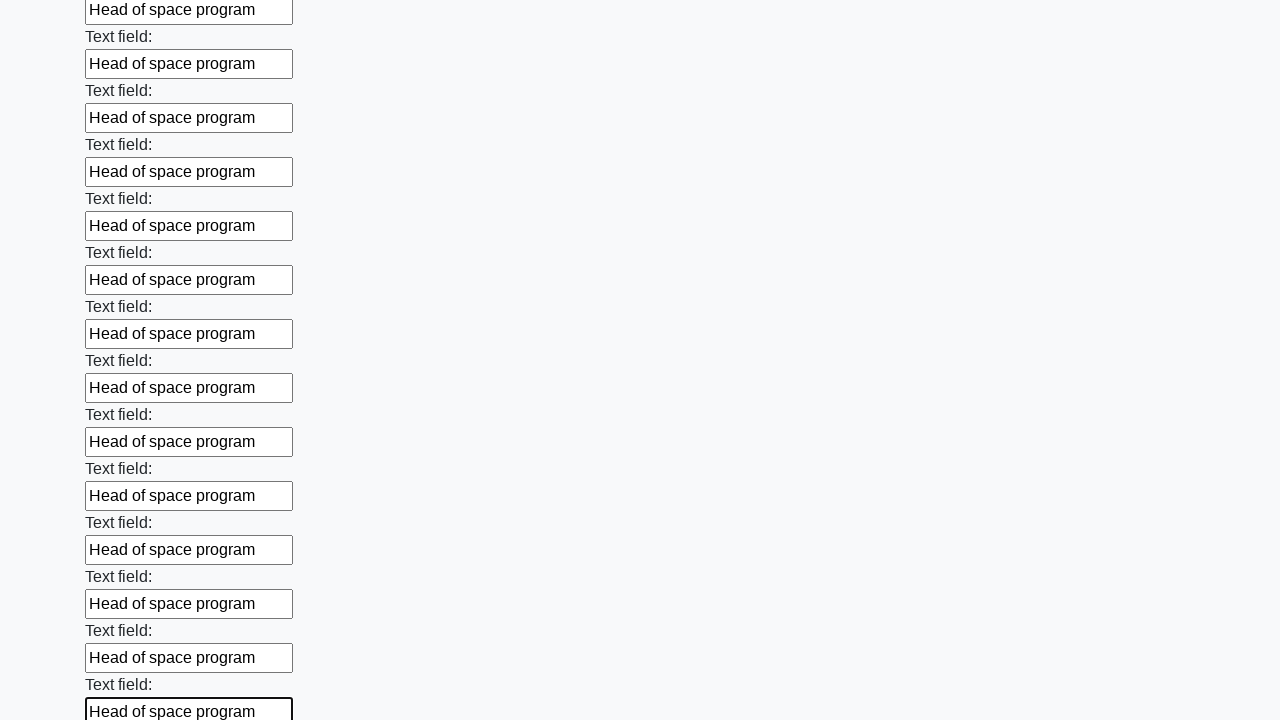

Filled an input field with 'Head of space program' on input >> nth=82
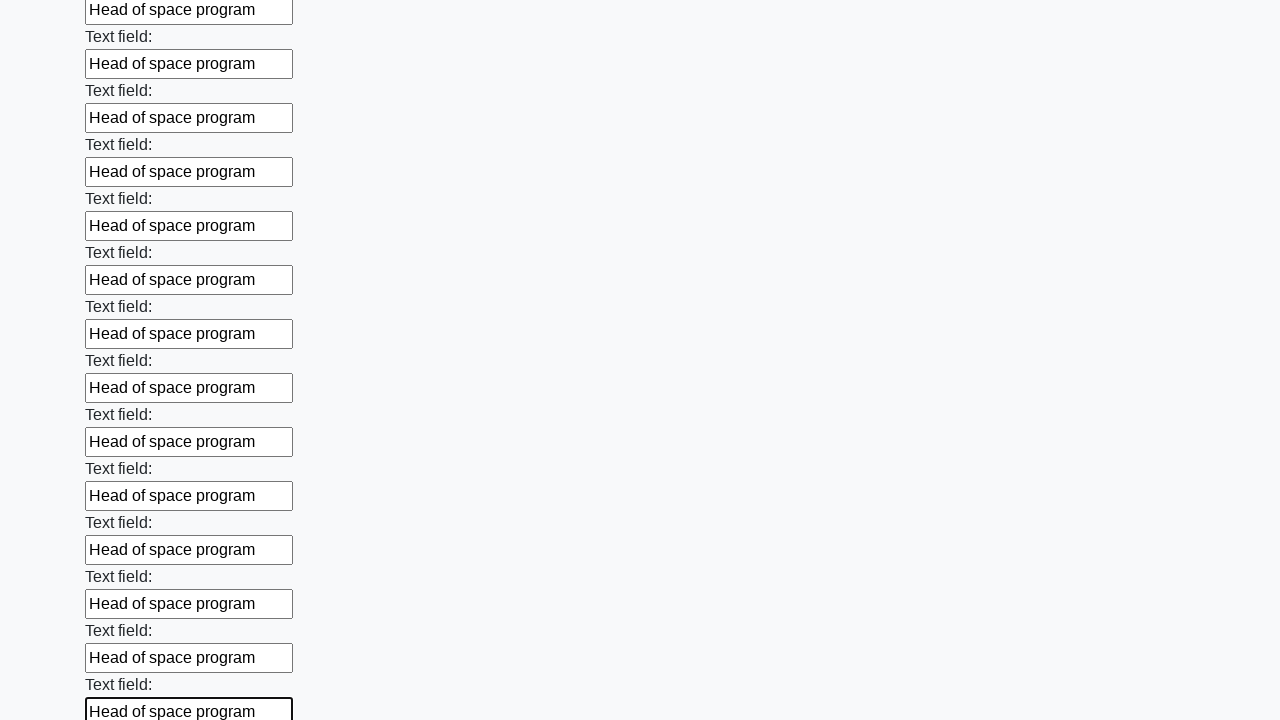

Filled an input field with 'Head of space program' on input >> nth=83
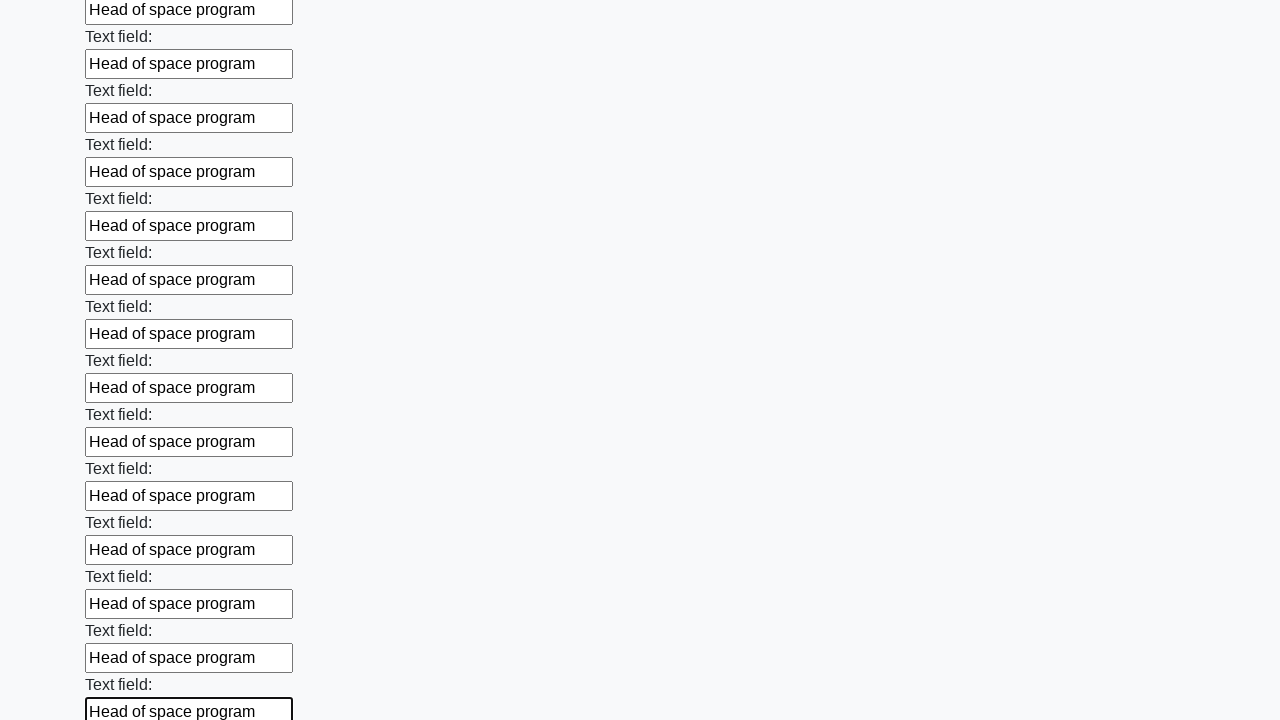

Filled an input field with 'Head of space program' on input >> nth=84
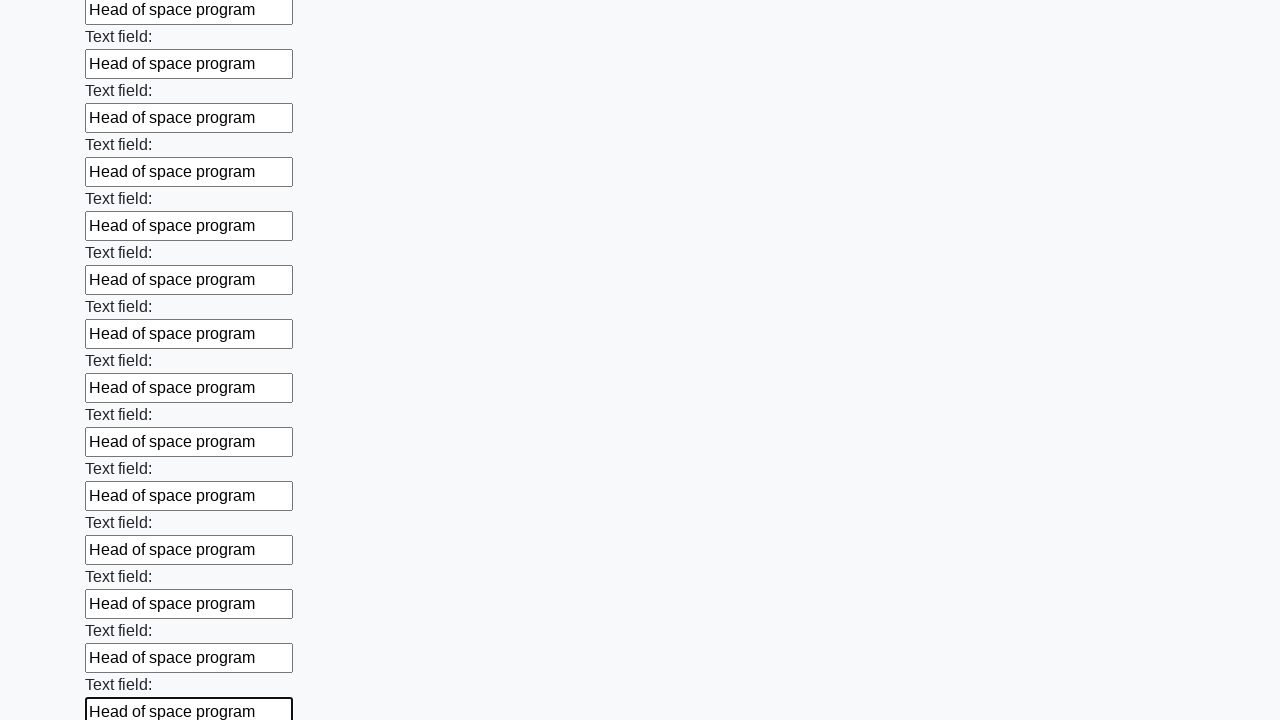

Filled an input field with 'Head of space program' on input >> nth=85
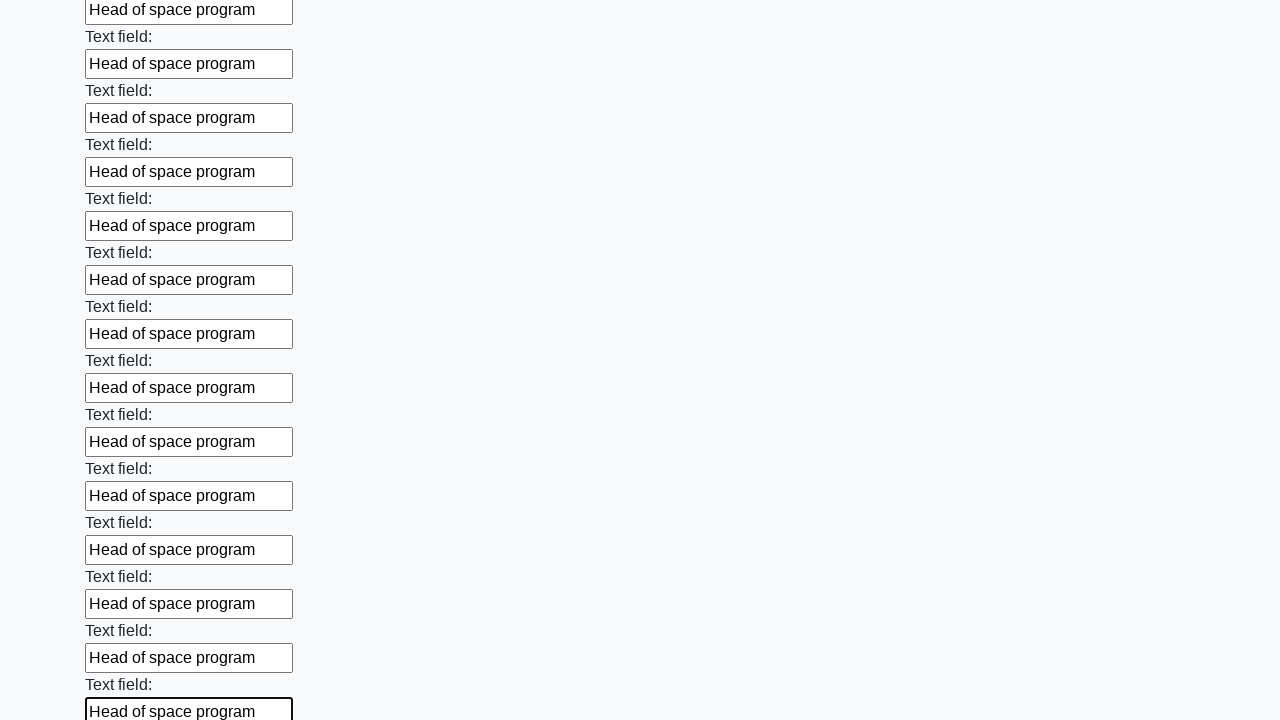

Filled an input field with 'Head of space program' on input >> nth=86
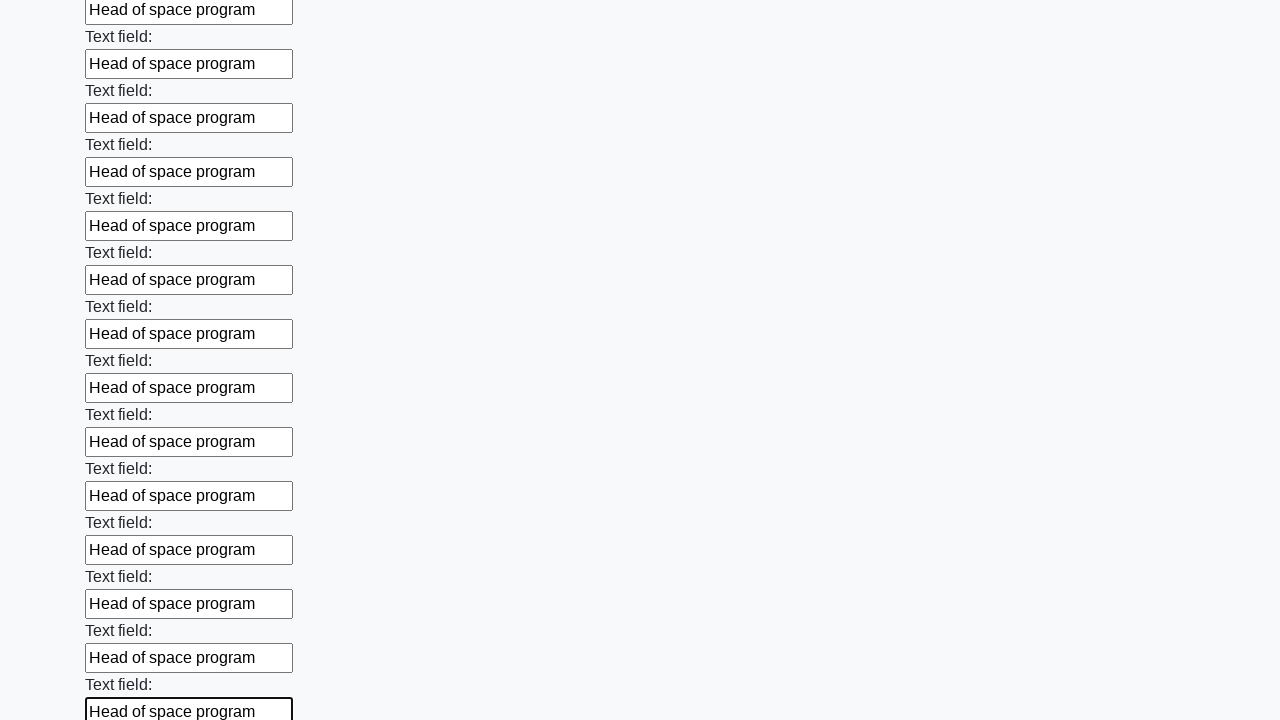

Filled an input field with 'Head of space program' on input >> nth=87
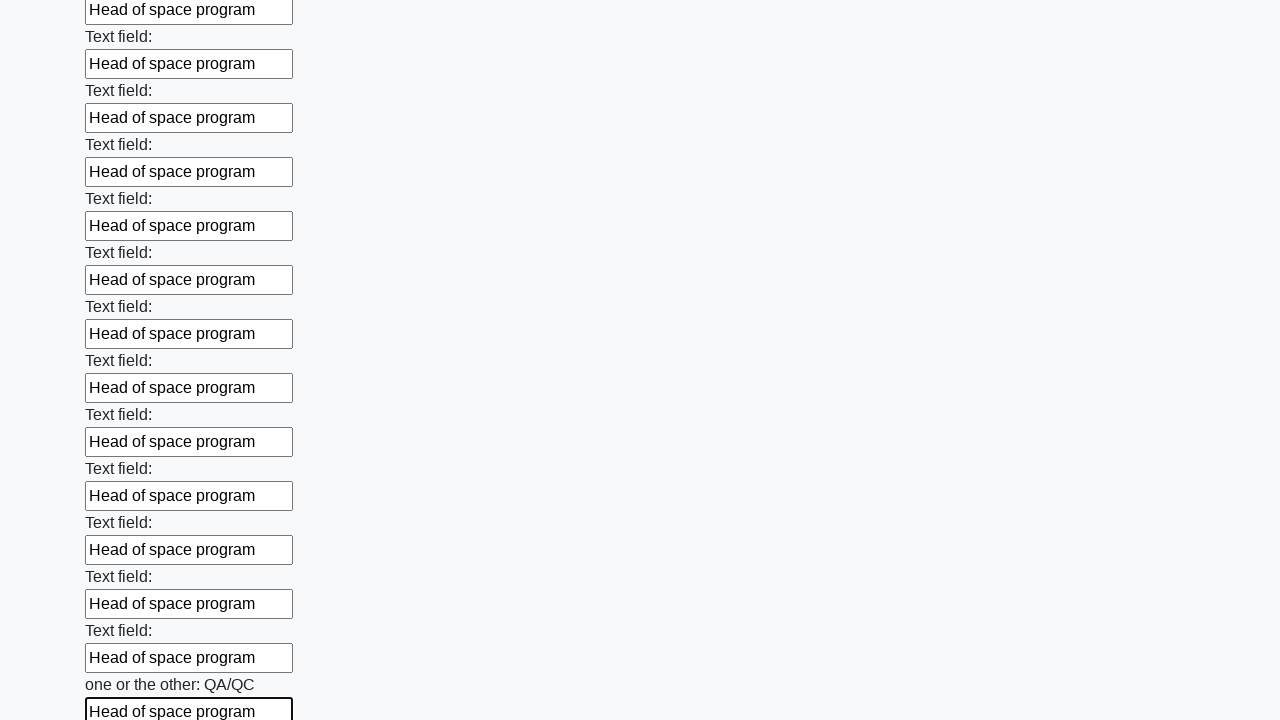

Filled an input field with 'Head of space program' on input >> nth=88
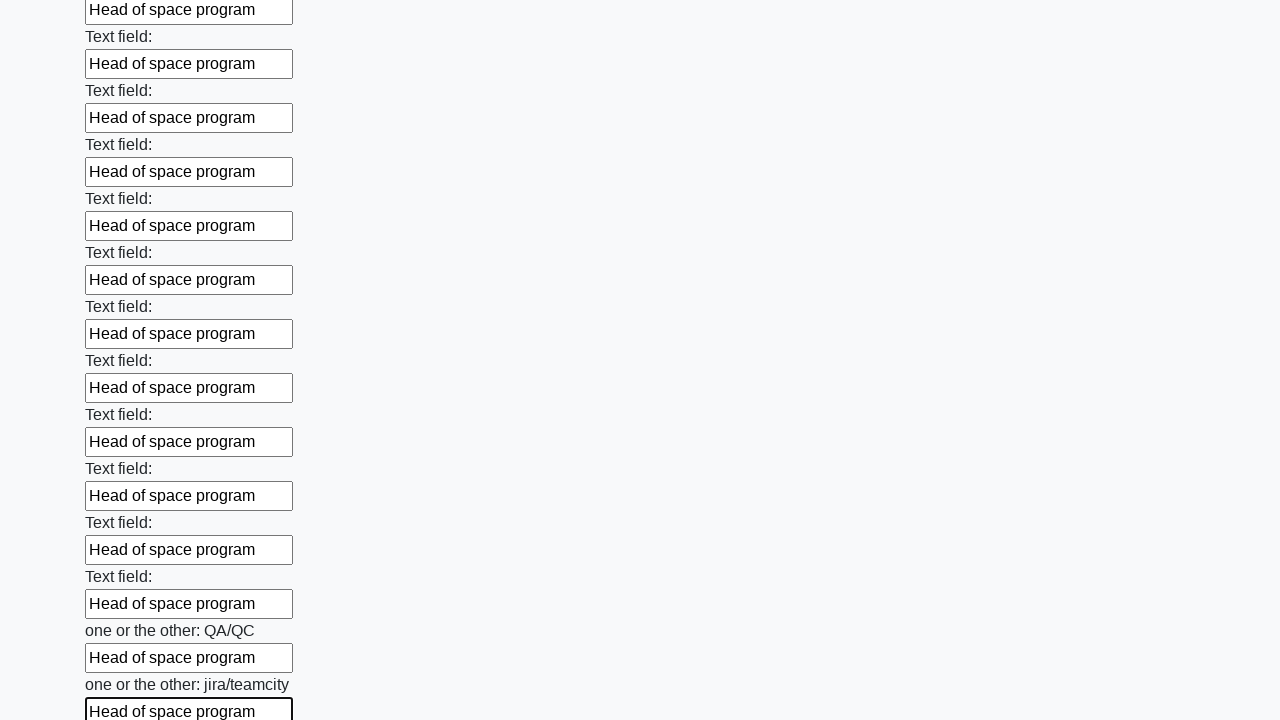

Filled an input field with 'Head of space program' on input >> nth=89
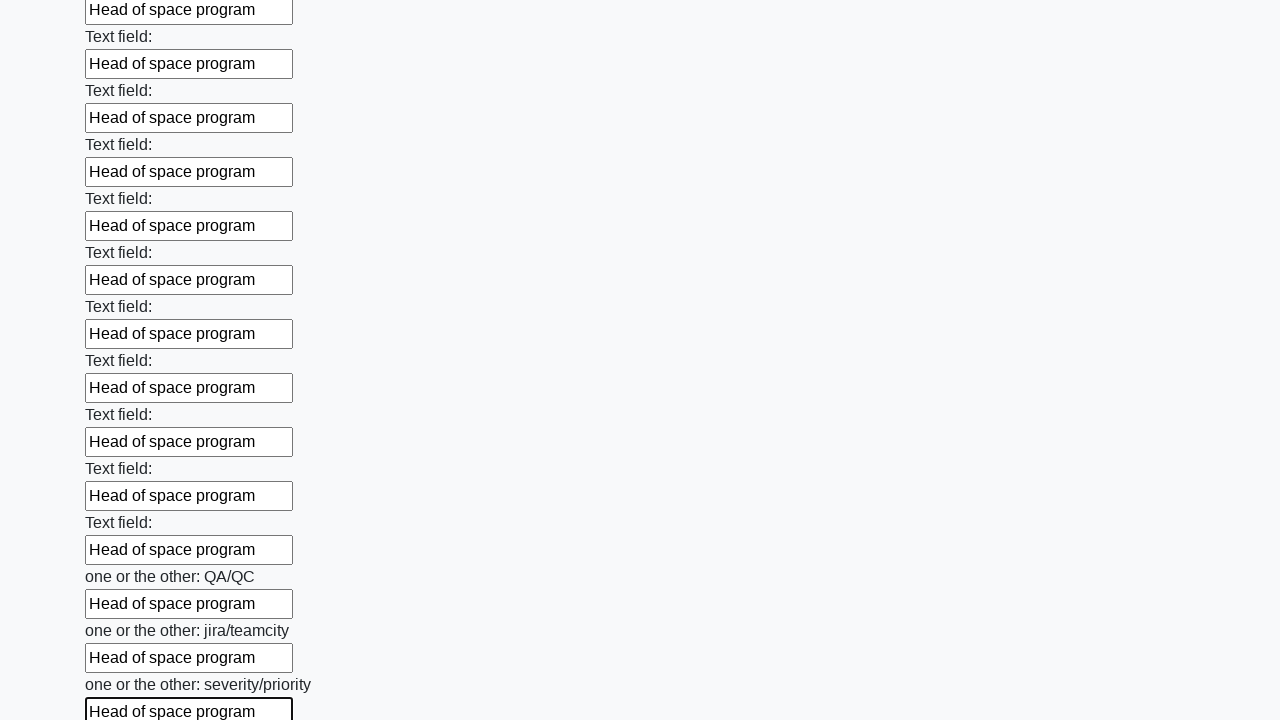

Filled an input field with 'Head of space program' on input >> nth=90
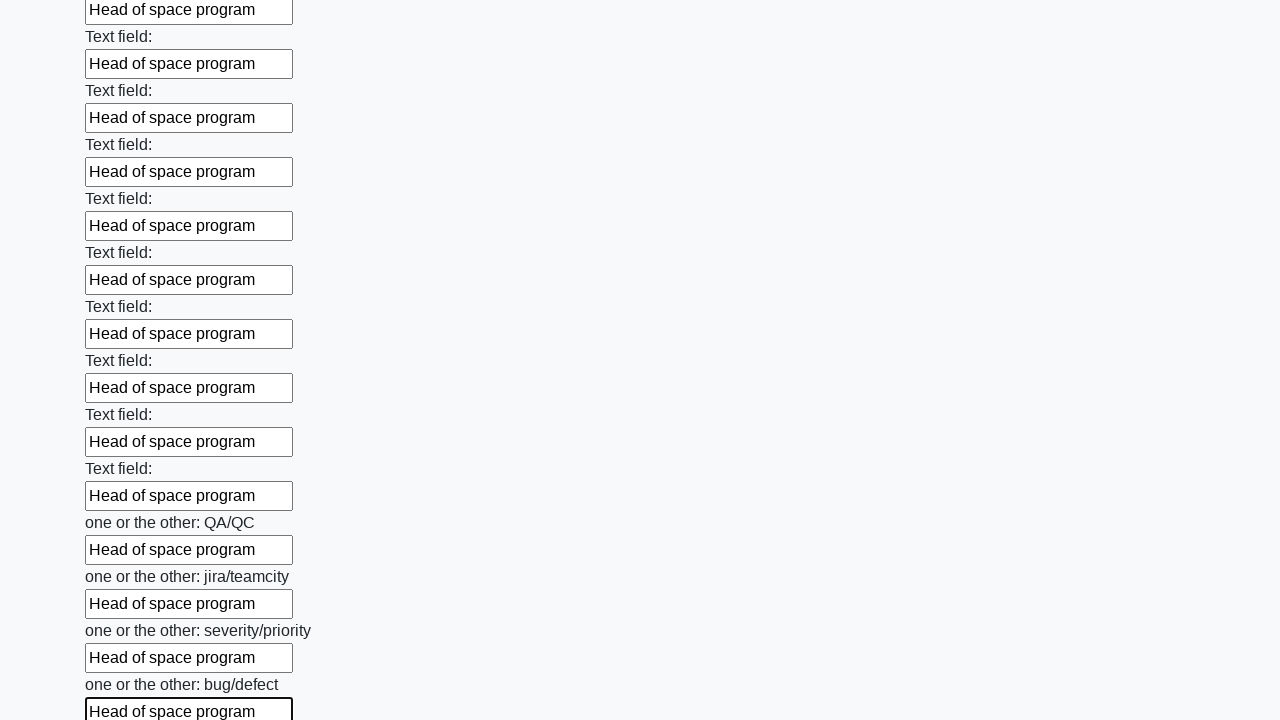

Filled an input field with 'Head of space program' on input >> nth=91
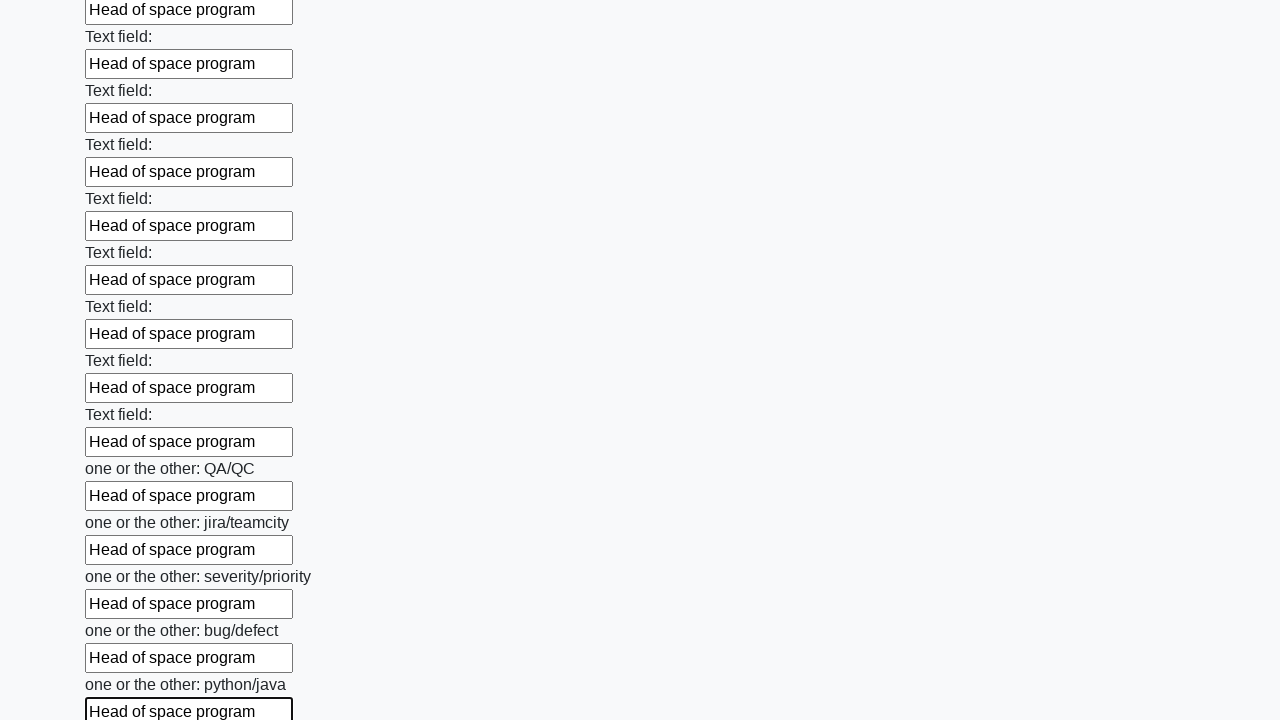

Filled an input field with 'Head of space program' on input >> nth=92
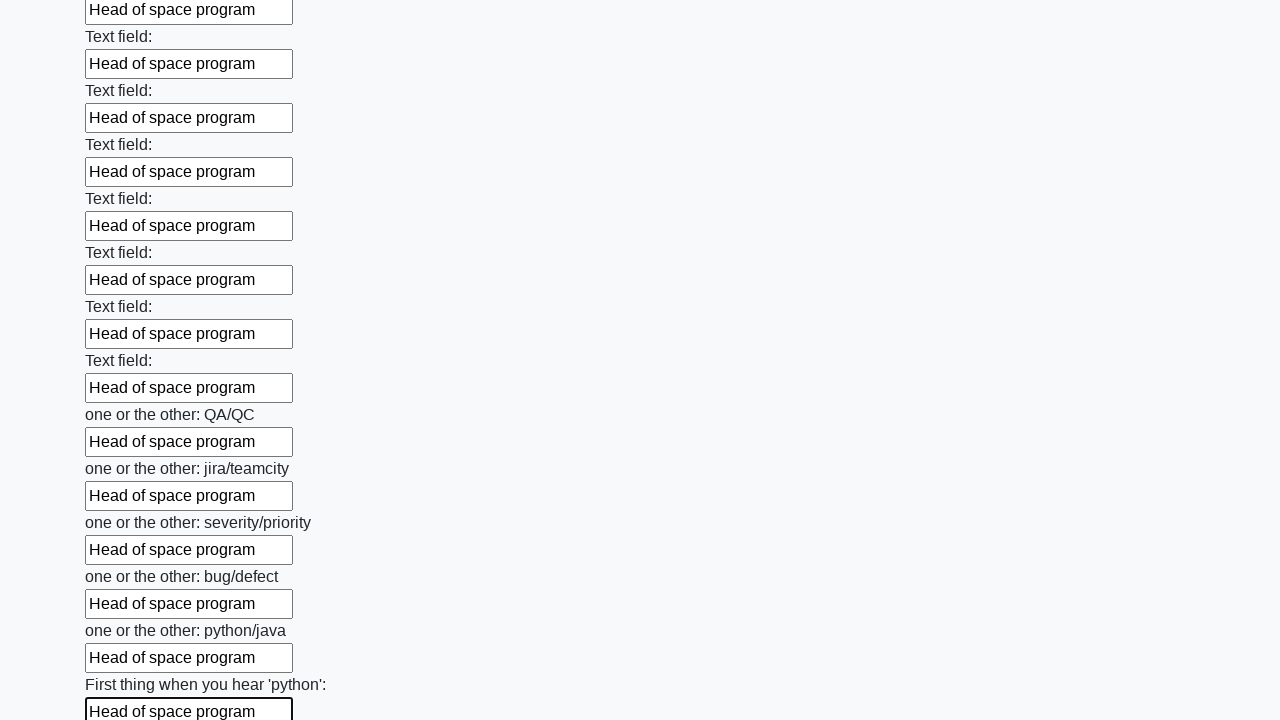

Filled an input field with 'Head of space program' on input >> nth=93
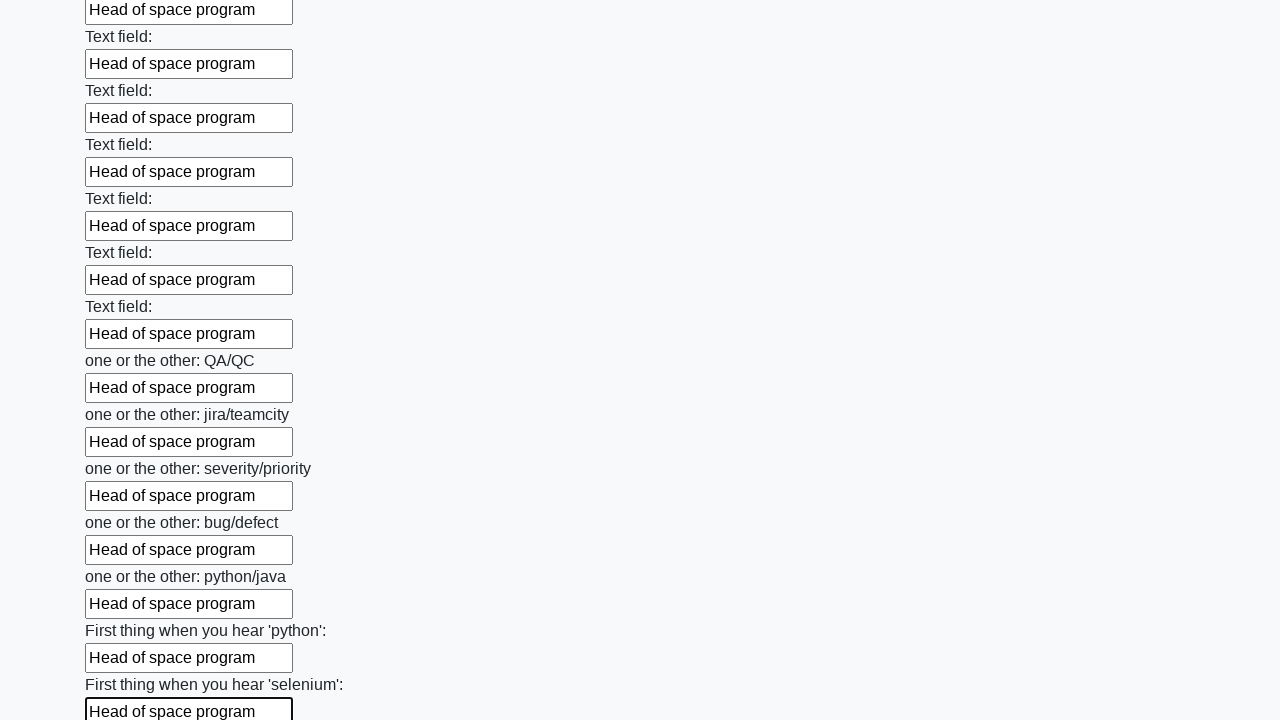

Filled an input field with 'Head of space program' on input >> nth=94
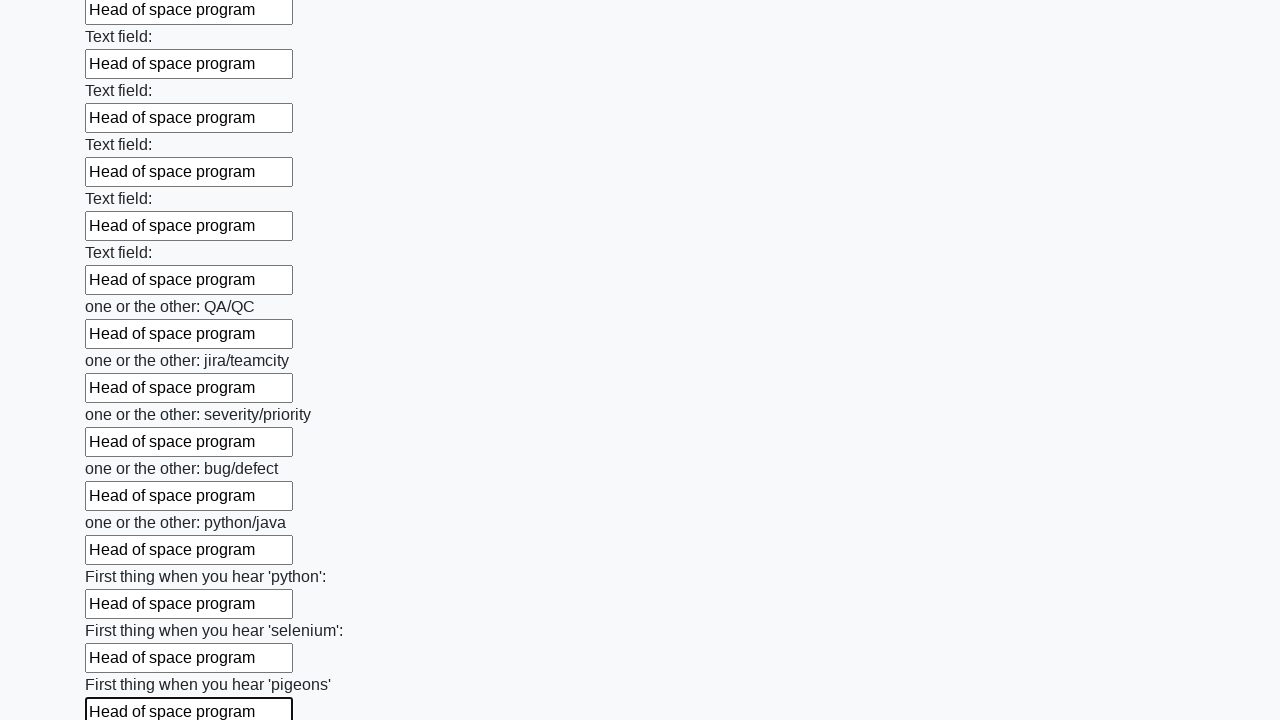

Filled an input field with 'Head of space program' on input >> nth=95
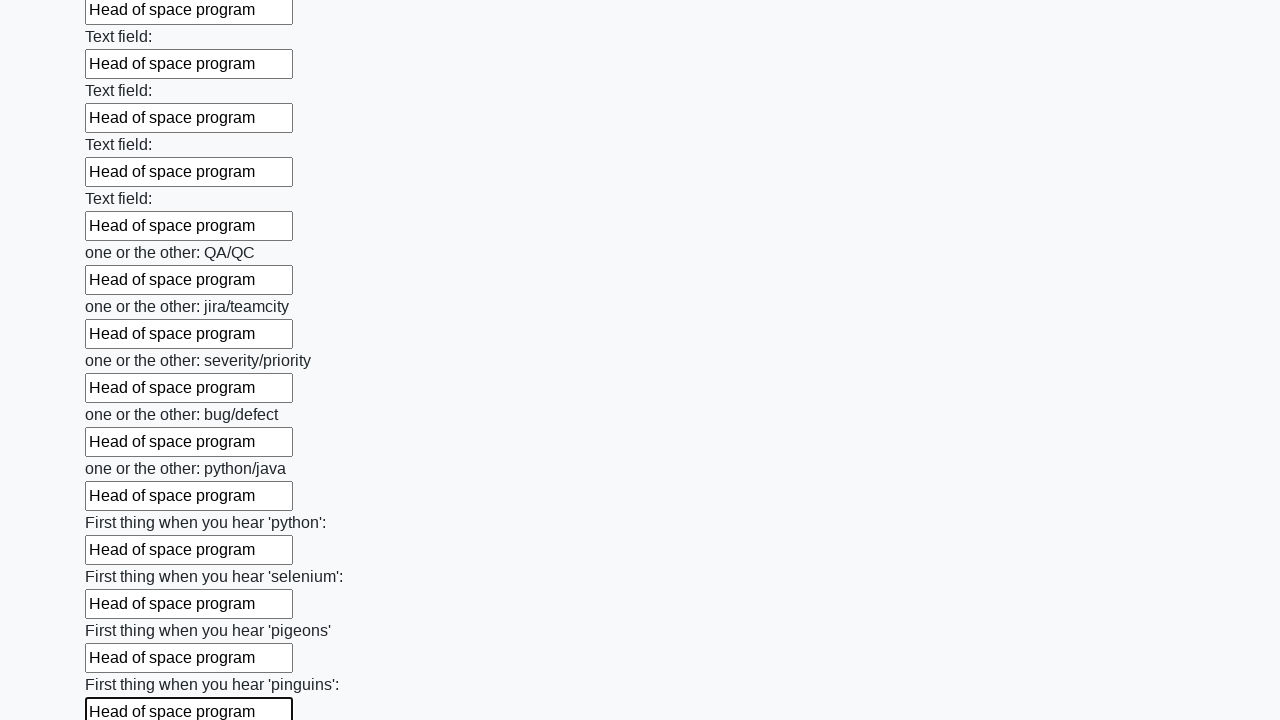

Filled an input field with 'Head of space program' on input >> nth=96
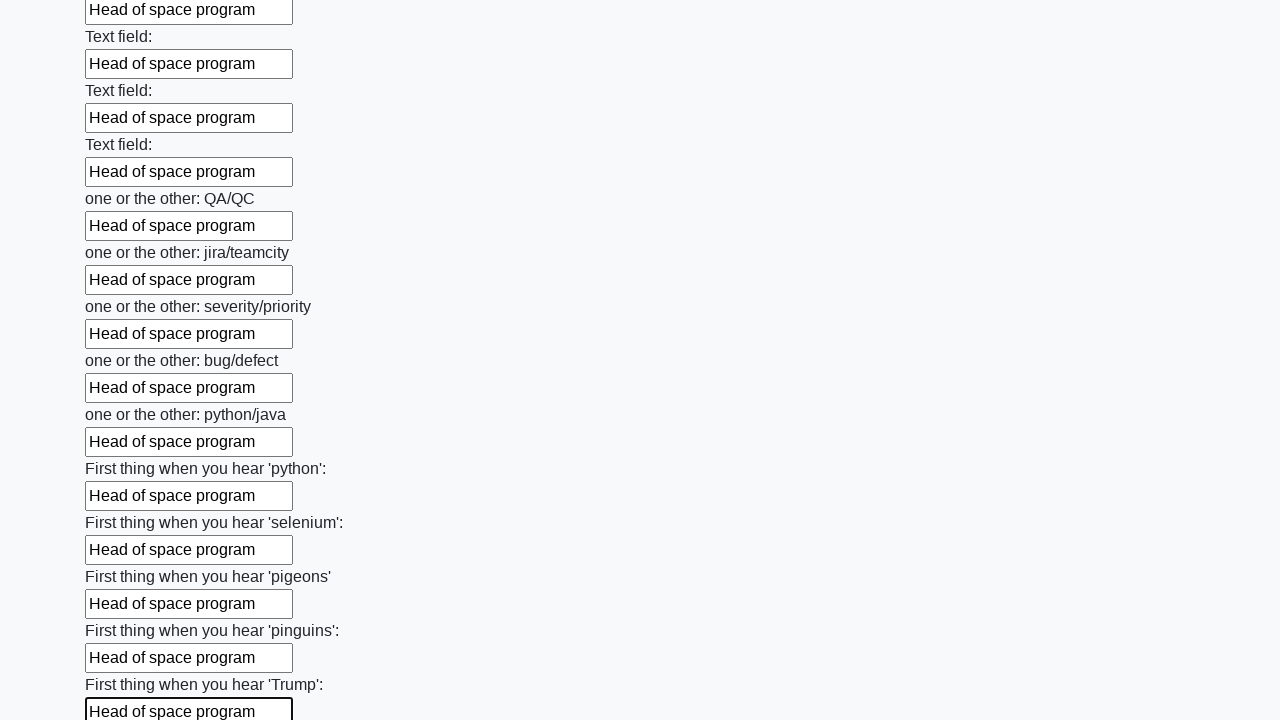

Filled an input field with 'Head of space program' on input >> nth=97
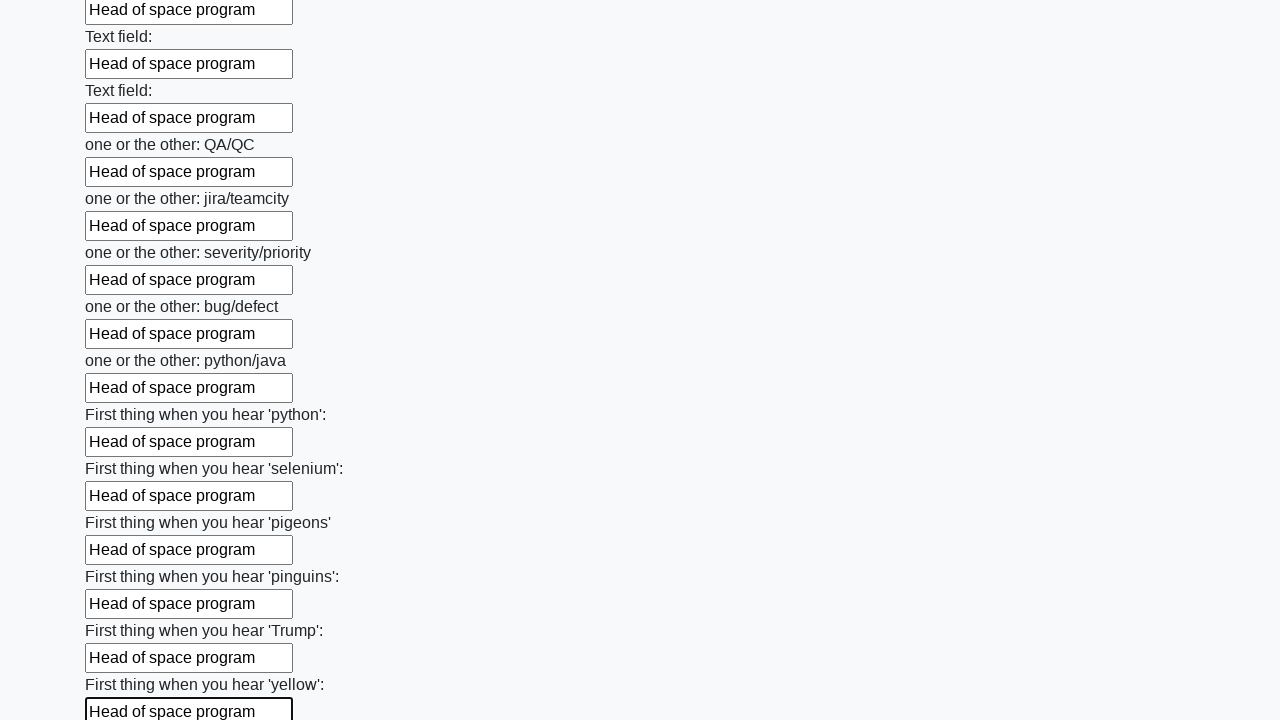

Filled an input field with 'Head of space program' on input >> nth=98
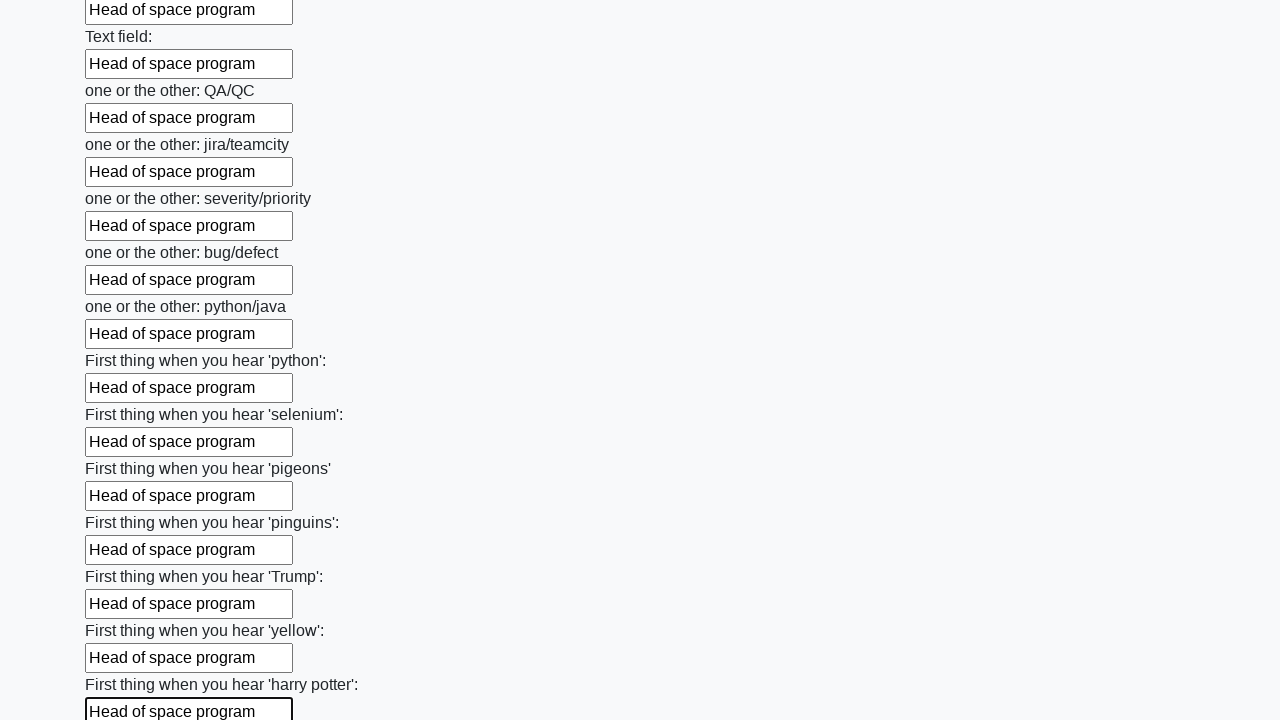

Filled an input field with 'Head of space program' on input >> nth=99
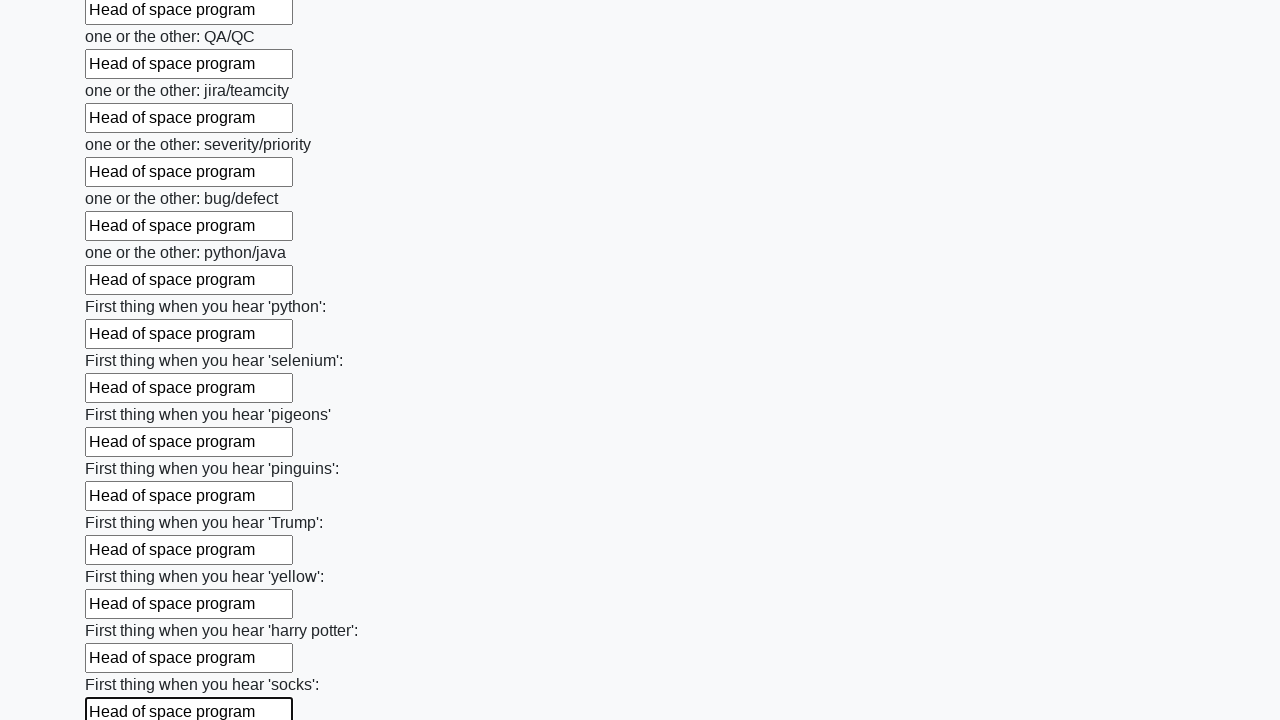

Clicked the submit button at (123, 611) on button.btn
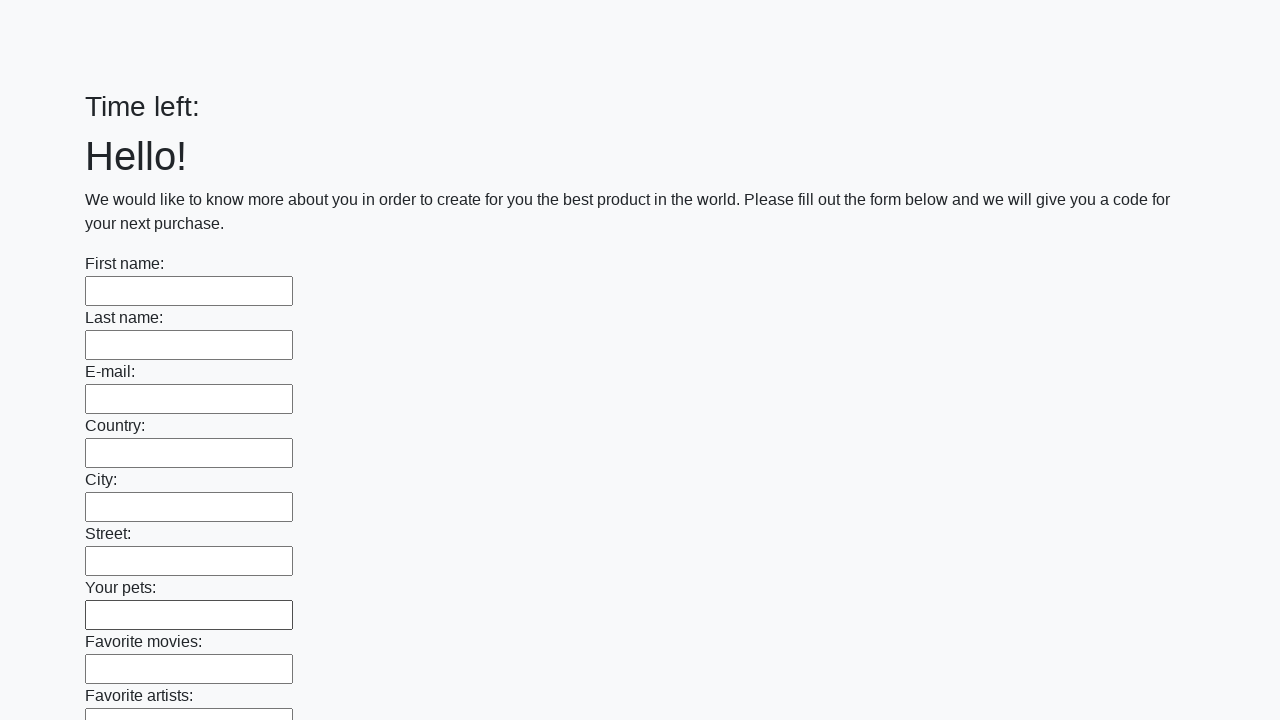

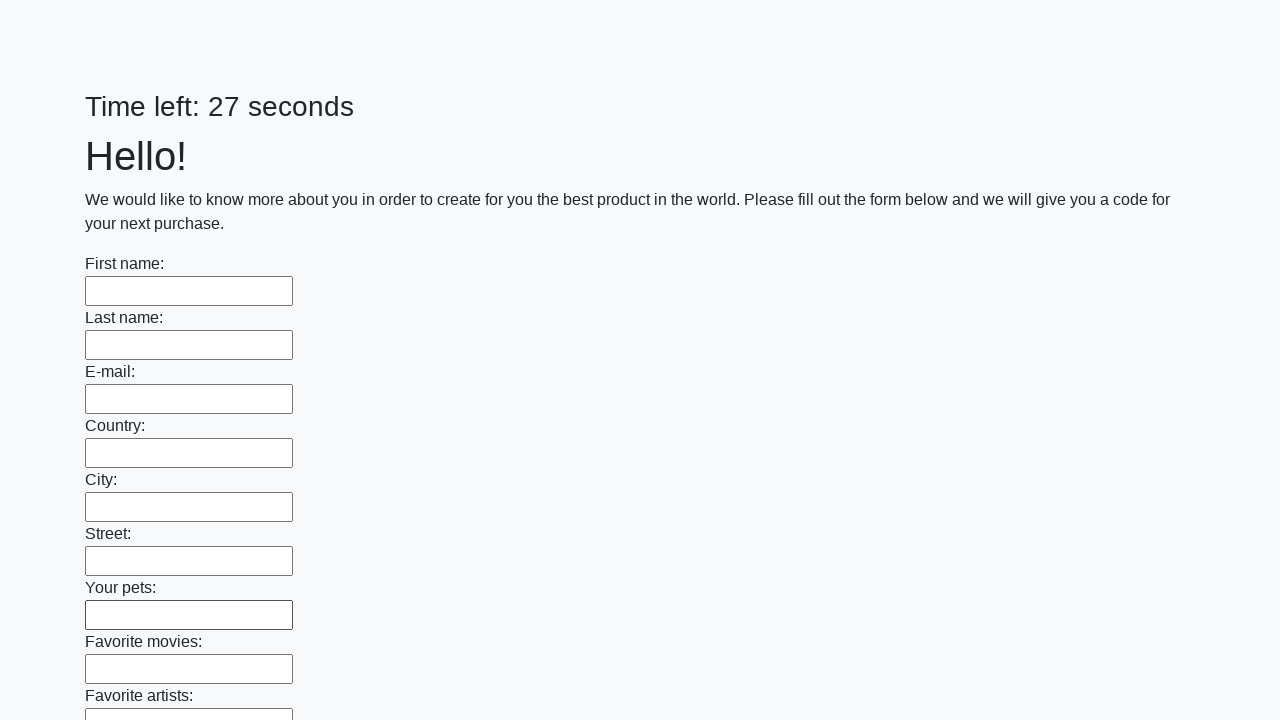